Tests filling a large form by entering values into all input fields and submitting the form via a button click.

Starting URL: http://suninjuly.github.io/huge_form.html

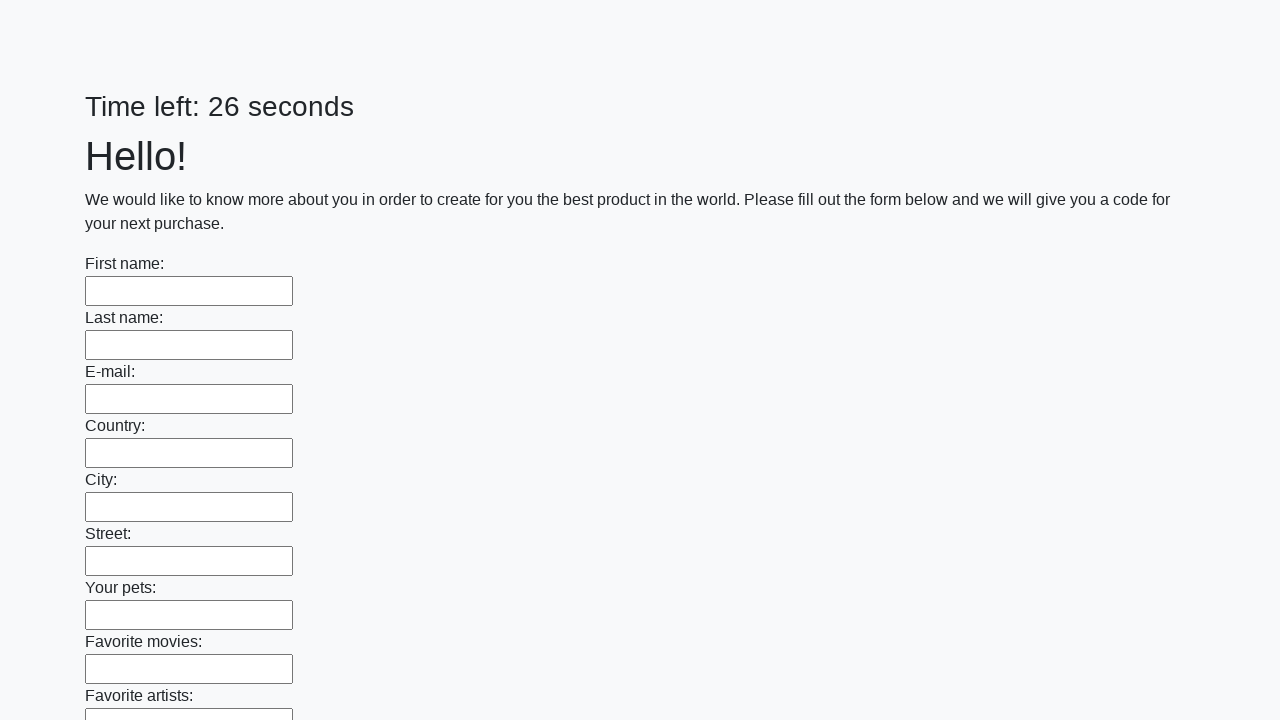

Located all input elements on the huge form page
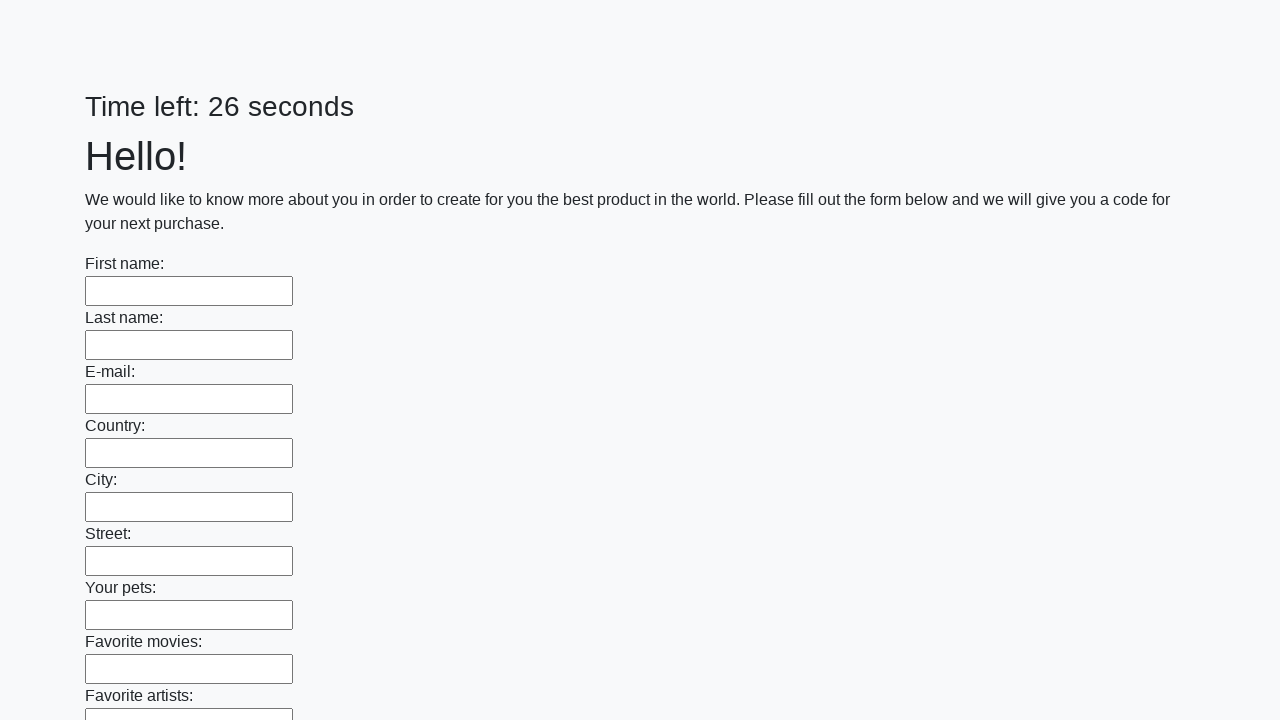

Filled an input field with 'TestValue123' on input >> nth=0
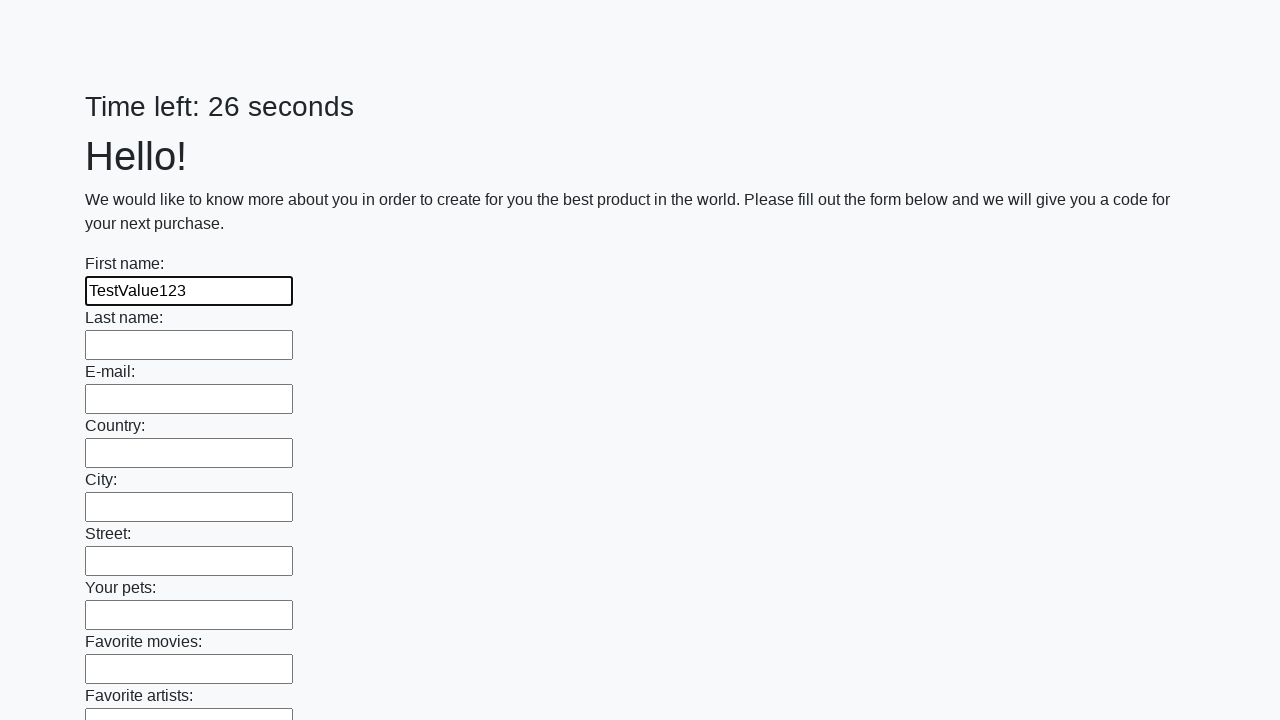

Filled an input field with 'TestValue123' on input >> nth=1
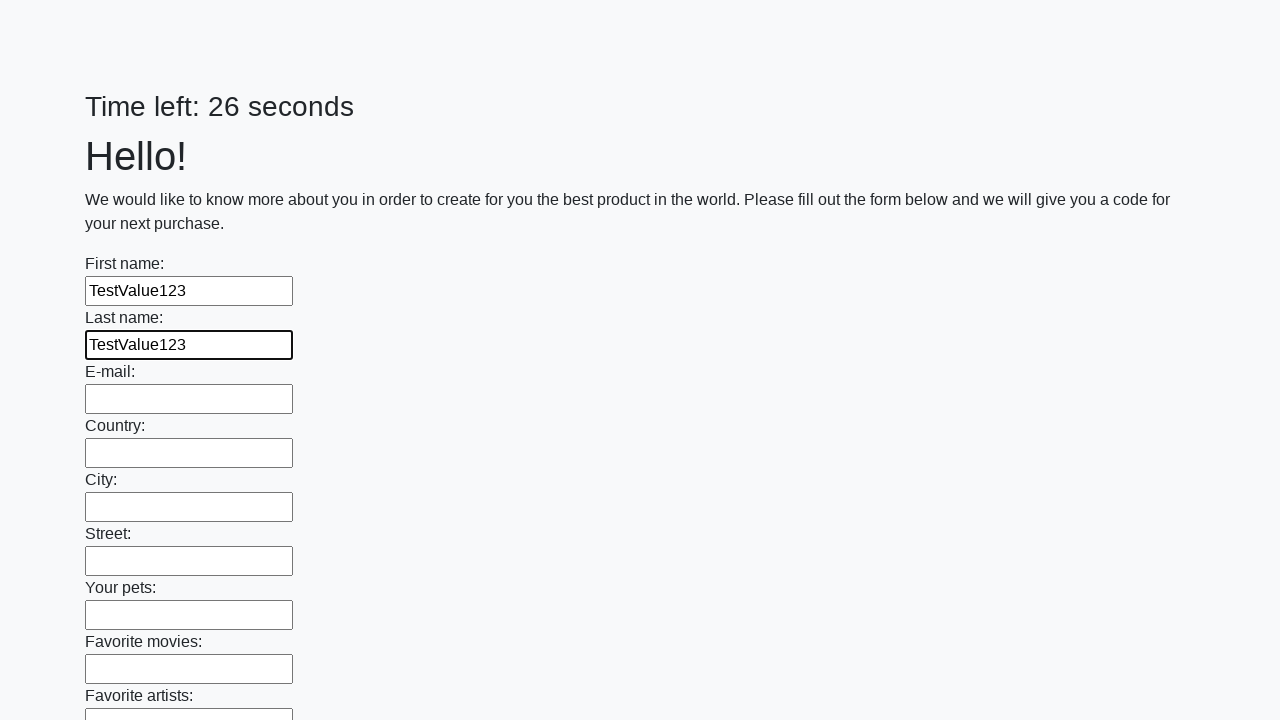

Filled an input field with 'TestValue123' on input >> nth=2
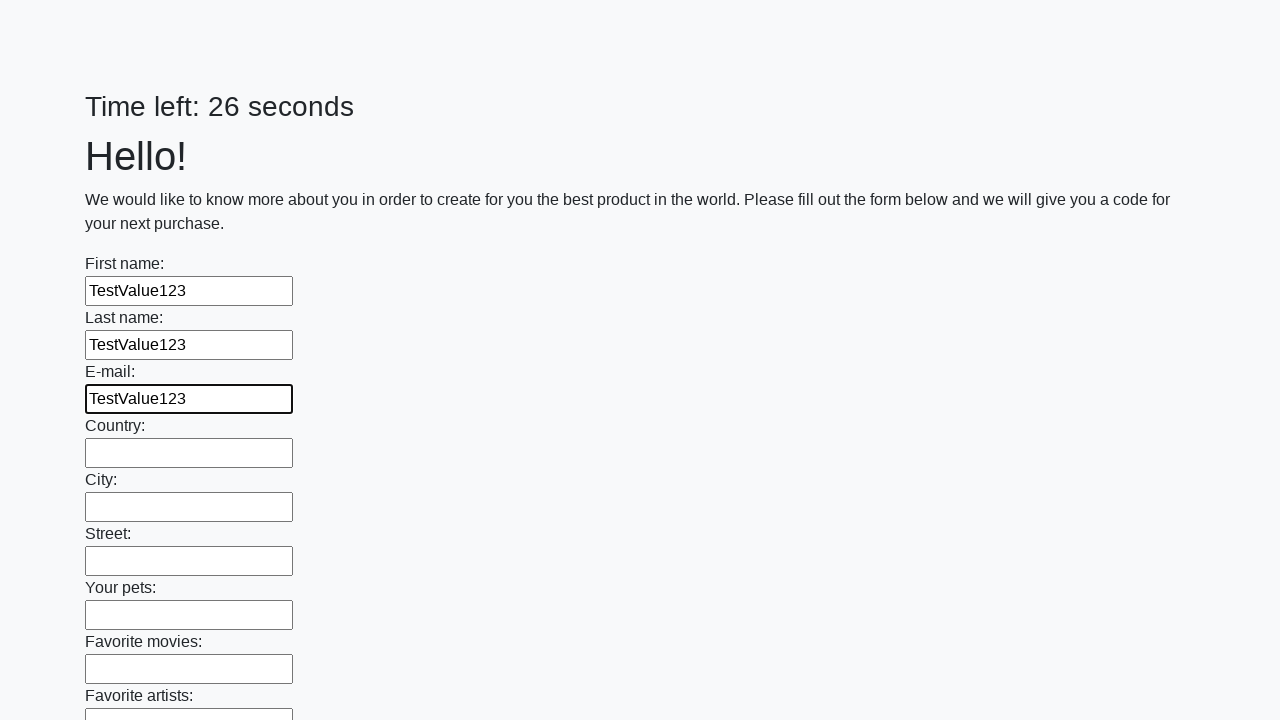

Filled an input field with 'TestValue123' on input >> nth=3
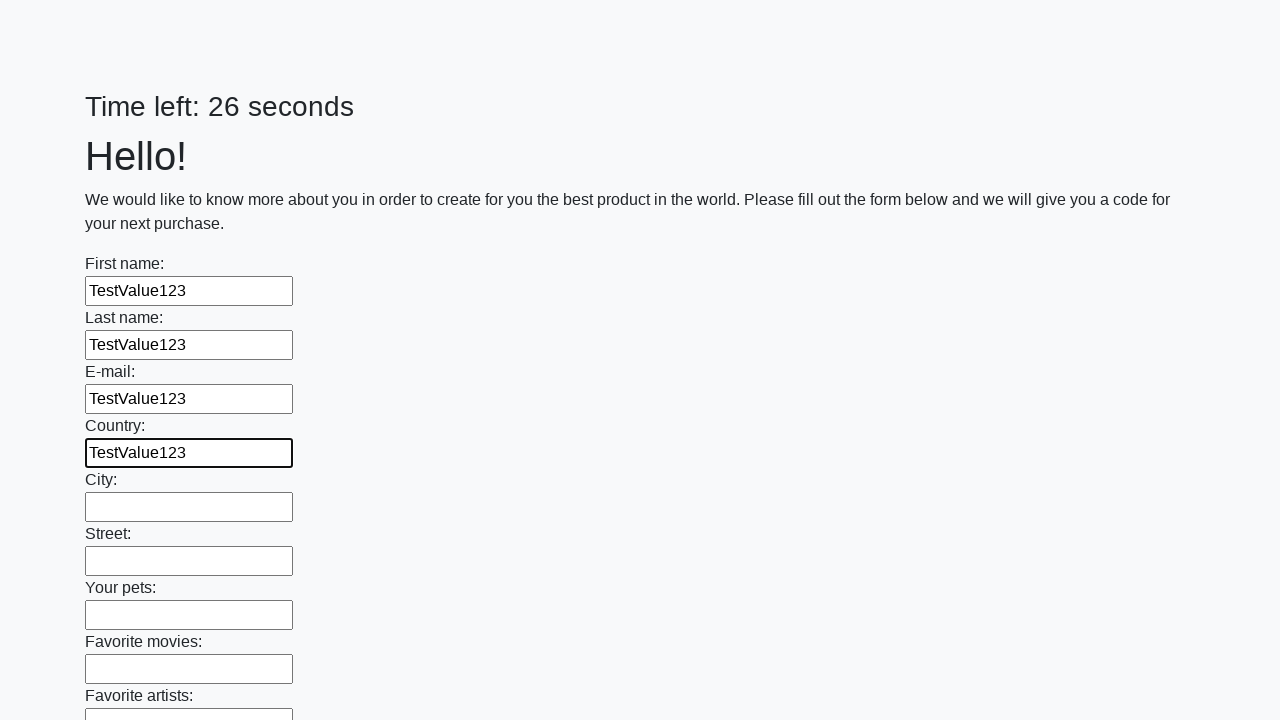

Filled an input field with 'TestValue123' on input >> nth=4
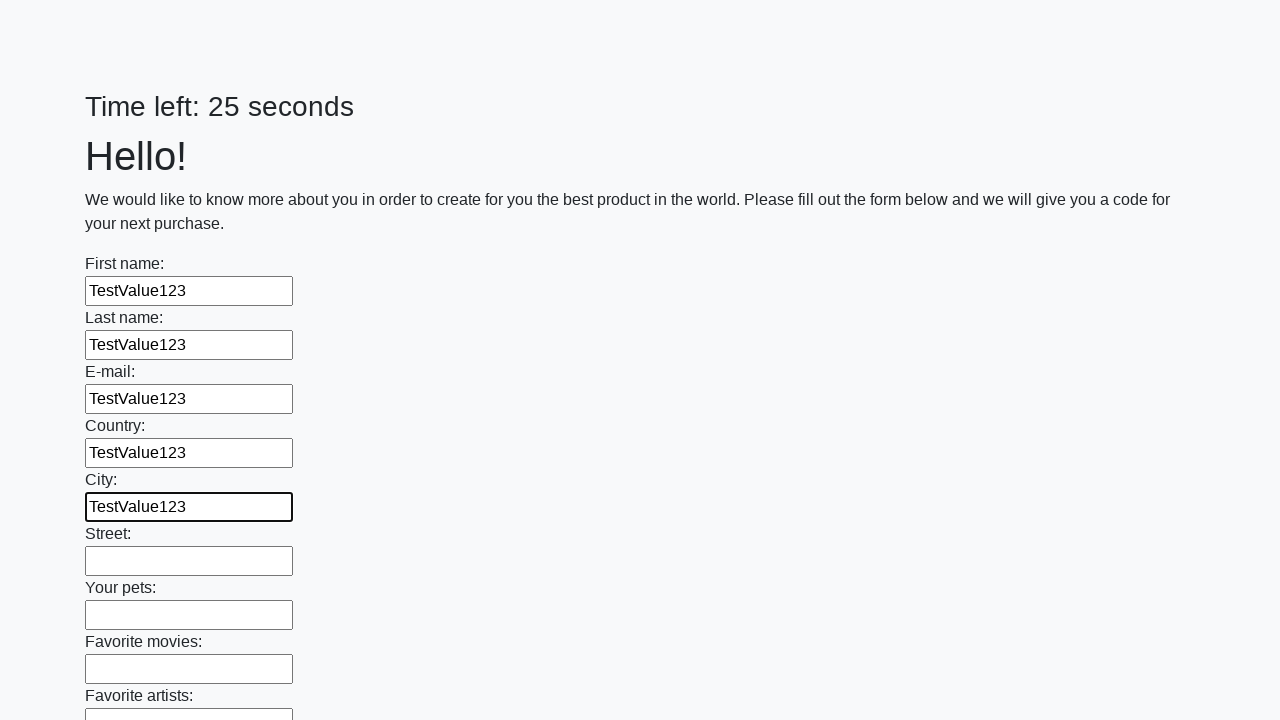

Filled an input field with 'TestValue123' on input >> nth=5
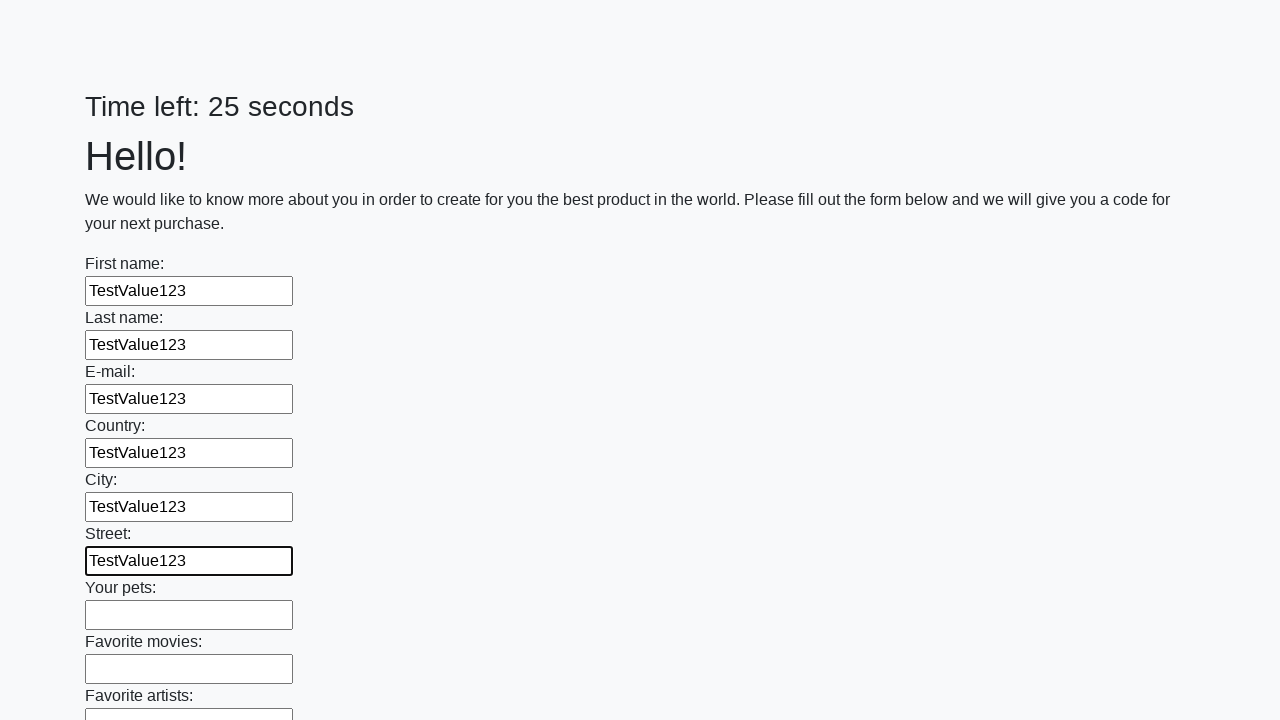

Filled an input field with 'TestValue123' on input >> nth=6
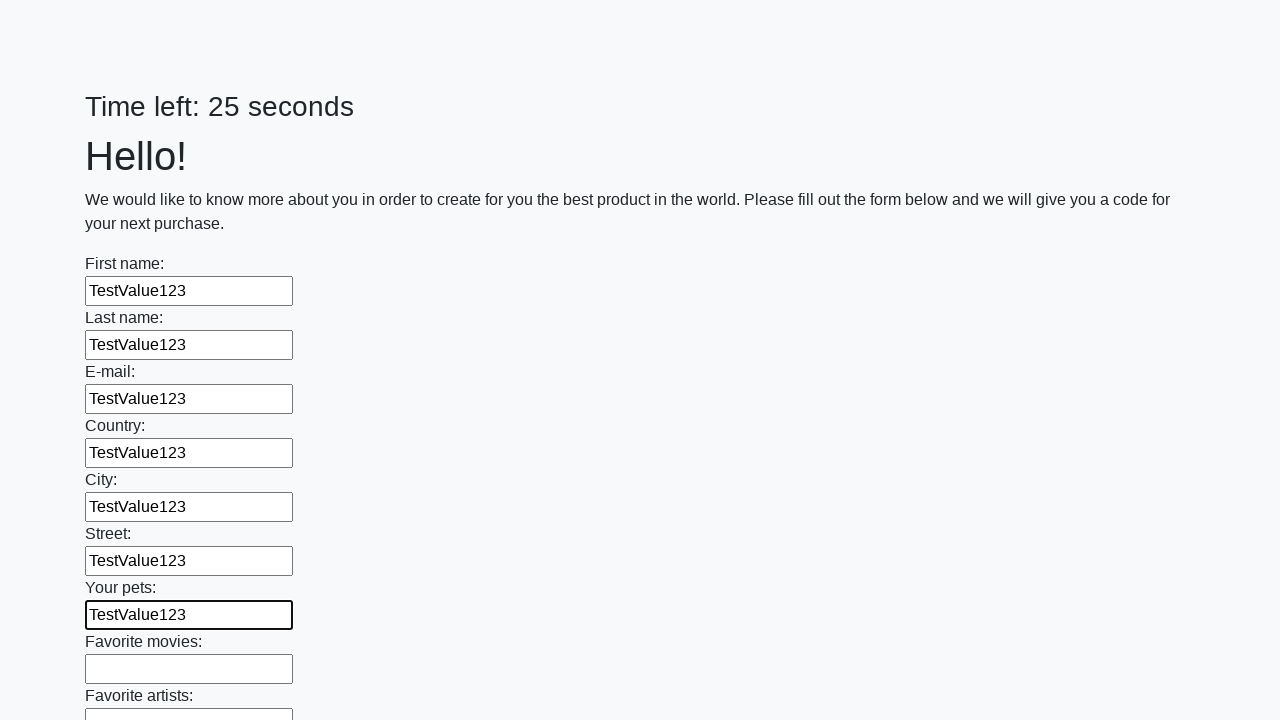

Filled an input field with 'TestValue123' on input >> nth=7
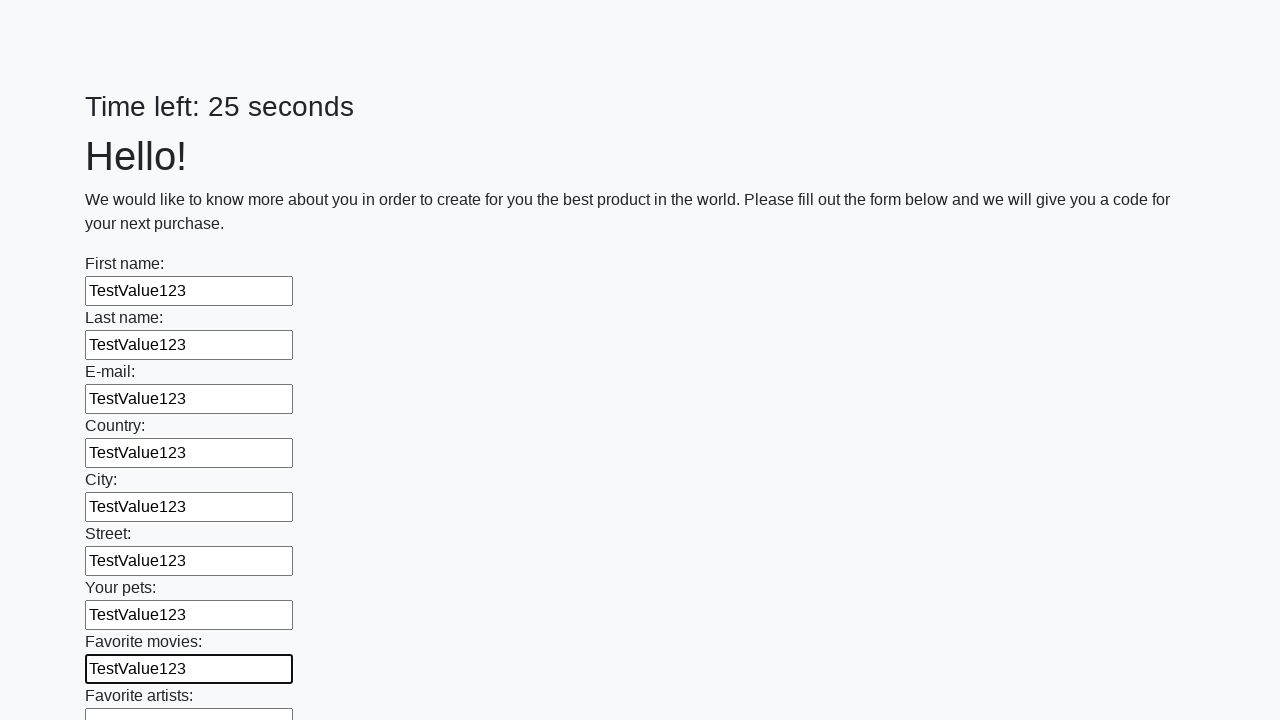

Filled an input field with 'TestValue123' on input >> nth=8
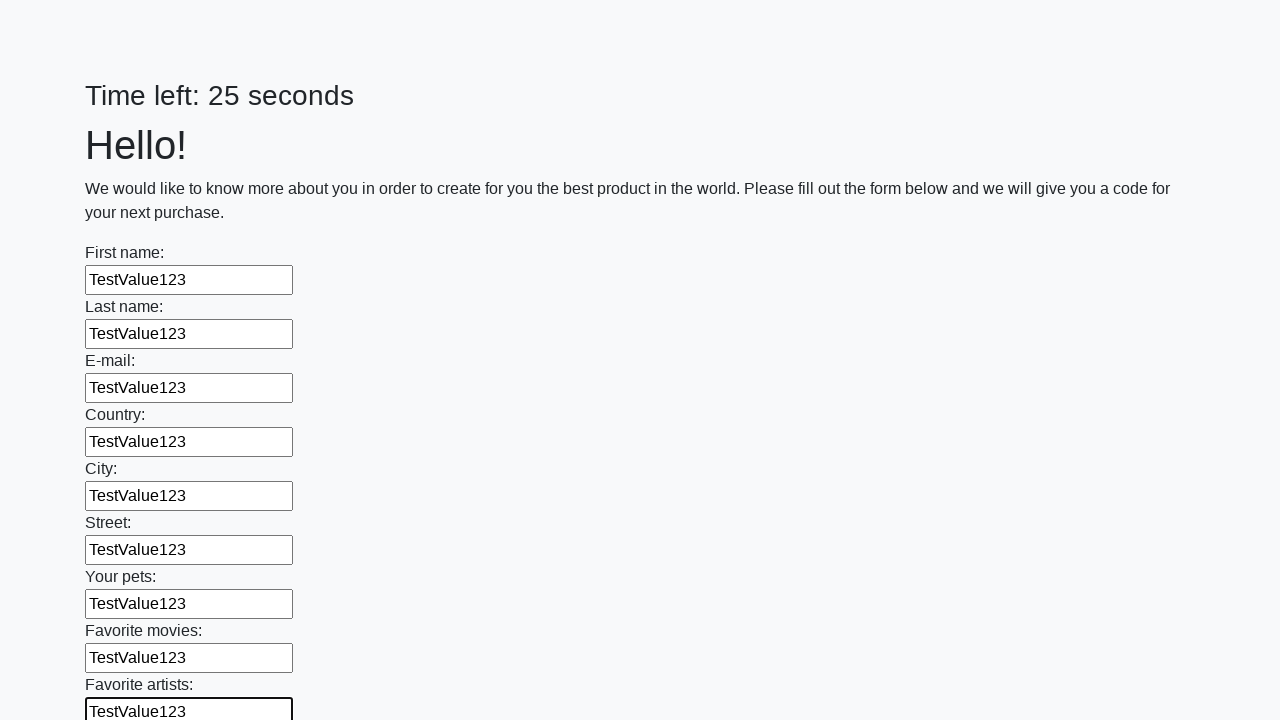

Filled an input field with 'TestValue123' on input >> nth=9
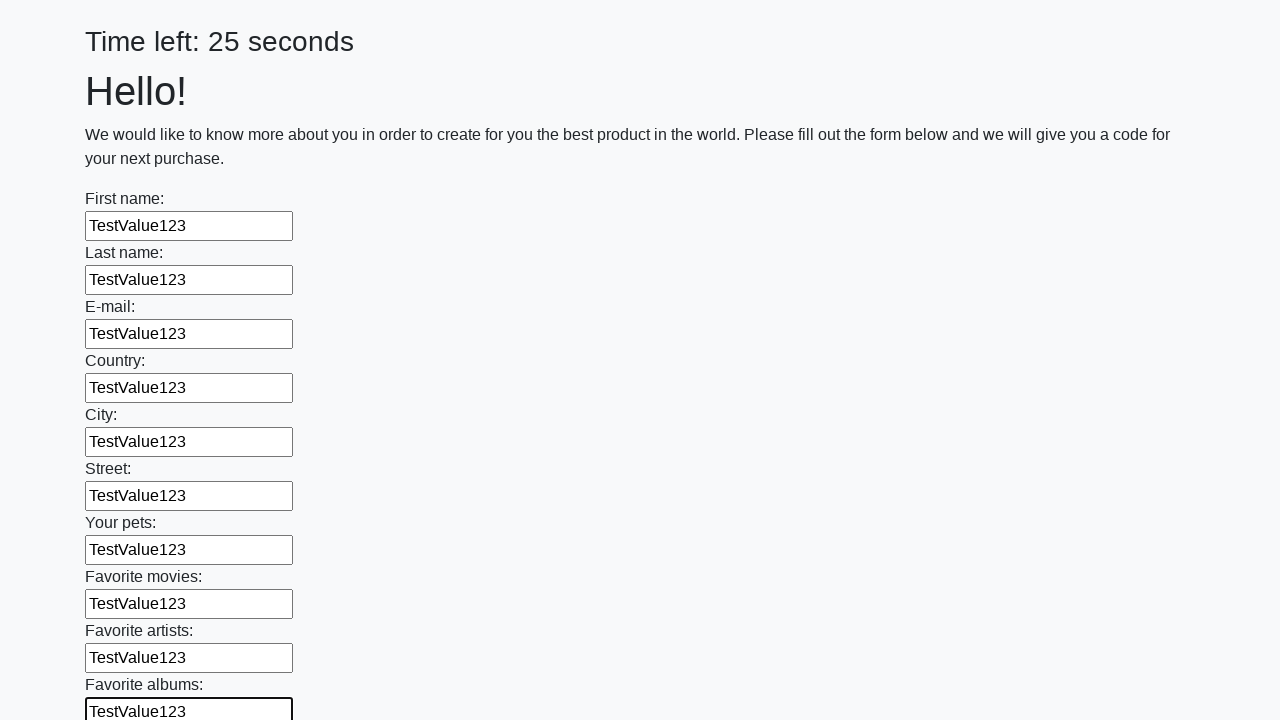

Filled an input field with 'TestValue123' on input >> nth=10
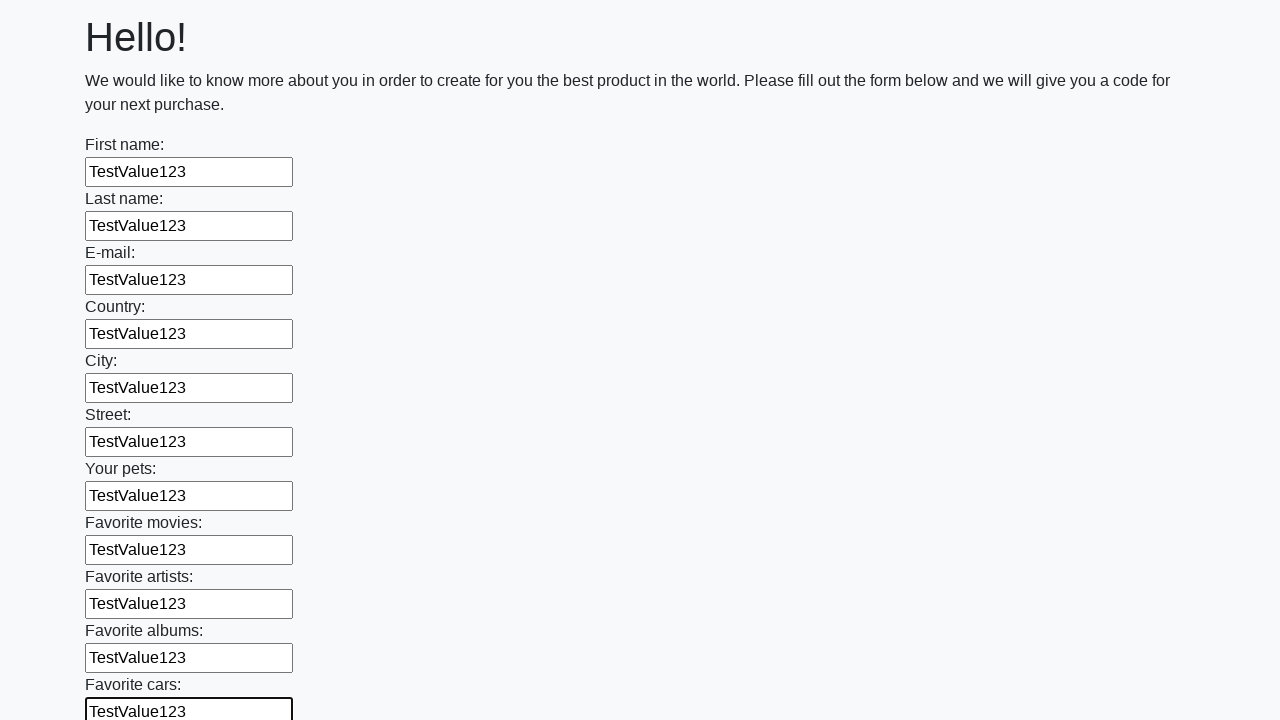

Filled an input field with 'TestValue123' on input >> nth=11
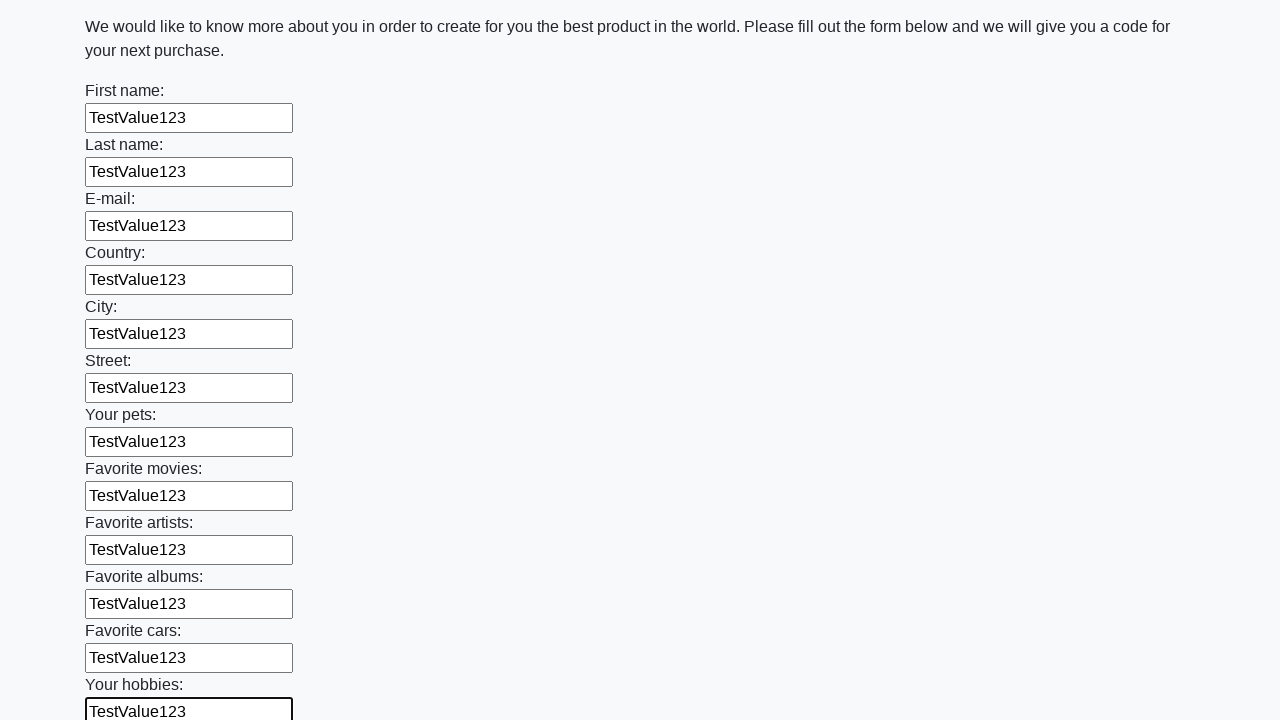

Filled an input field with 'TestValue123' on input >> nth=12
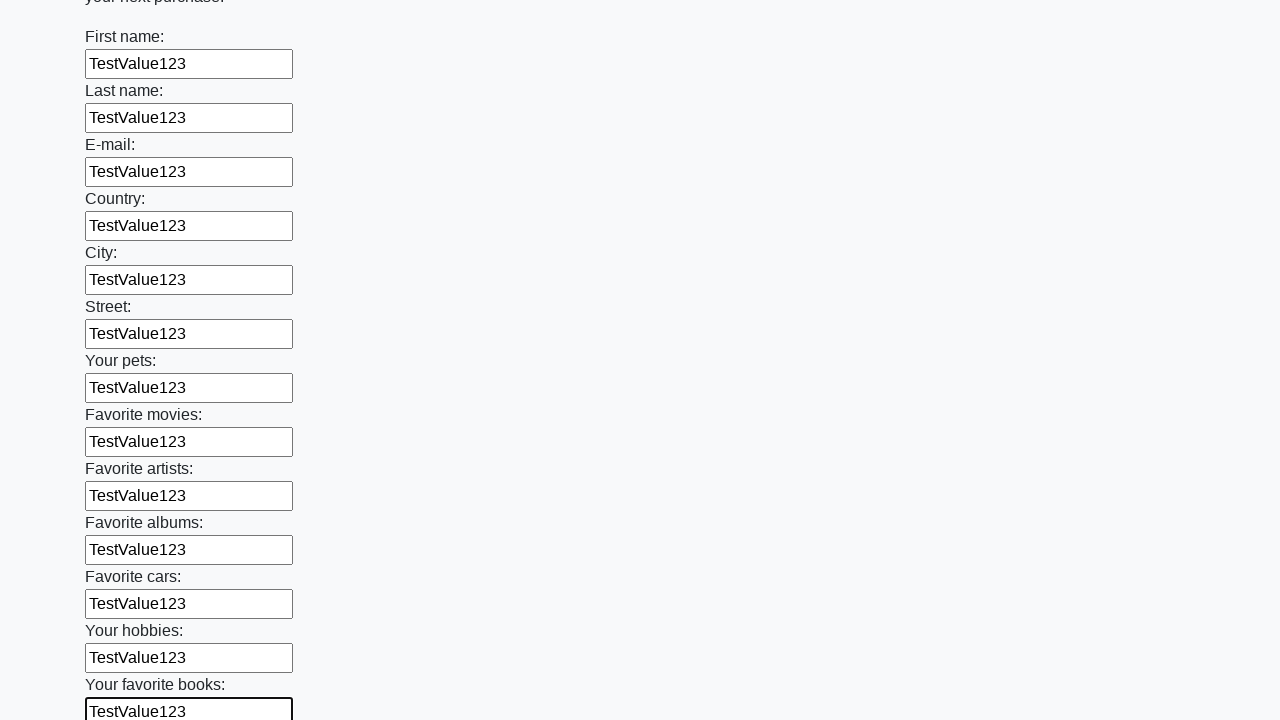

Filled an input field with 'TestValue123' on input >> nth=13
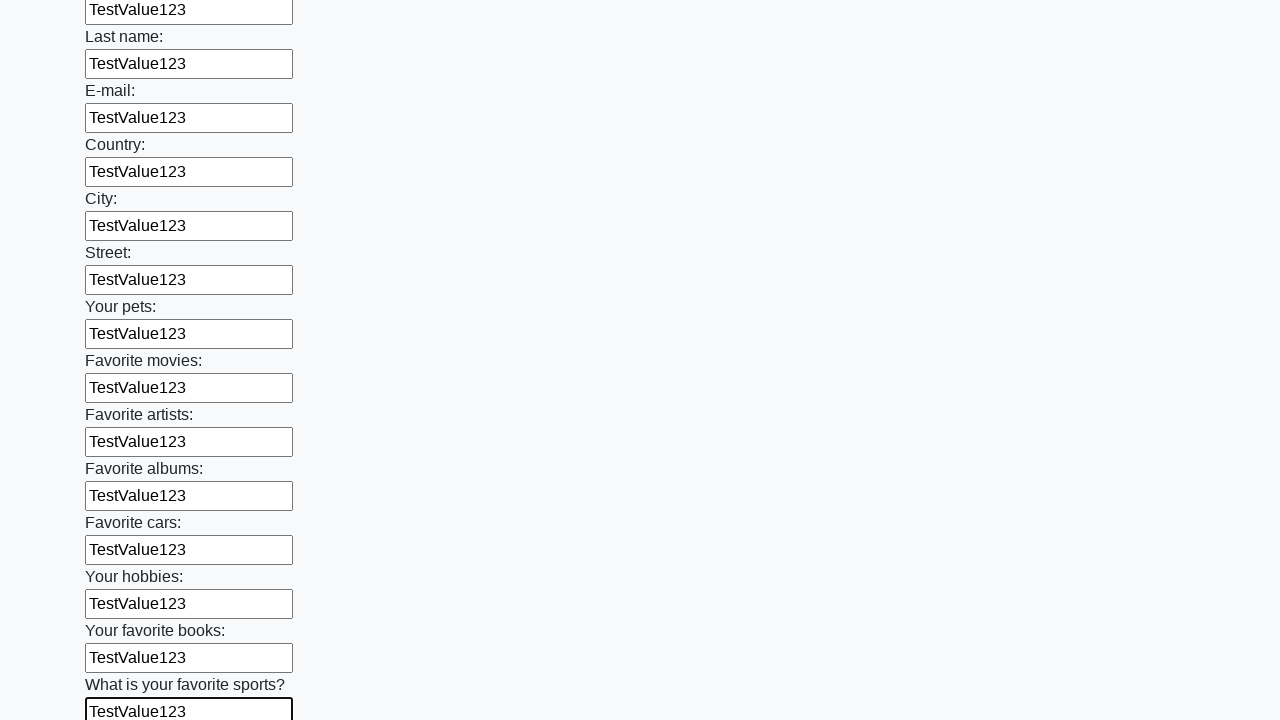

Filled an input field with 'TestValue123' on input >> nth=14
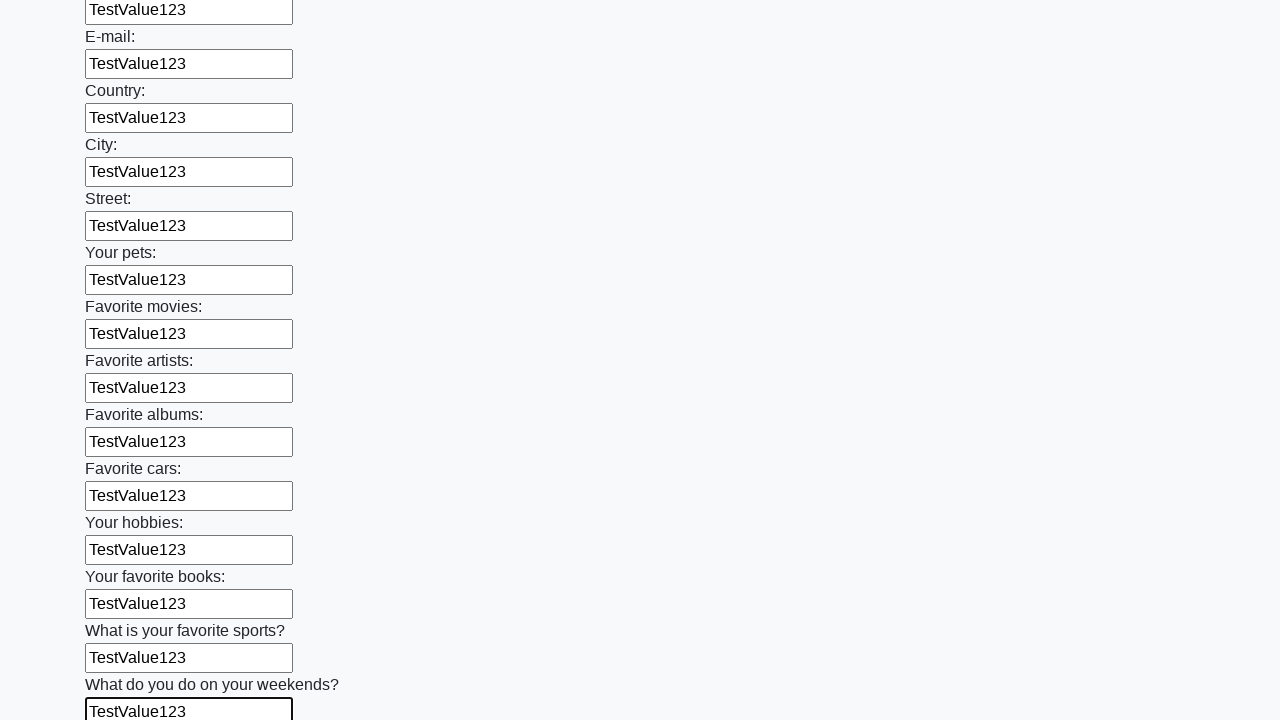

Filled an input field with 'TestValue123' on input >> nth=15
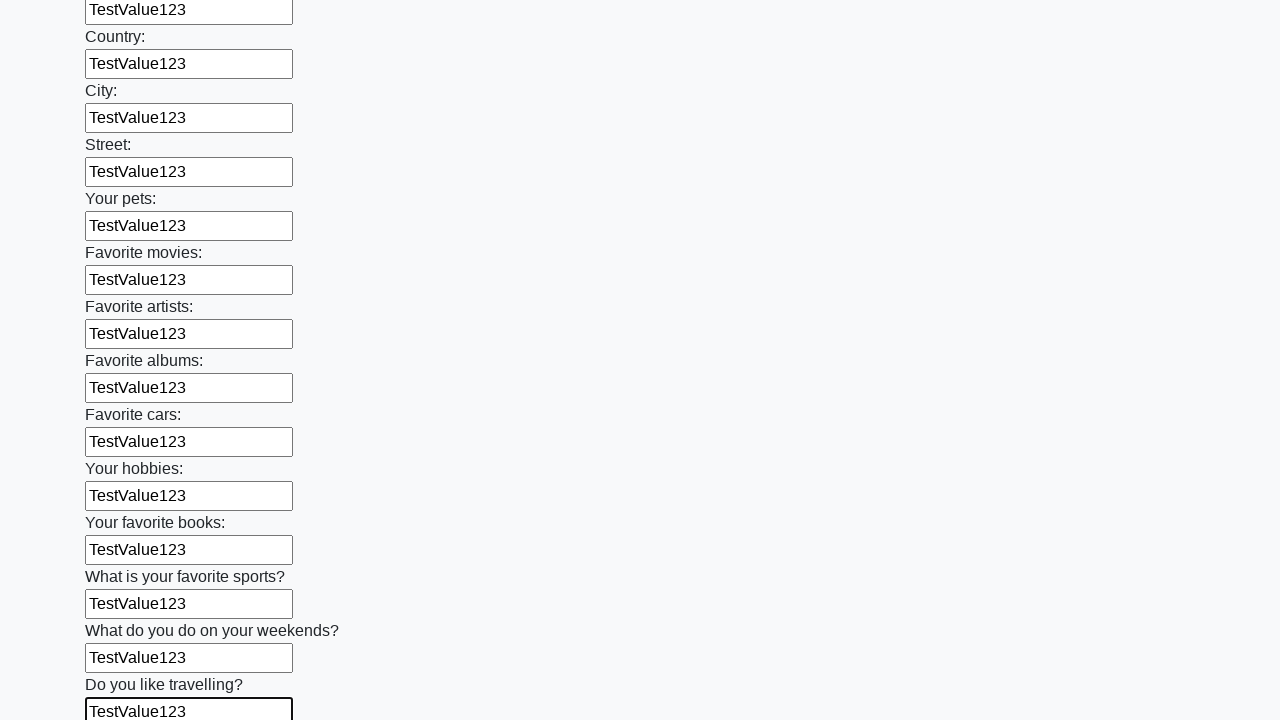

Filled an input field with 'TestValue123' on input >> nth=16
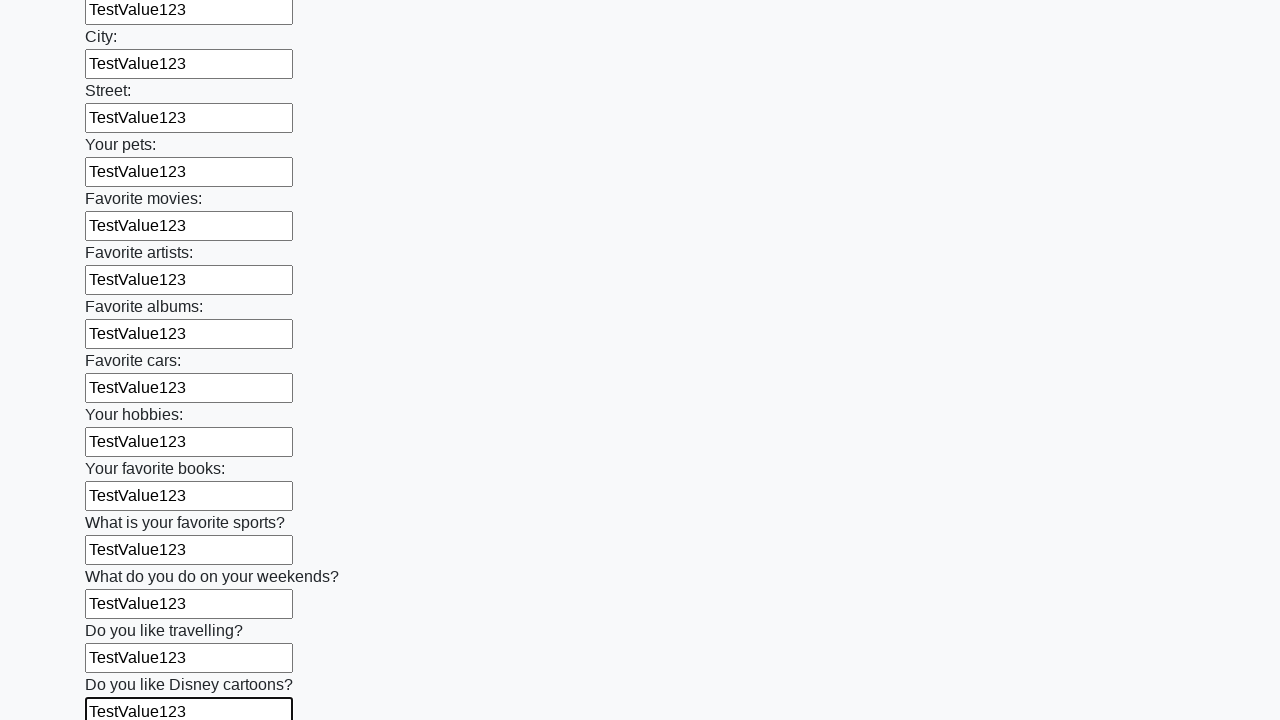

Filled an input field with 'TestValue123' on input >> nth=17
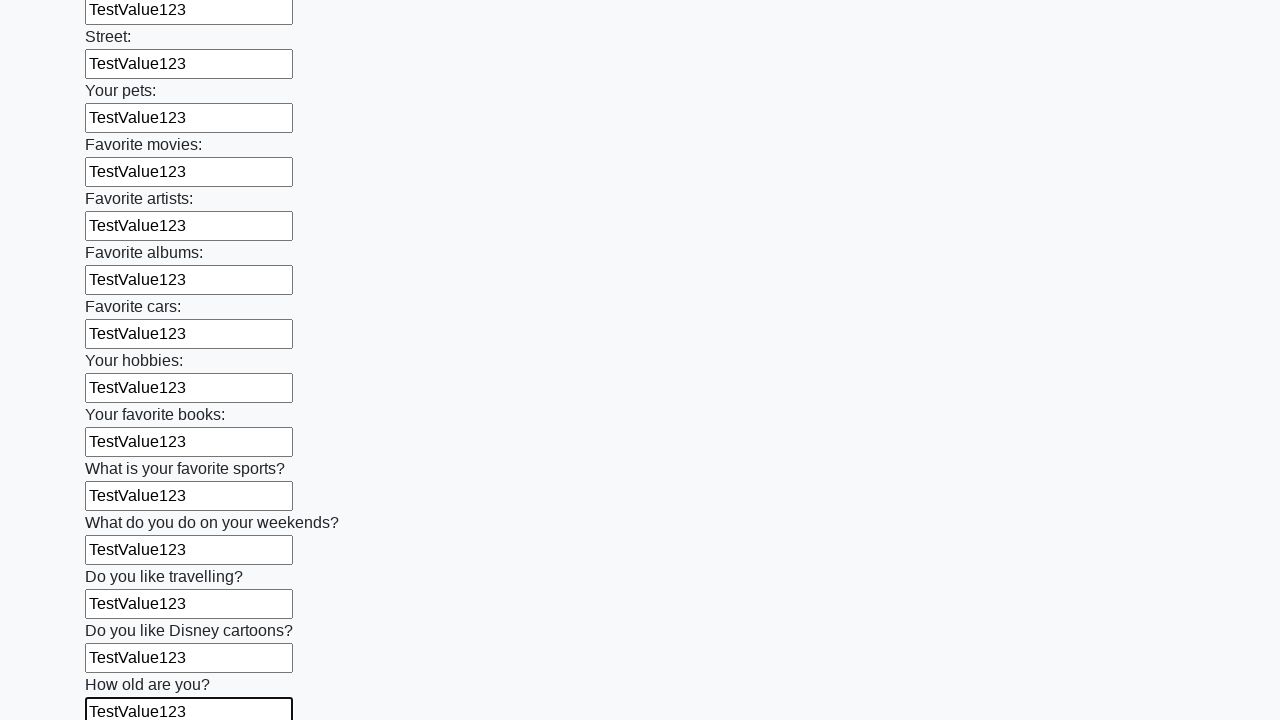

Filled an input field with 'TestValue123' on input >> nth=18
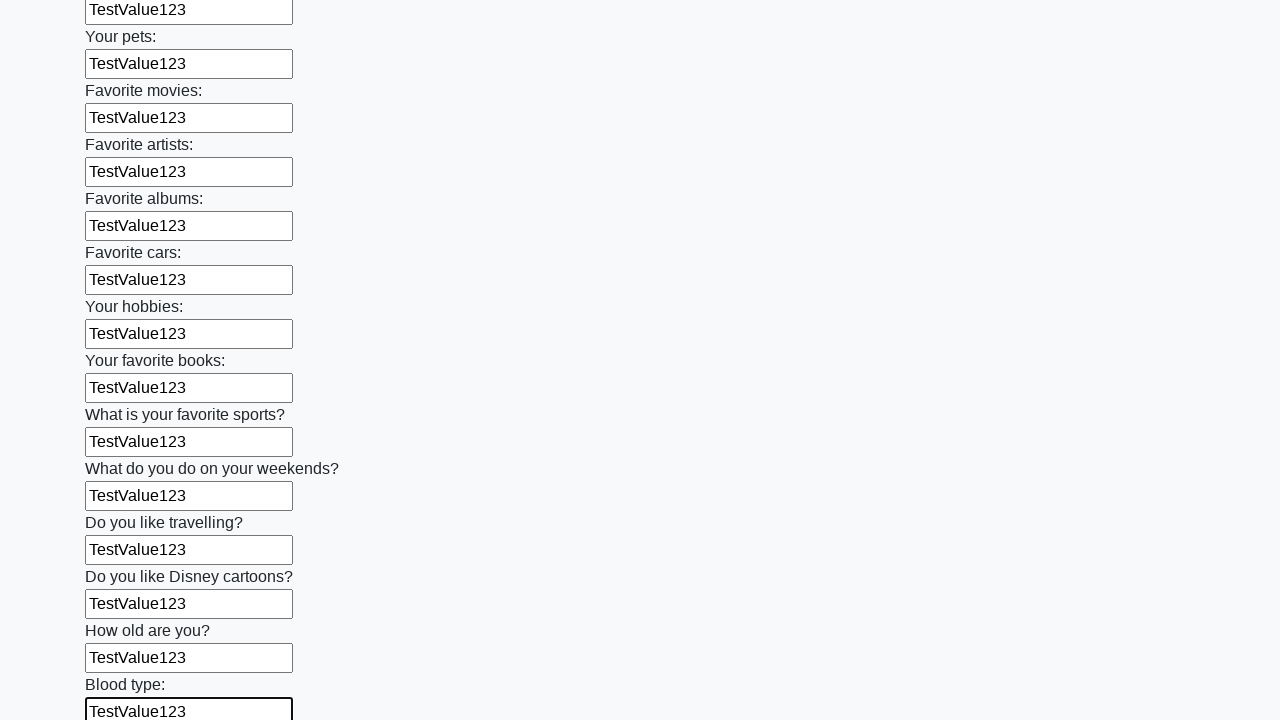

Filled an input field with 'TestValue123' on input >> nth=19
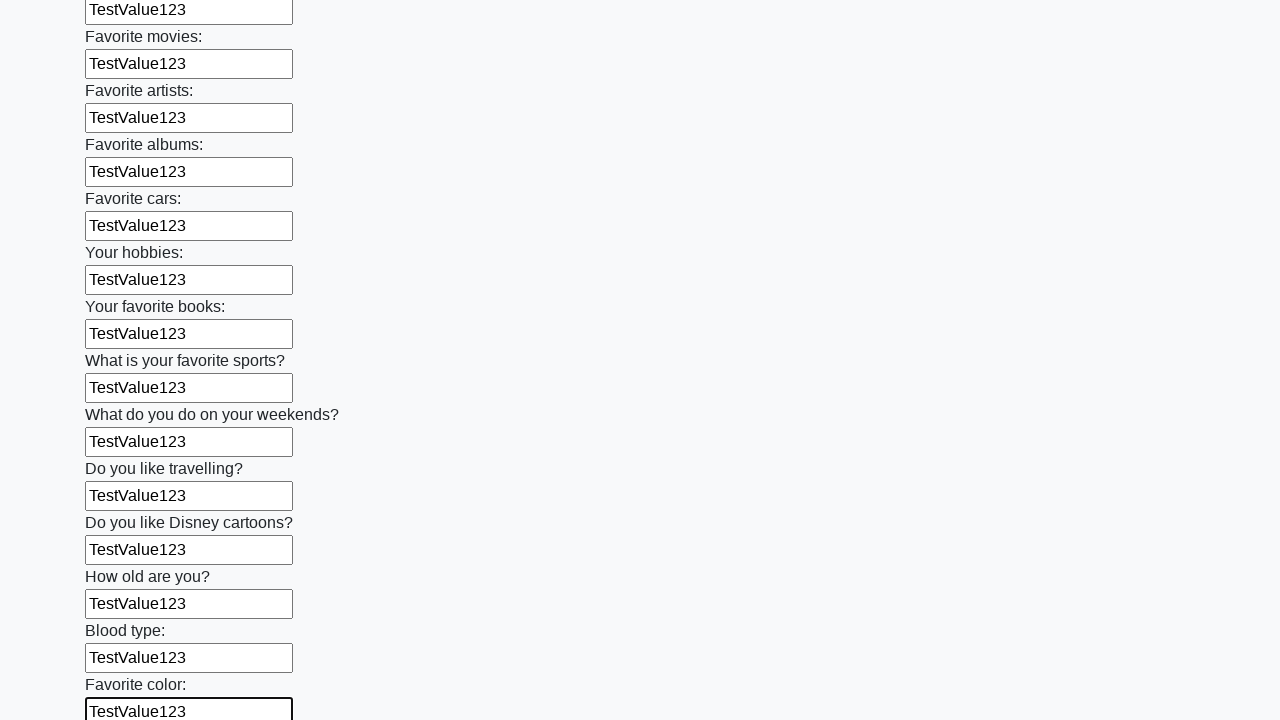

Filled an input field with 'TestValue123' on input >> nth=20
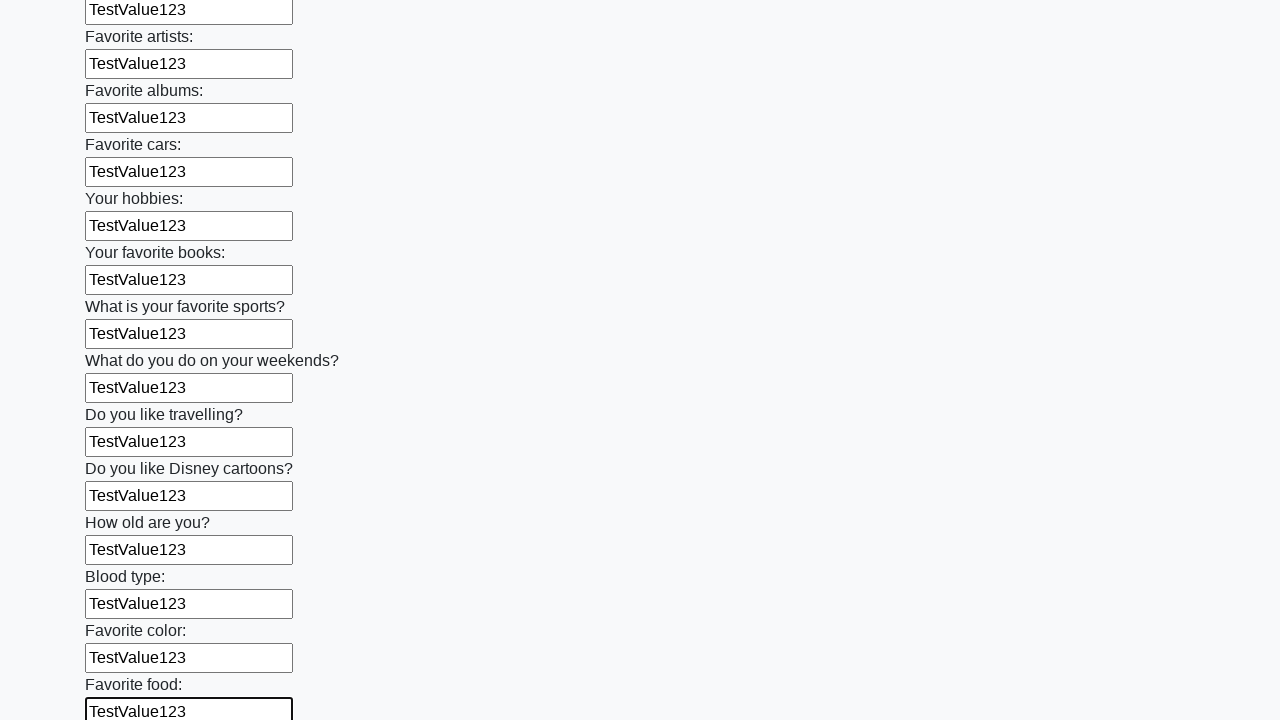

Filled an input field with 'TestValue123' on input >> nth=21
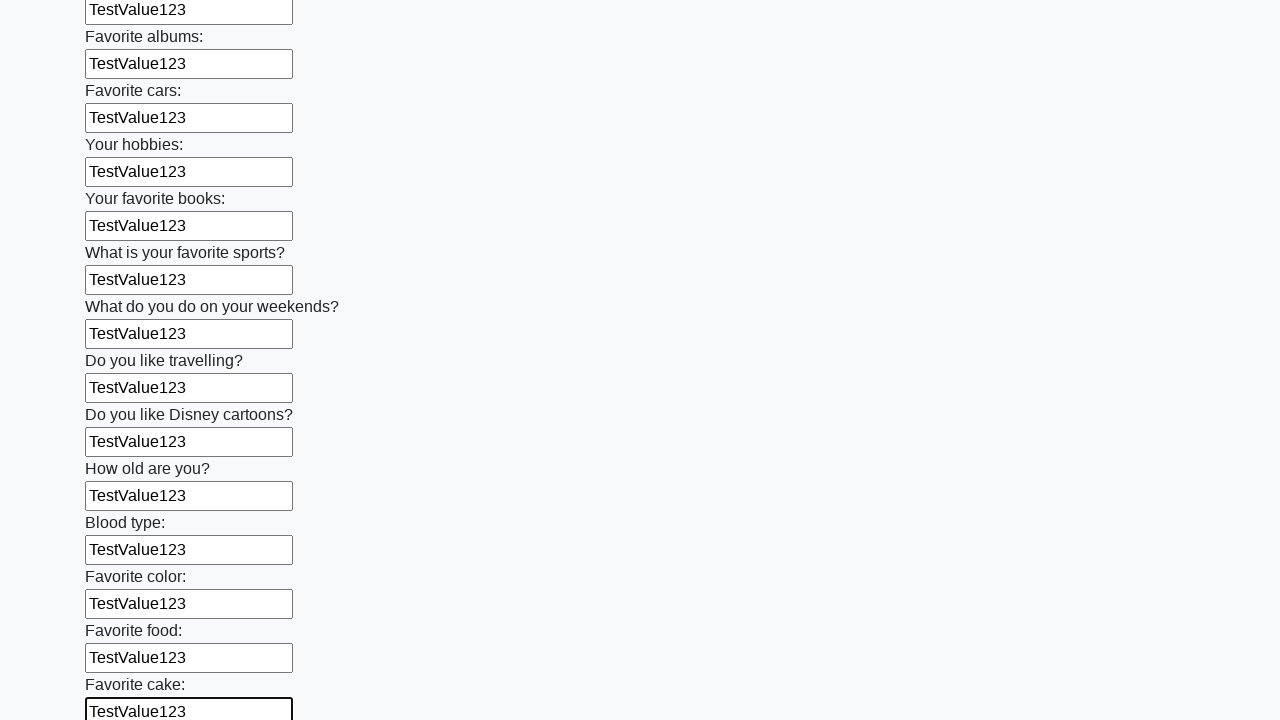

Filled an input field with 'TestValue123' on input >> nth=22
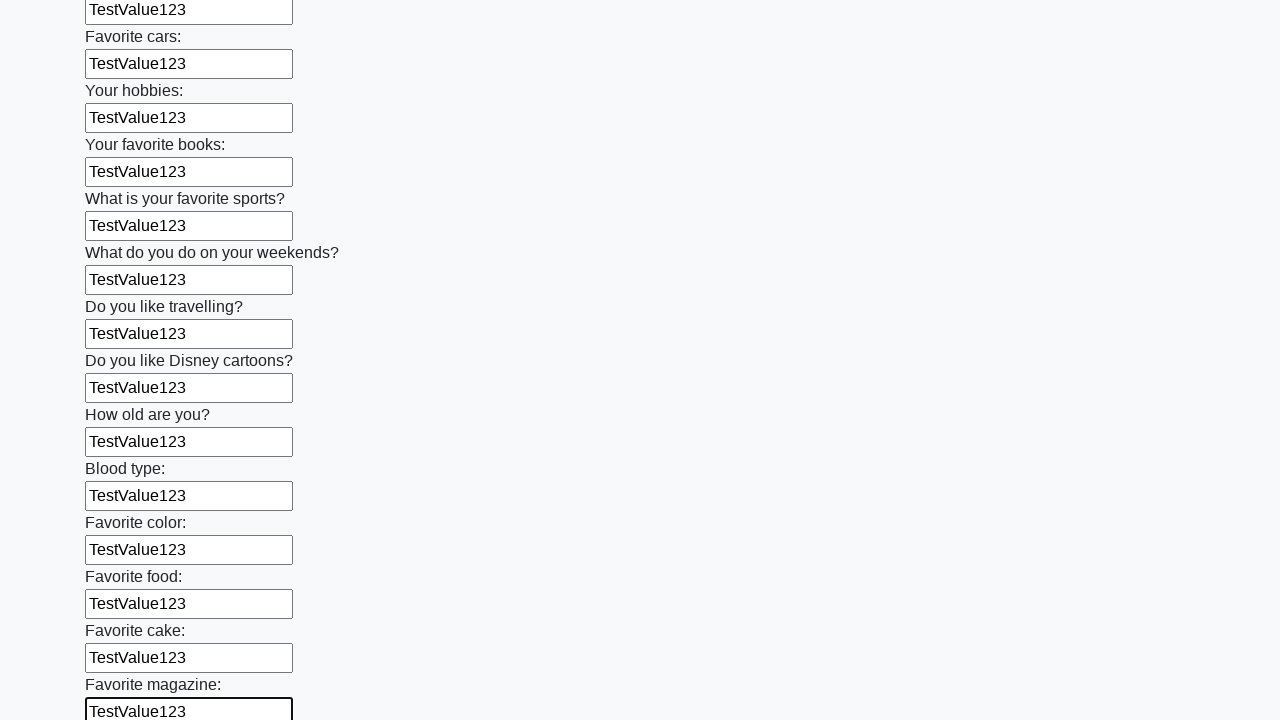

Filled an input field with 'TestValue123' on input >> nth=23
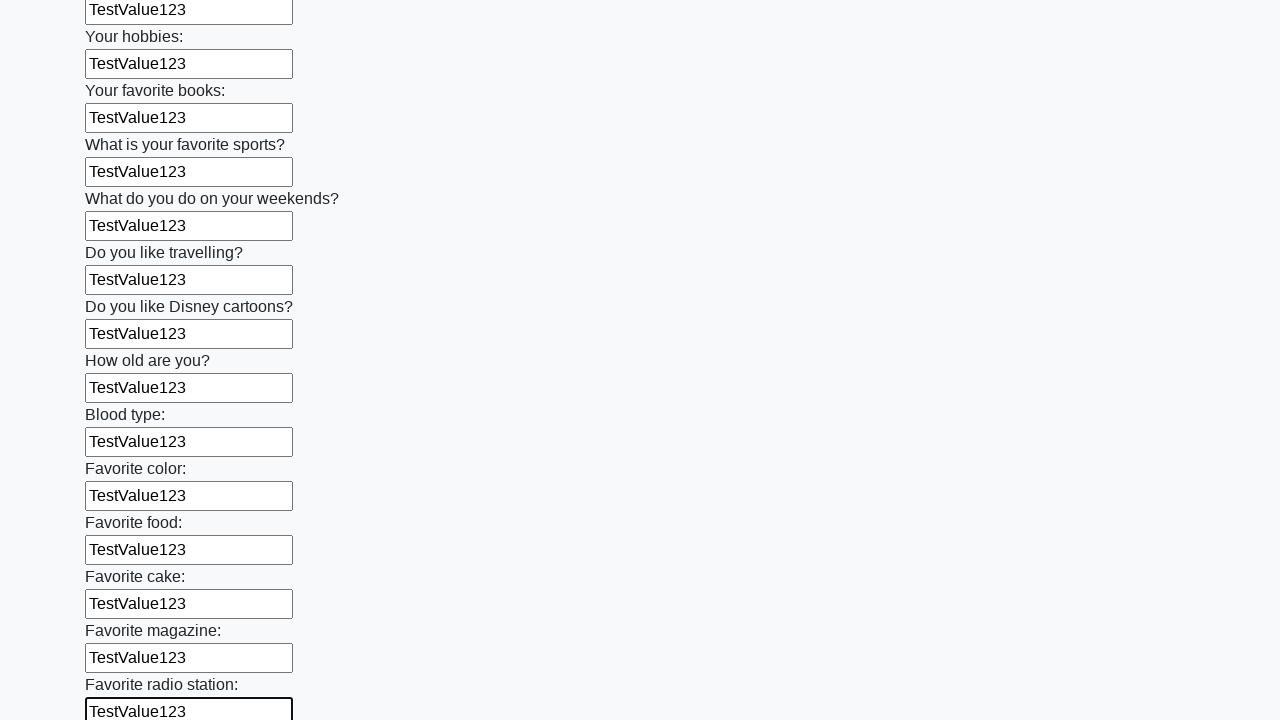

Filled an input field with 'TestValue123' on input >> nth=24
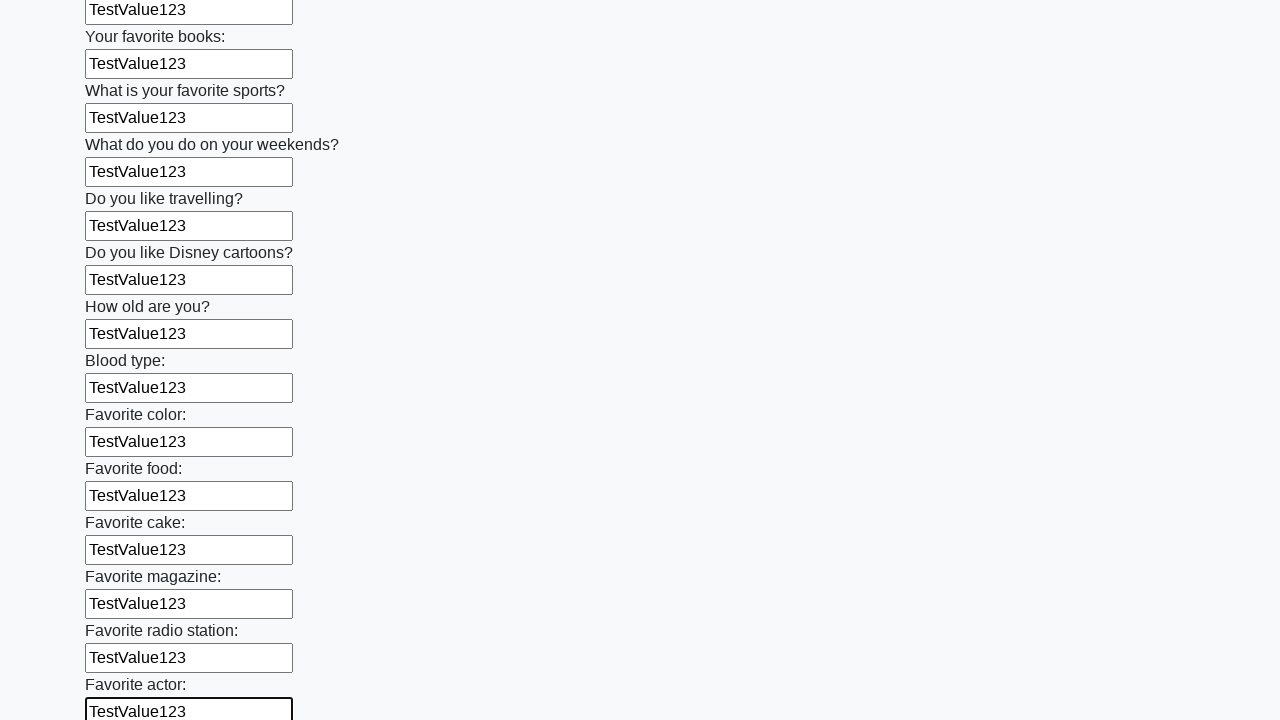

Filled an input field with 'TestValue123' on input >> nth=25
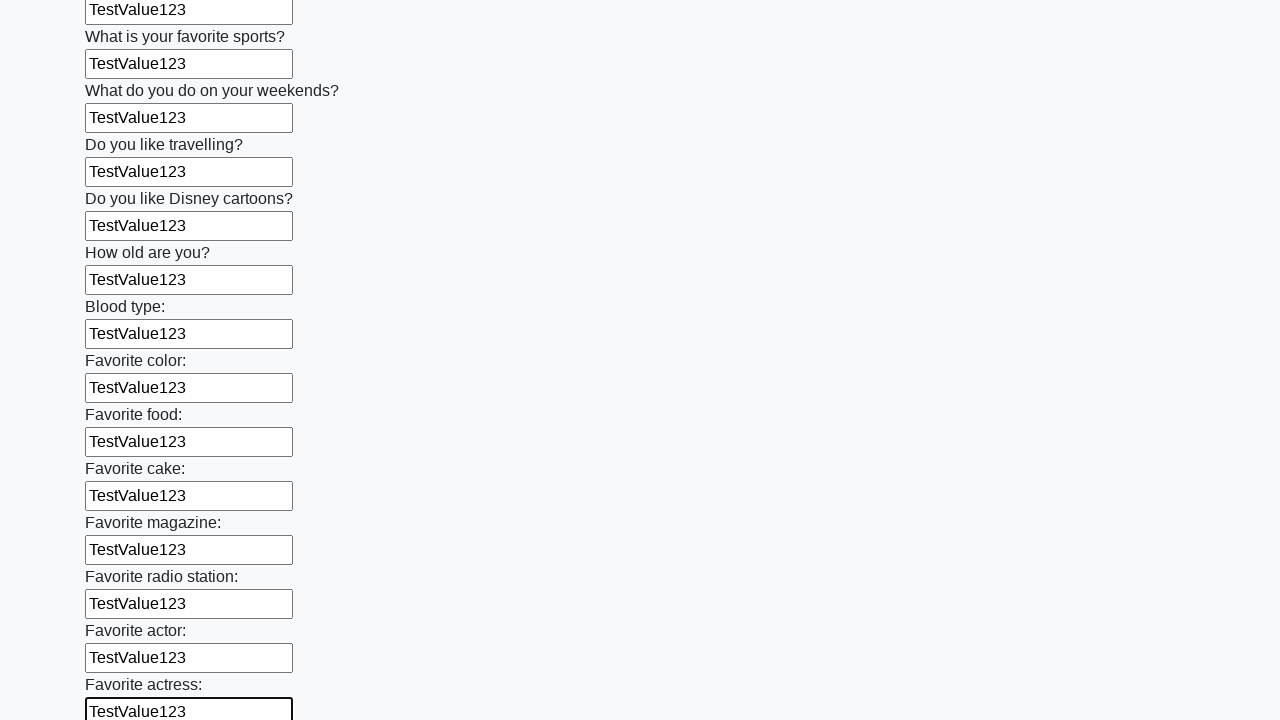

Filled an input field with 'TestValue123' on input >> nth=26
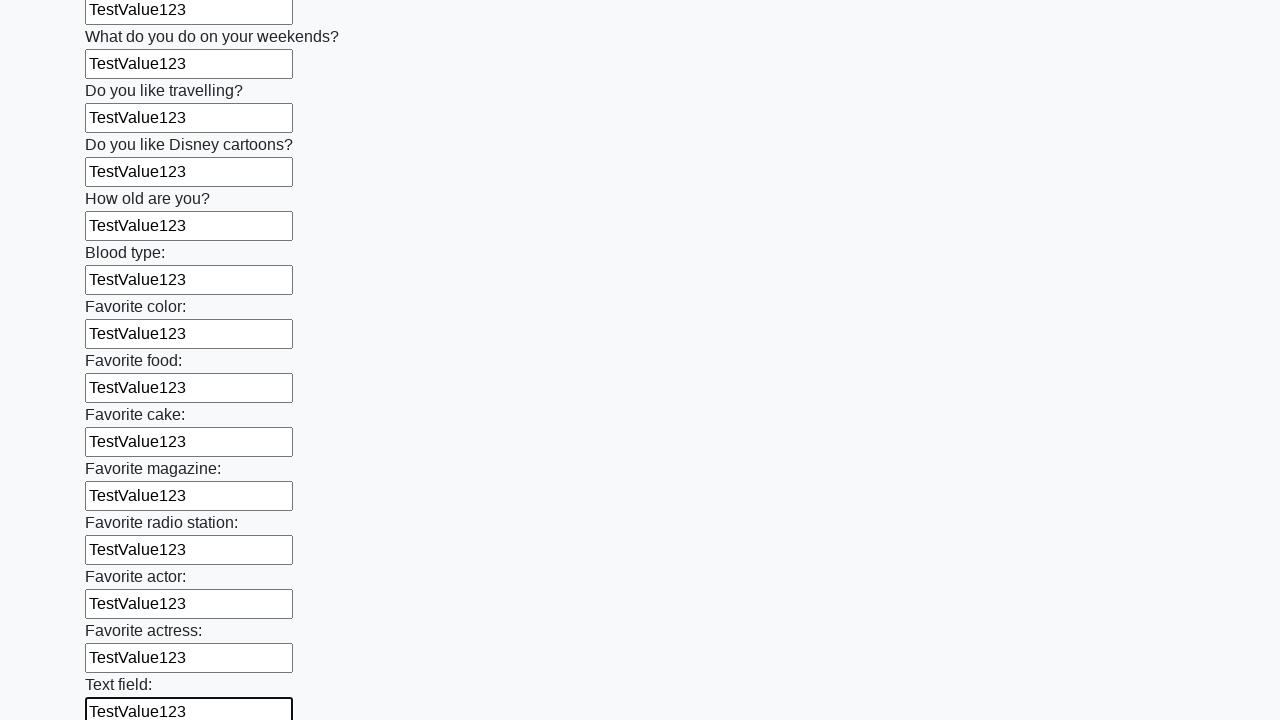

Filled an input field with 'TestValue123' on input >> nth=27
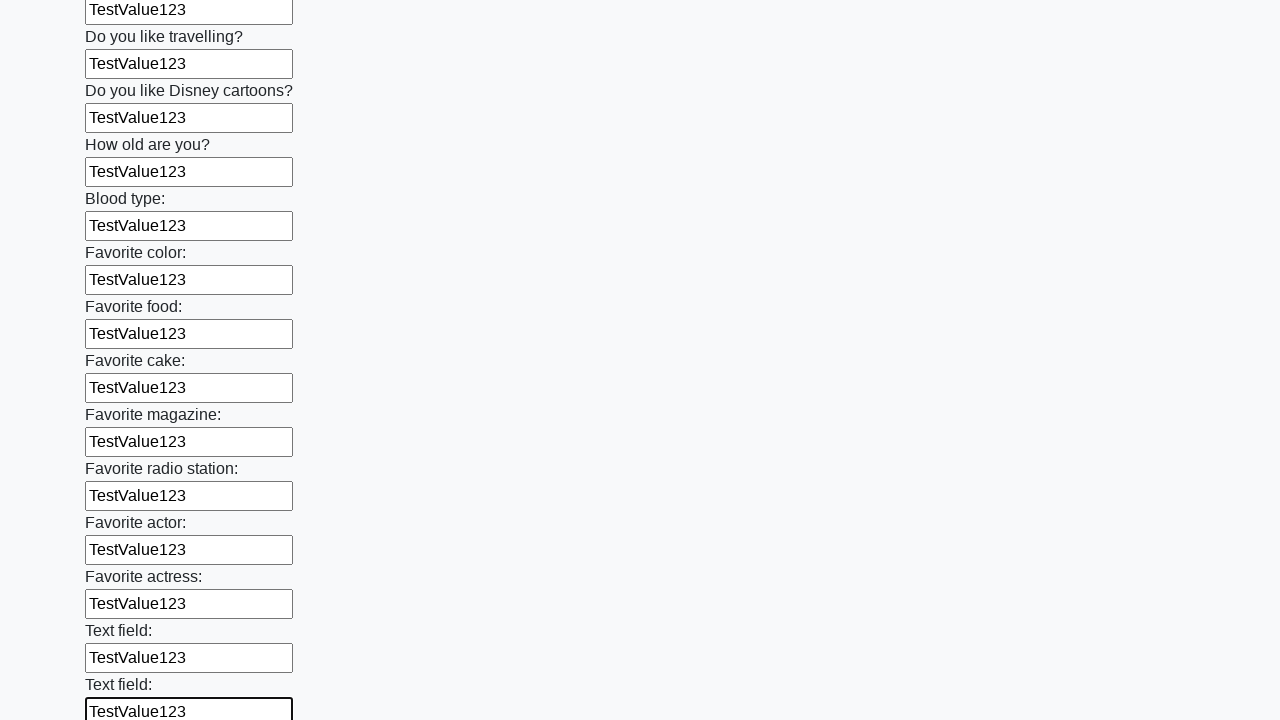

Filled an input field with 'TestValue123' on input >> nth=28
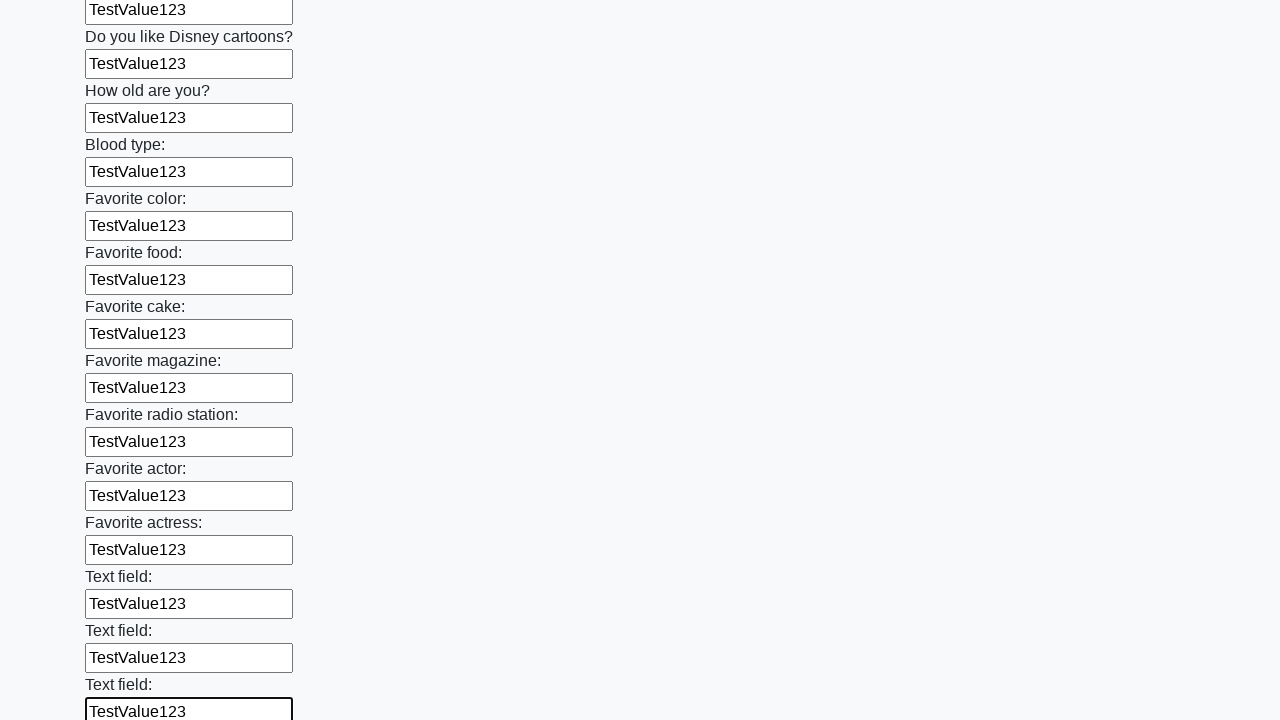

Filled an input field with 'TestValue123' on input >> nth=29
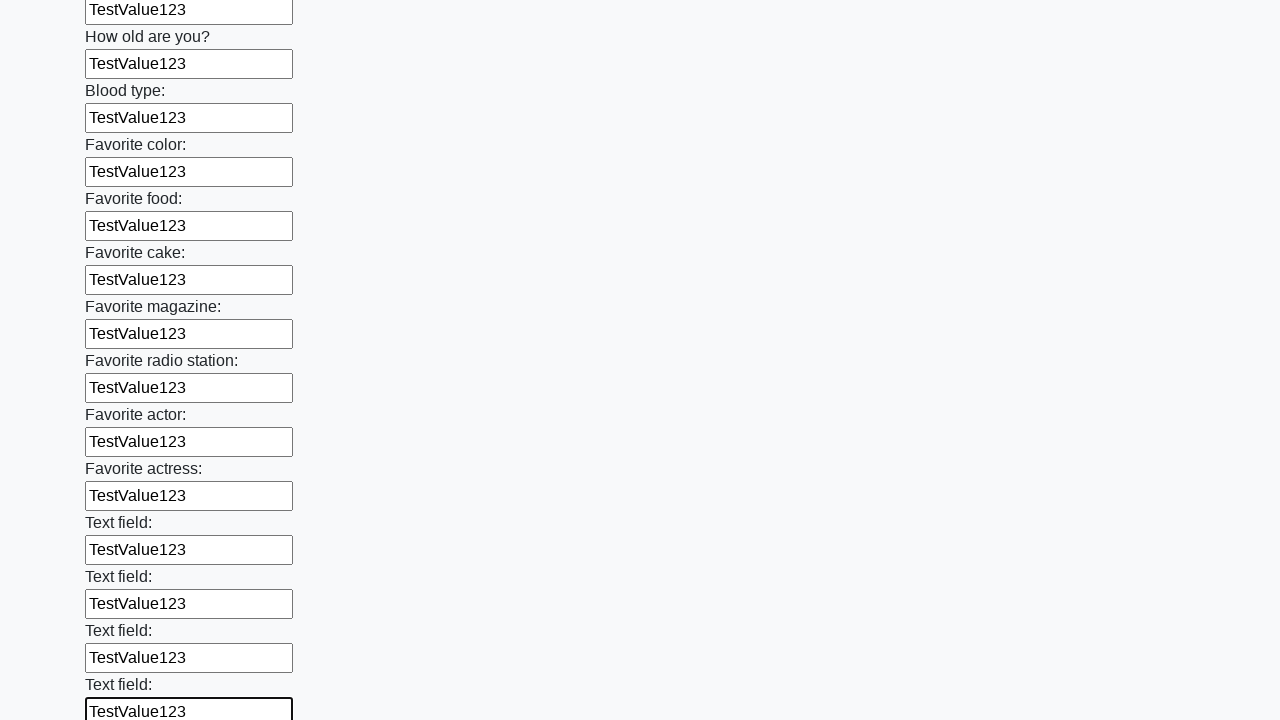

Filled an input field with 'TestValue123' on input >> nth=30
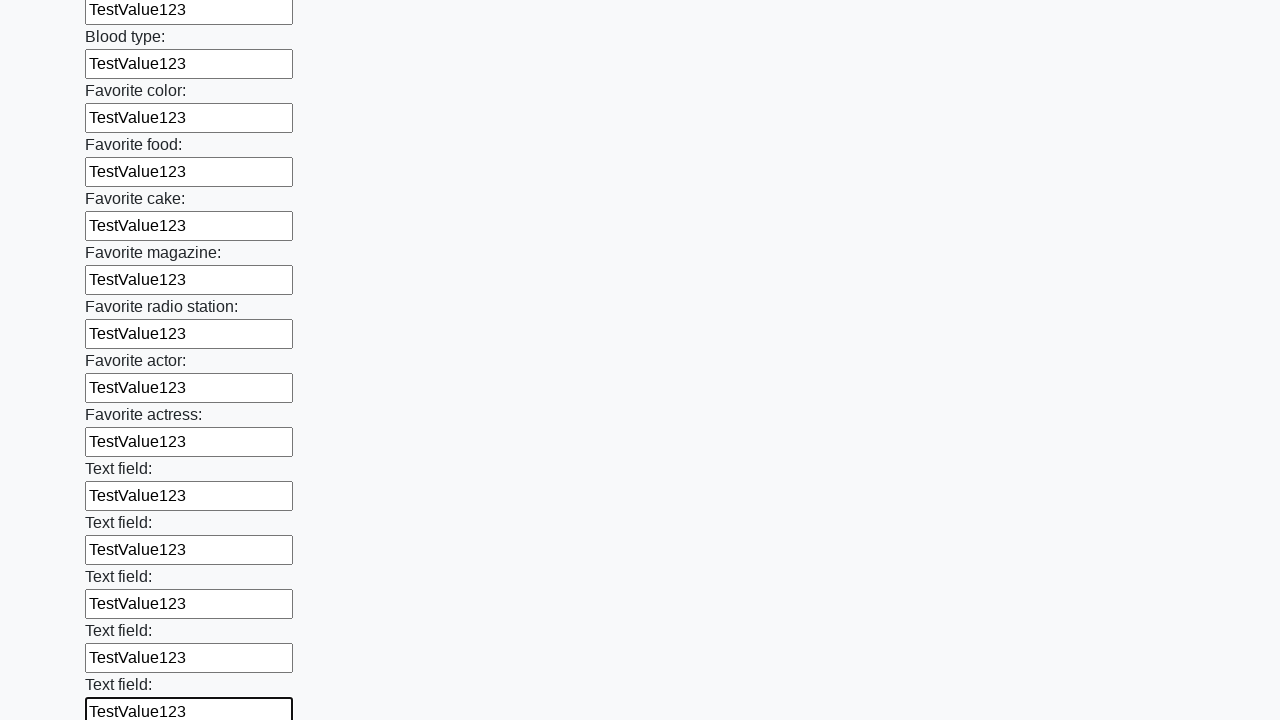

Filled an input field with 'TestValue123' on input >> nth=31
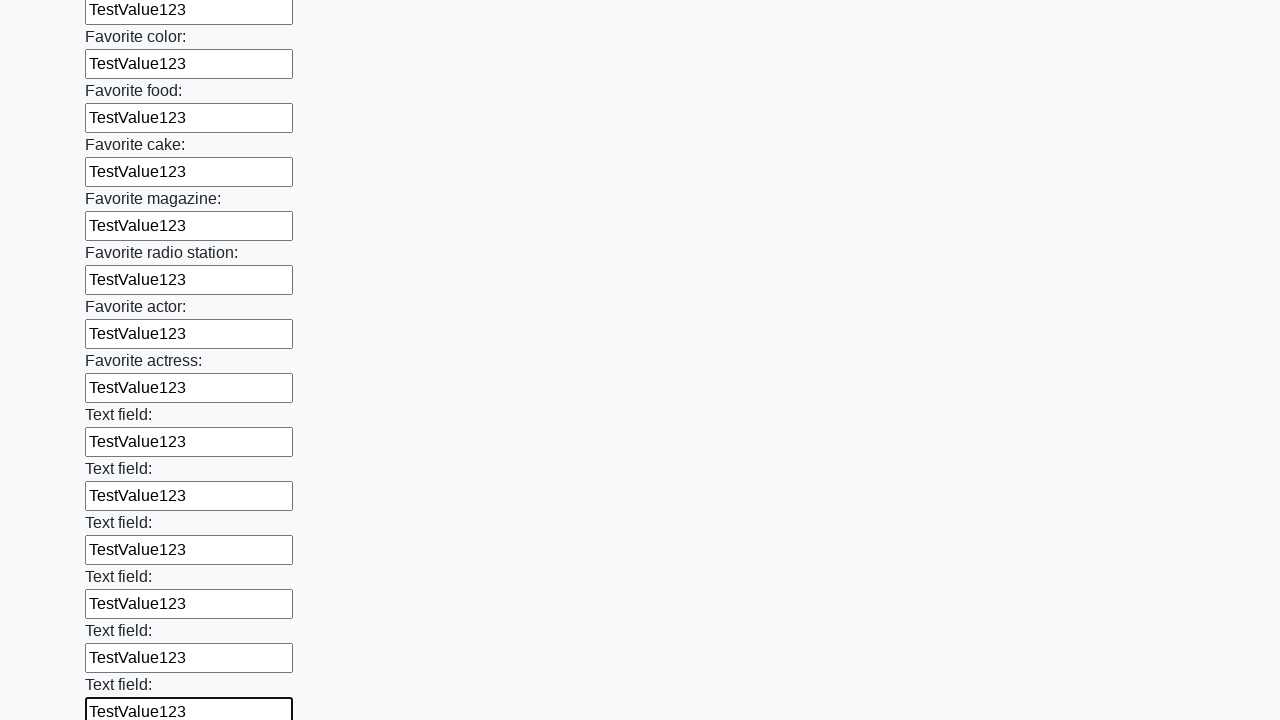

Filled an input field with 'TestValue123' on input >> nth=32
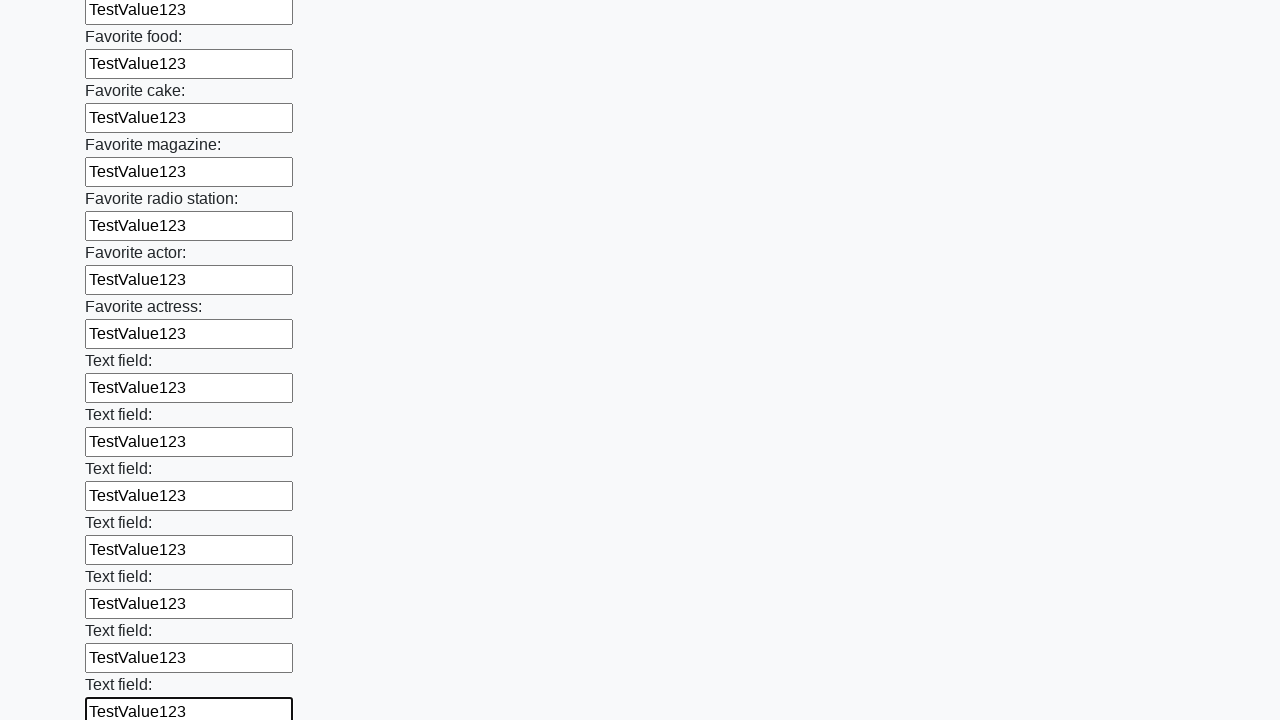

Filled an input field with 'TestValue123' on input >> nth=33
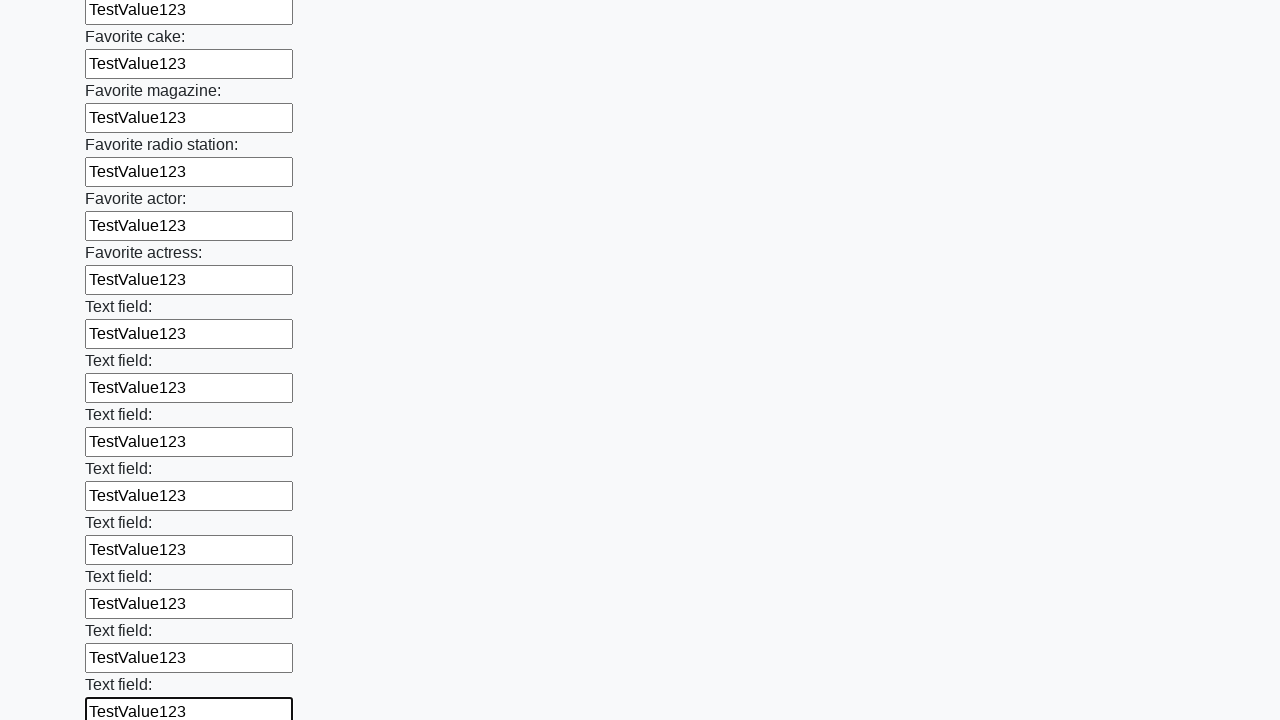

Filled an input field with 'TestValue123' on input >> nth=34
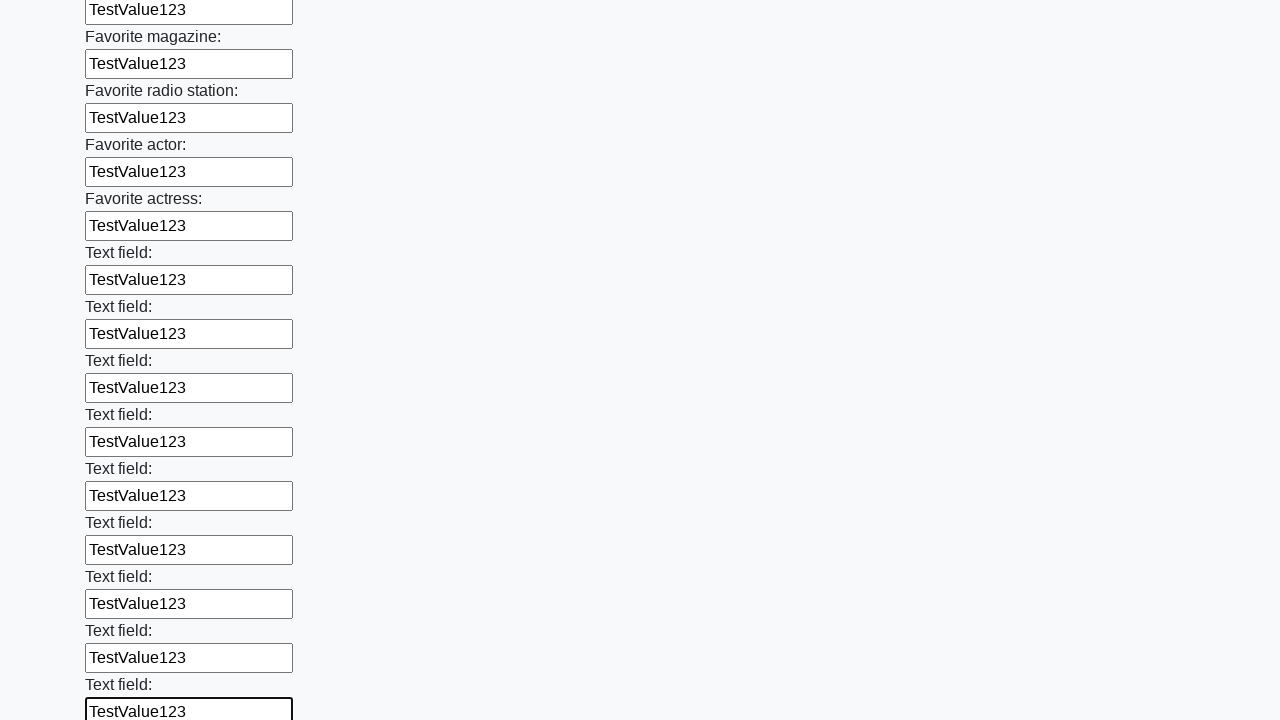

Filled an input field with 'TestValue123' on input >> nth=35
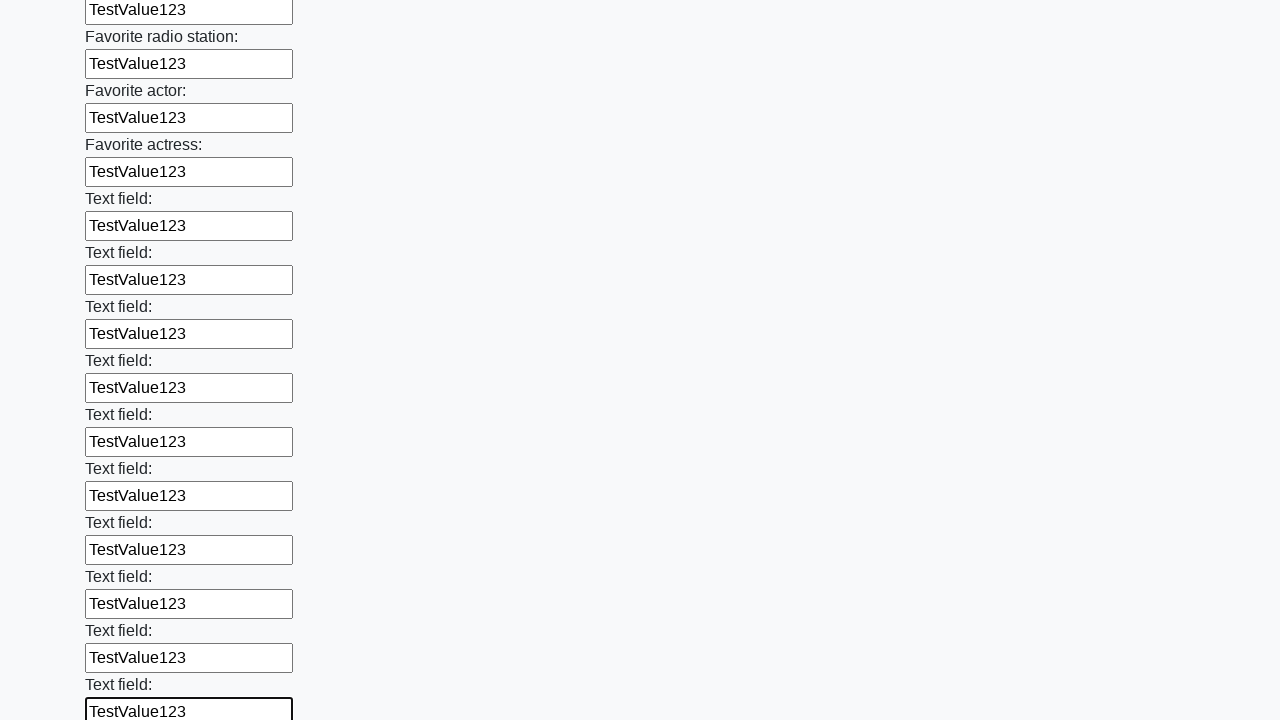

Filled an input field with 'TestValue123' on input >> nth=36
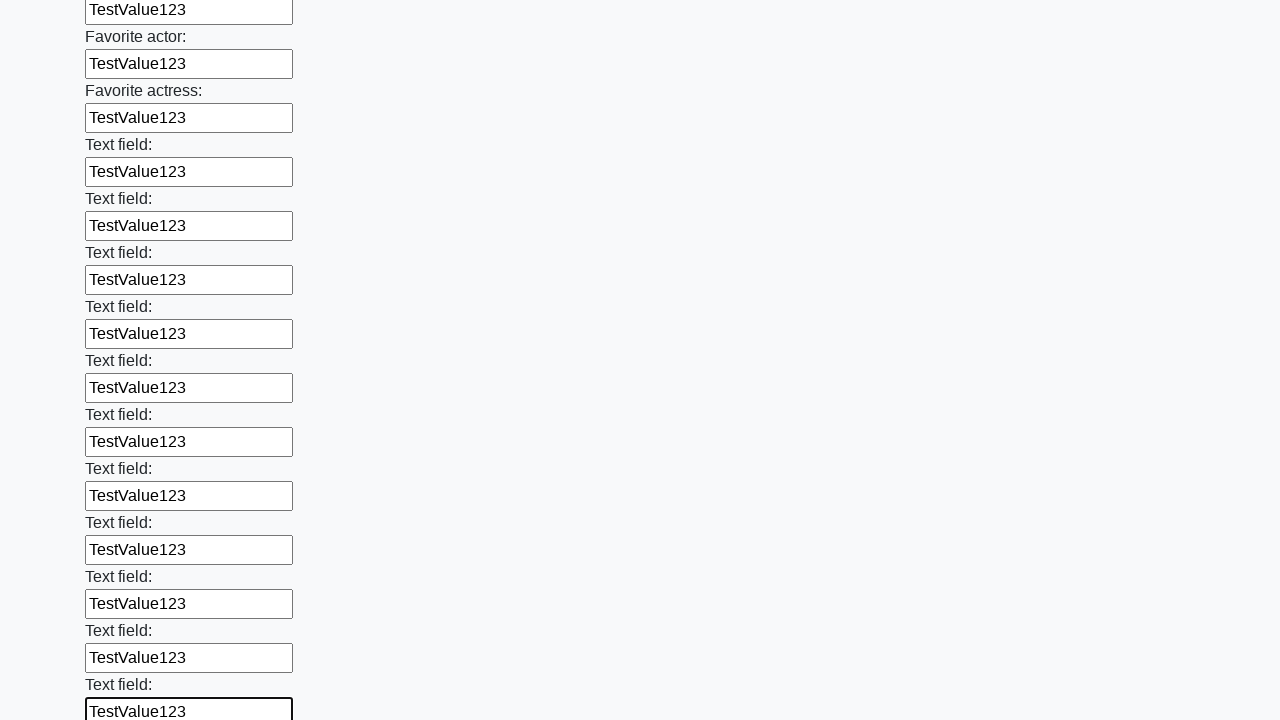

Filled an input field with 'TestValue123' on input >> nth=37
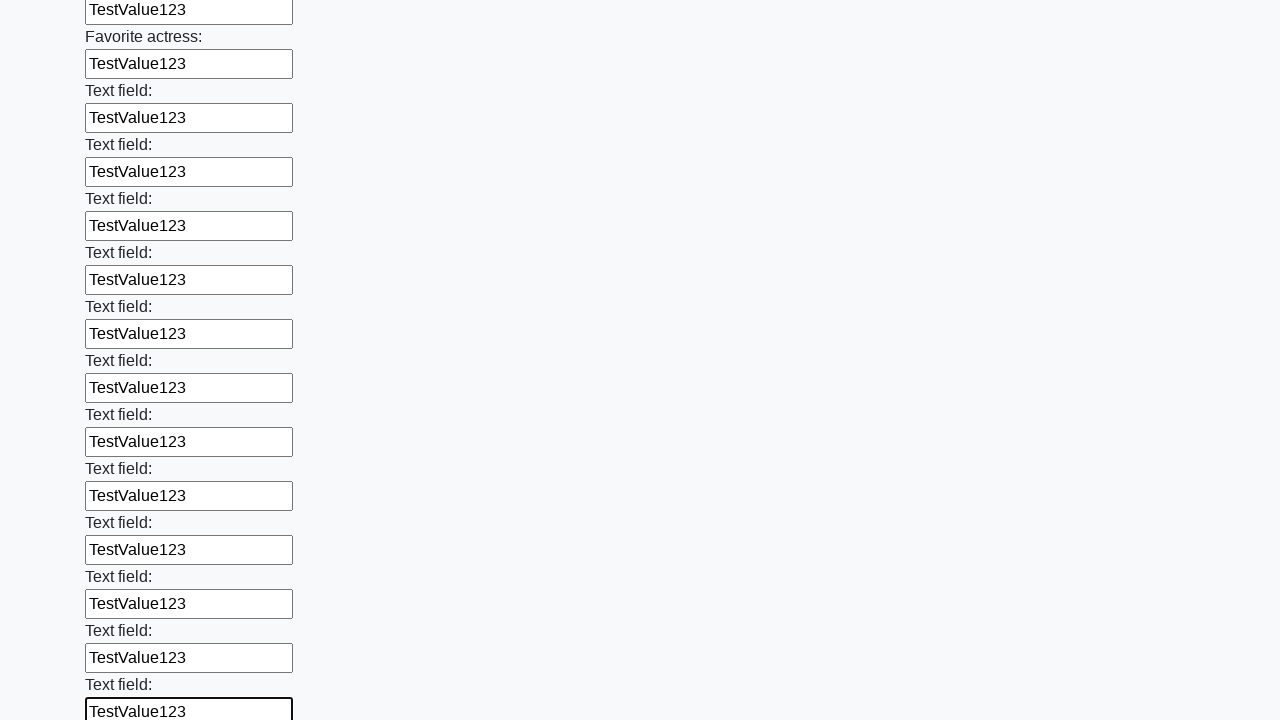

Filled an input field with 'TestValue123' on input >> nth=38
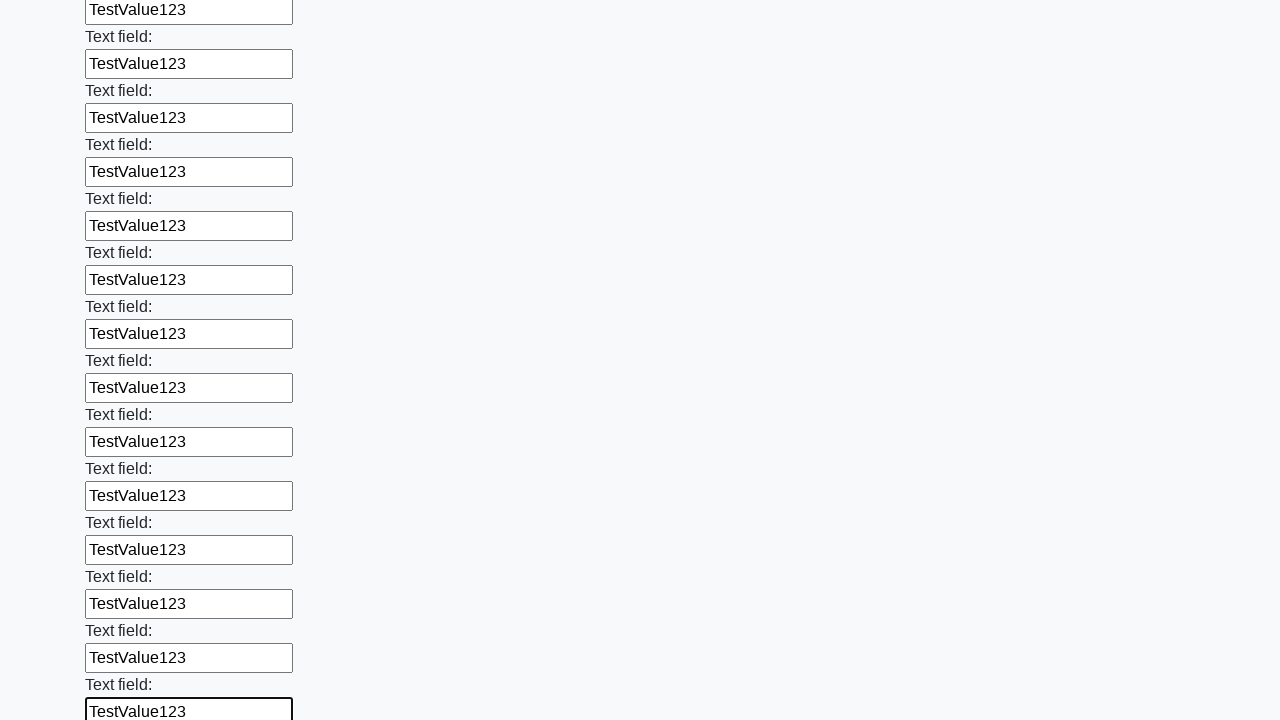

Filled an input field with 'TestValue123' on input >> nth=39
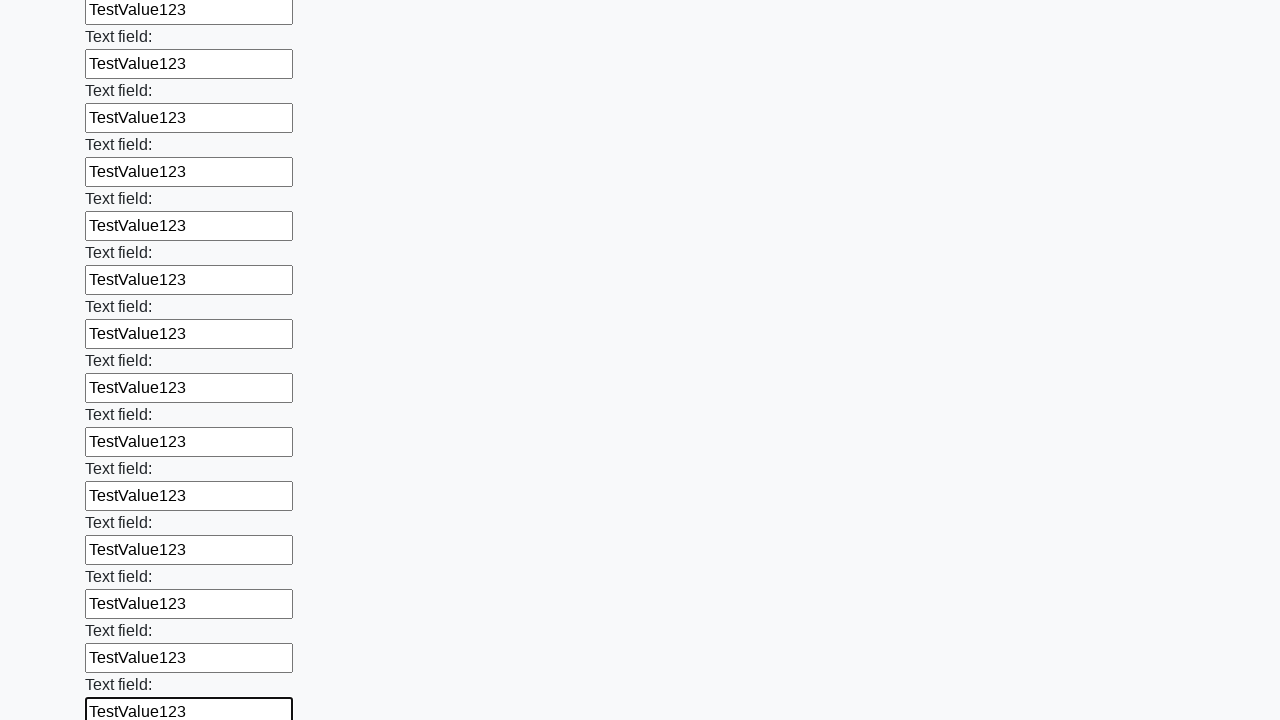

Filled an input field with 'TestValue123' on input >> nth=40
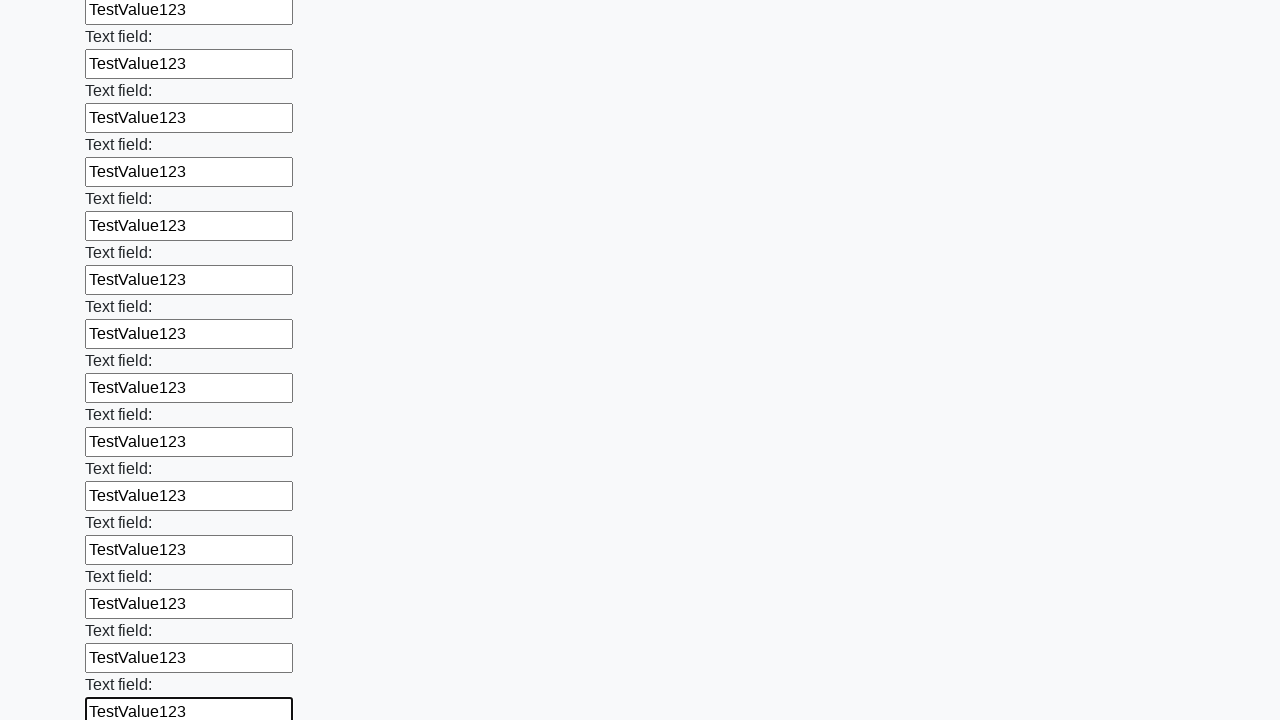

Filled an input field with 'TestValue123' on input >> nth=41
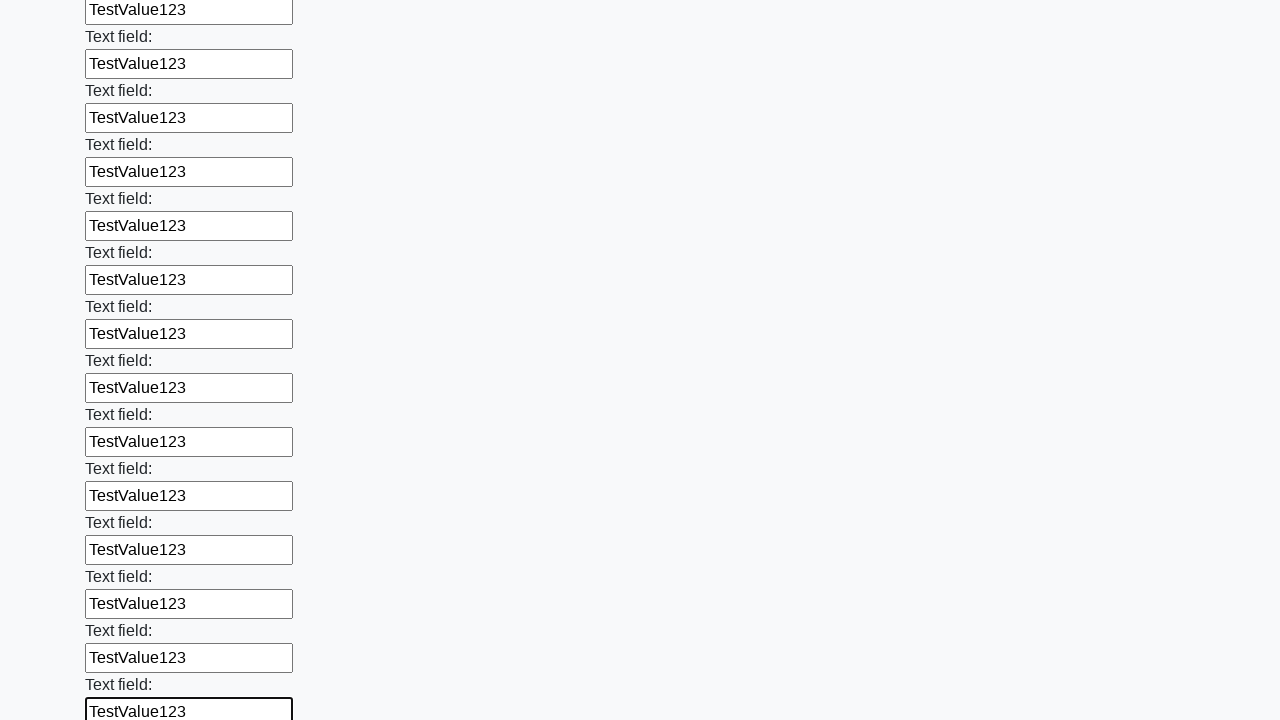

Filled an input field with 'TestValue123' on input >> nth=42
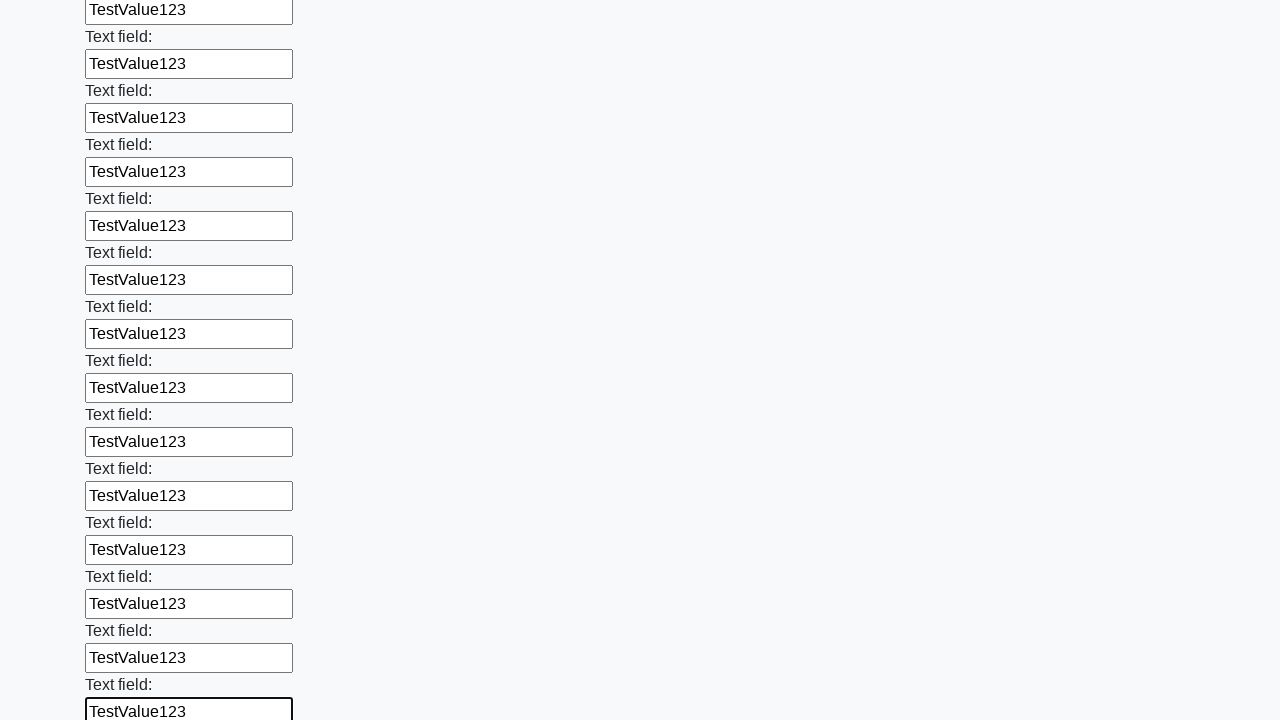

Filled an input field with 'TestValue123' on input >> nth=43
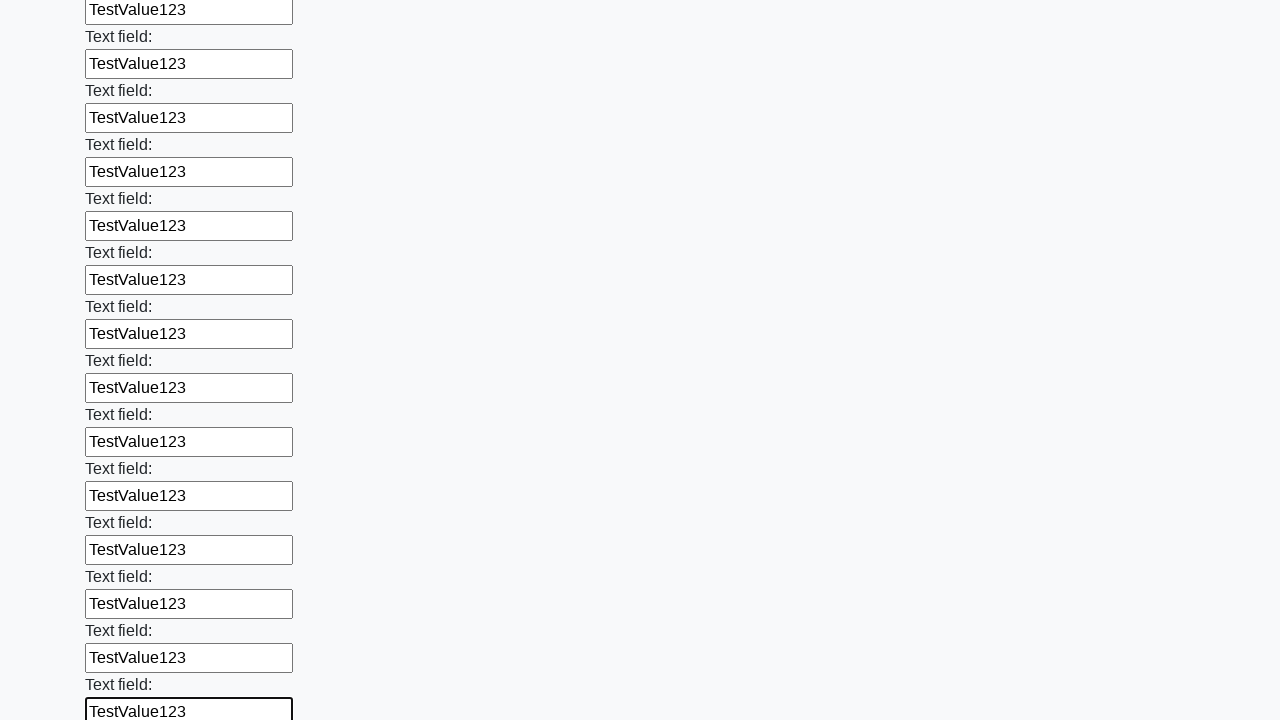

Filled an input field with 'TestValue123' on input >> nth=44
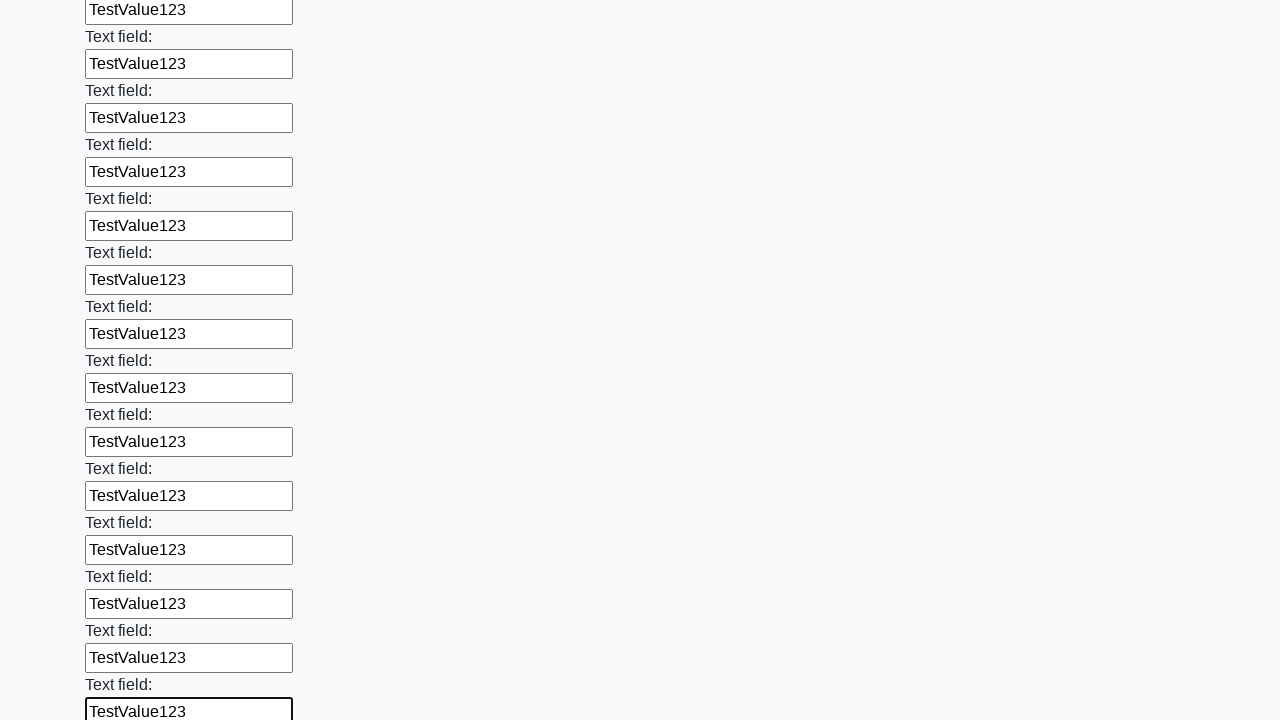

Filled an input field with 'TestValue123' on input >> nth=45
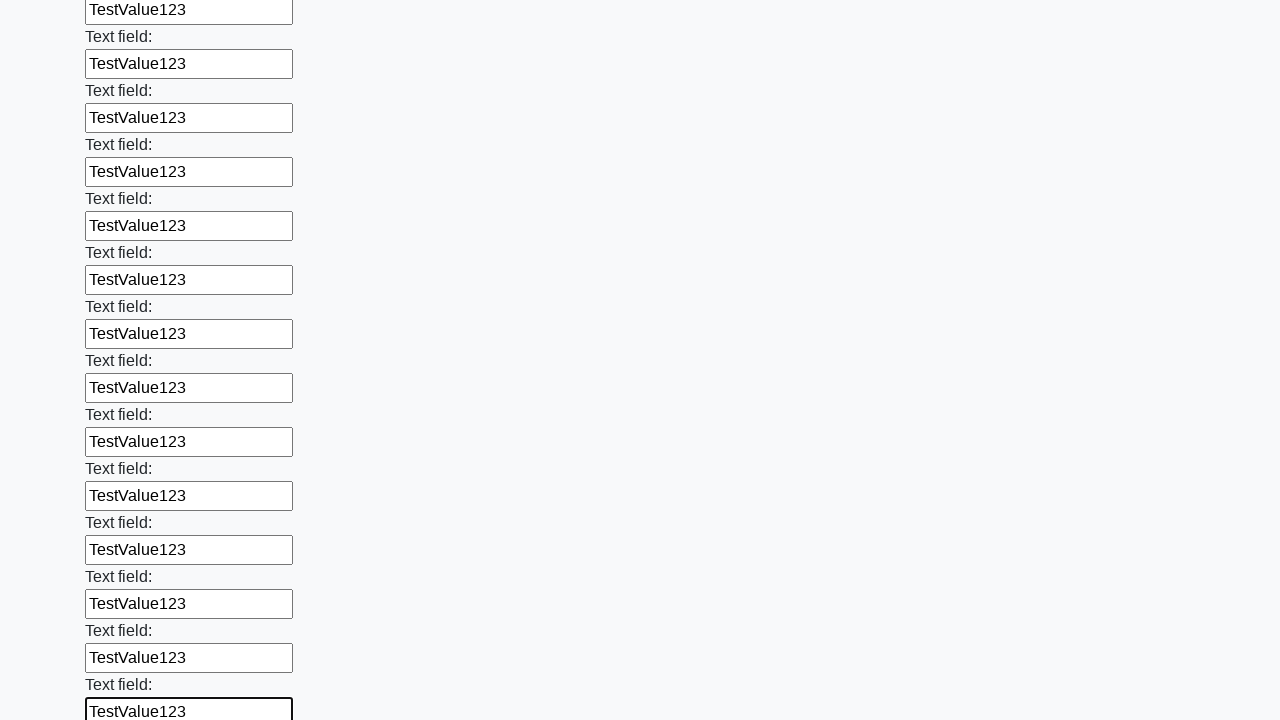

Filled an input field with 'TestValue123' on input >> nth=46
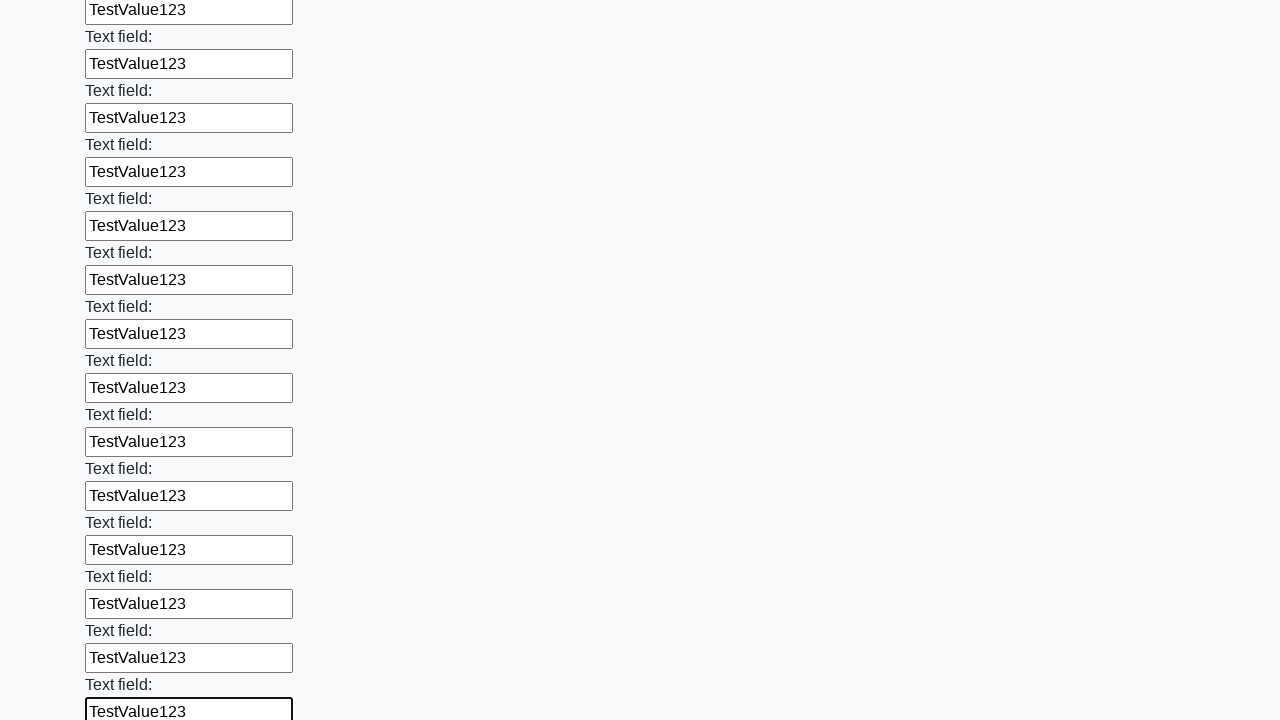

Filled an input field with 'TestValue123' on input >> nth=47
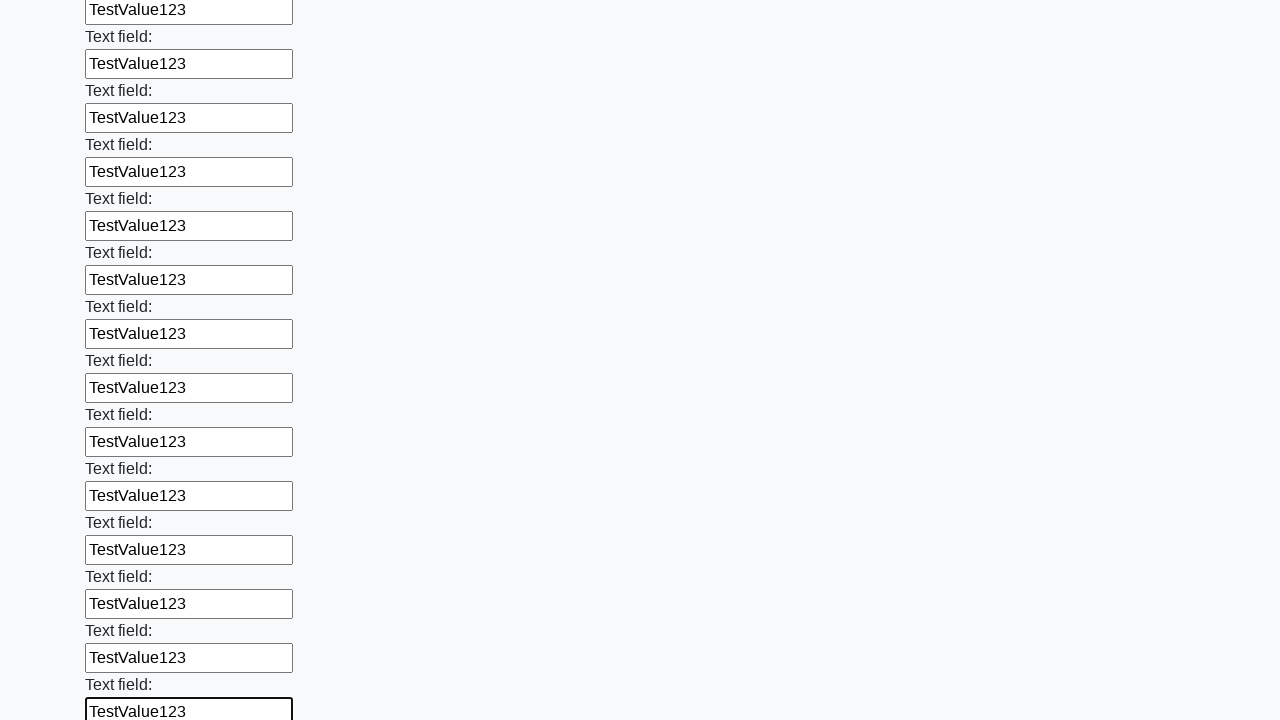

Filled an input field with 'TestValue123' on input >> nth=48
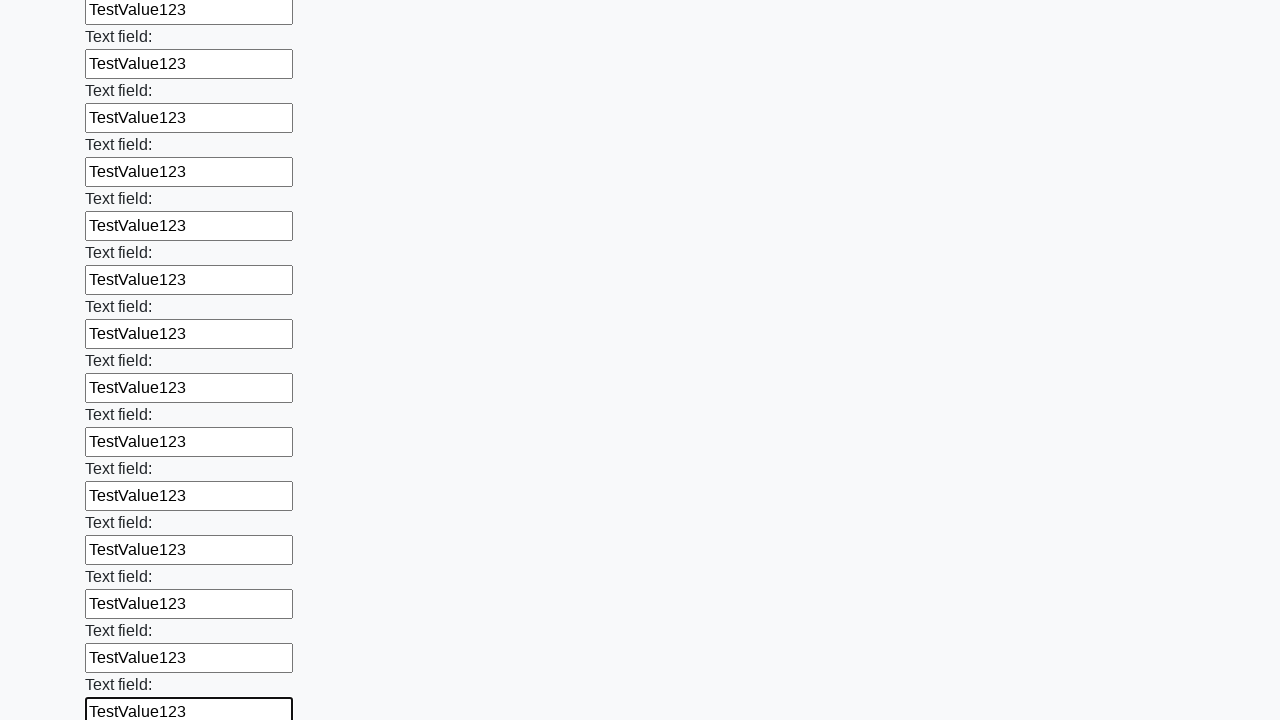

Filled an input field with 'TestValue123' on input >> nth=49
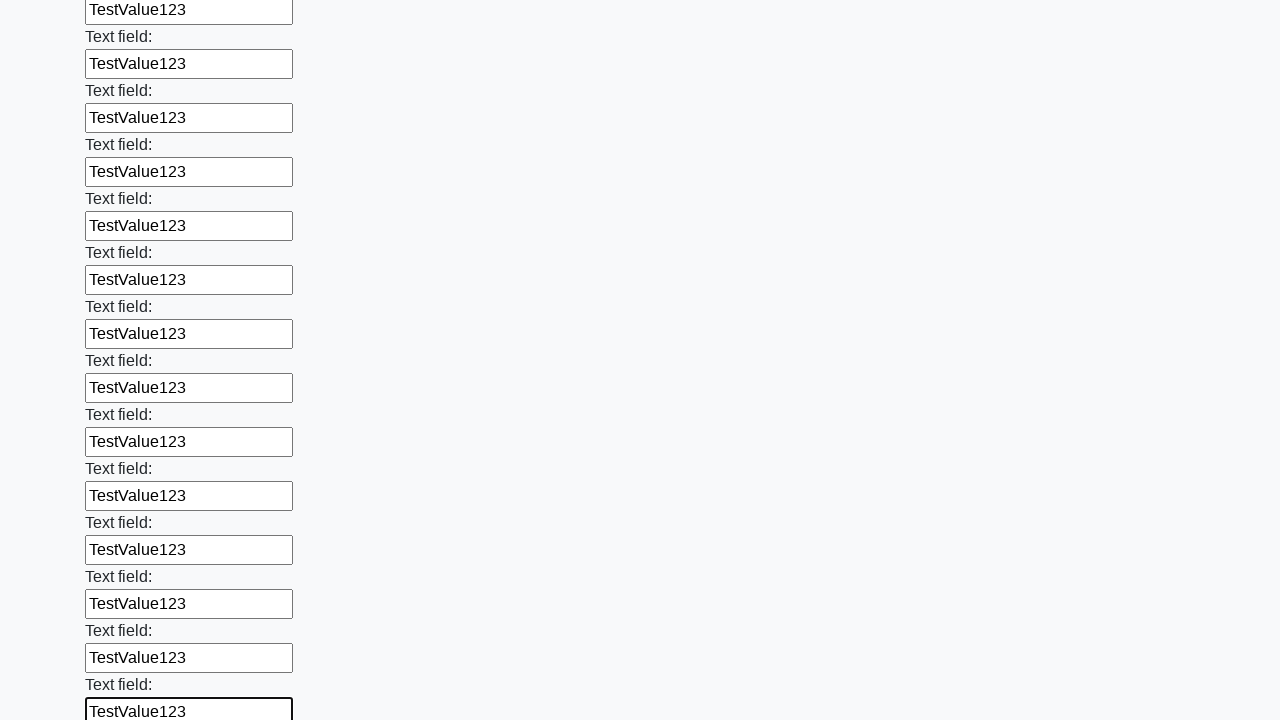

Filled an input field with 'TestValue123' on input >> nth=50
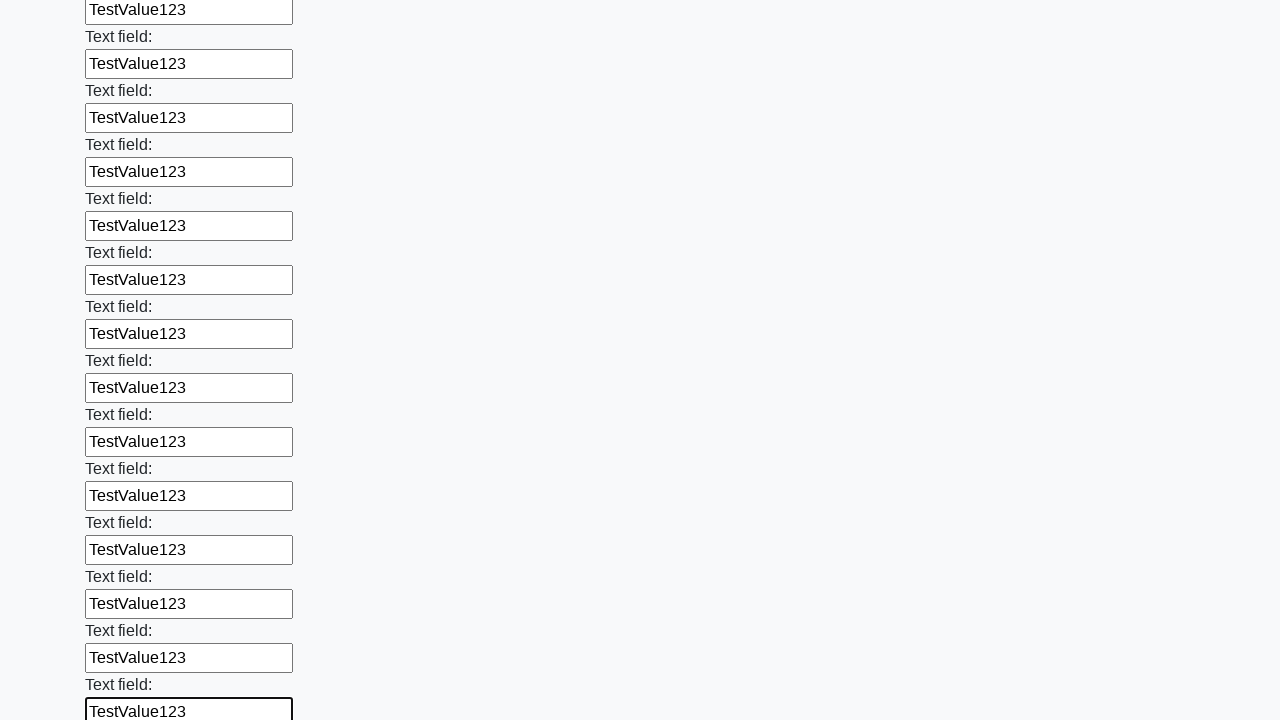

Filled an input field with 'TestValue123' on input >> nth=51
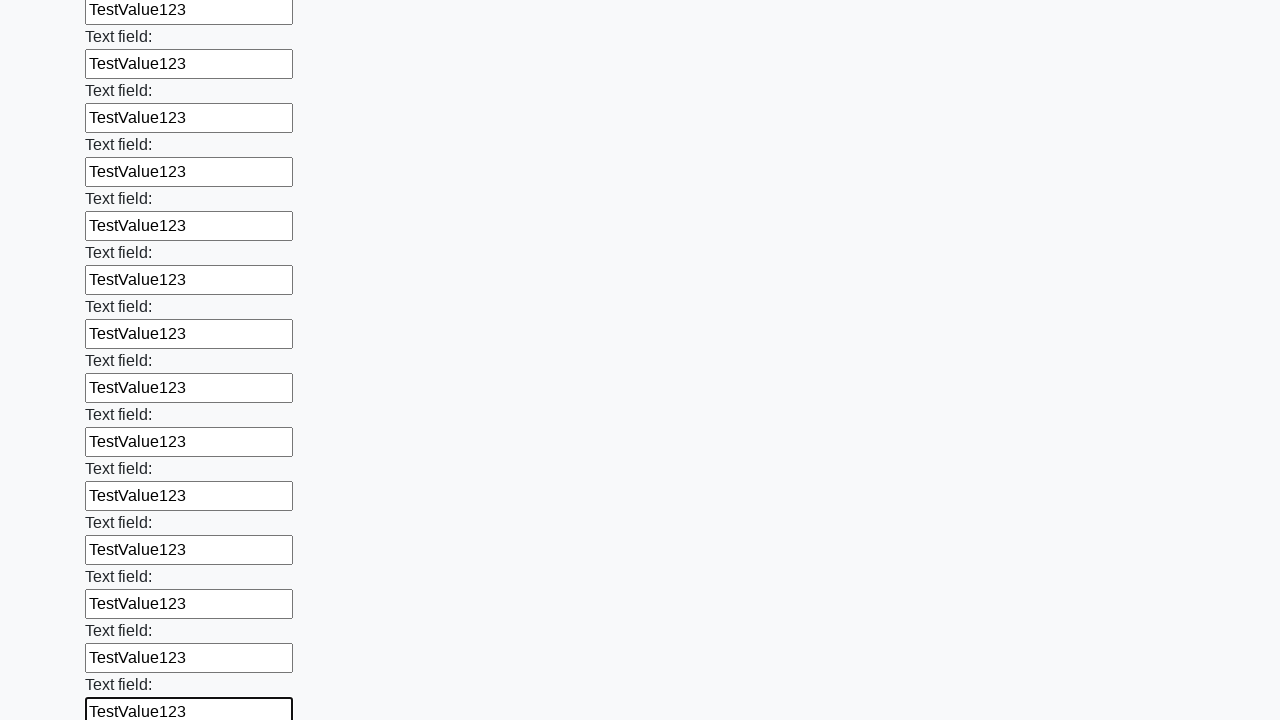

Filled an input field with 'TestValue123' on input >> nth=52
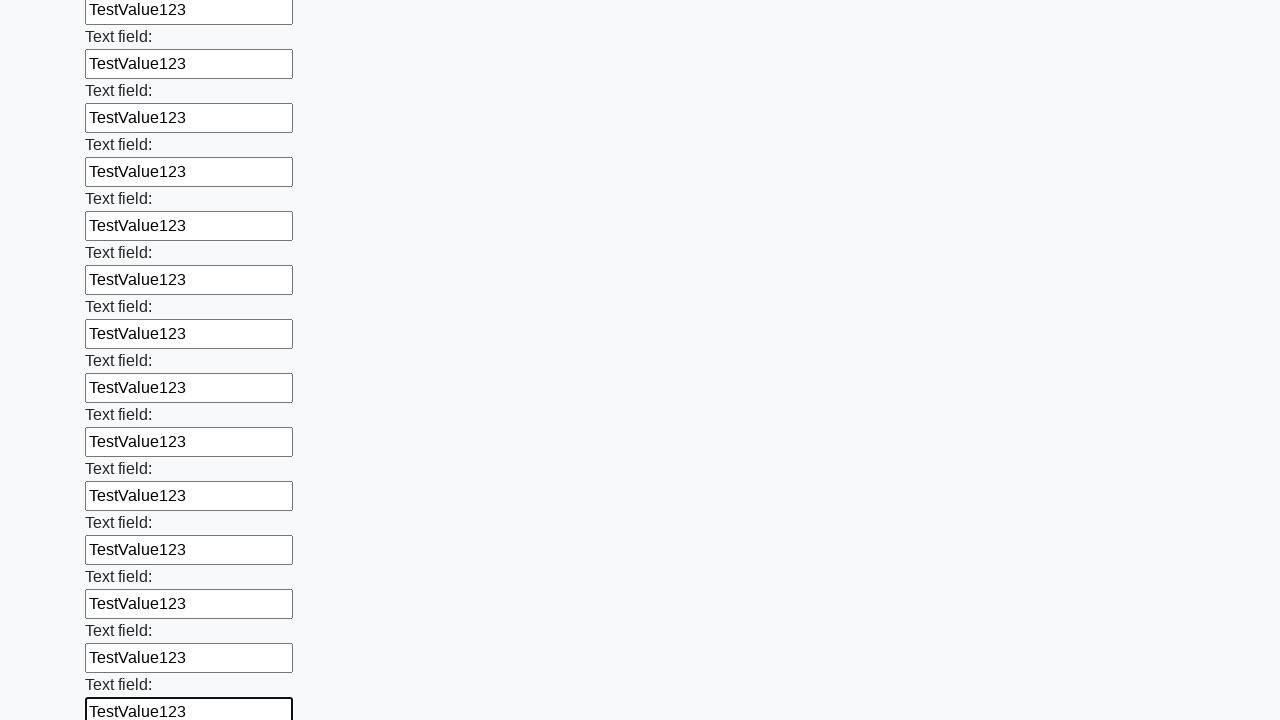

Filled an input field with 'TestValue123' on input >> nth=53
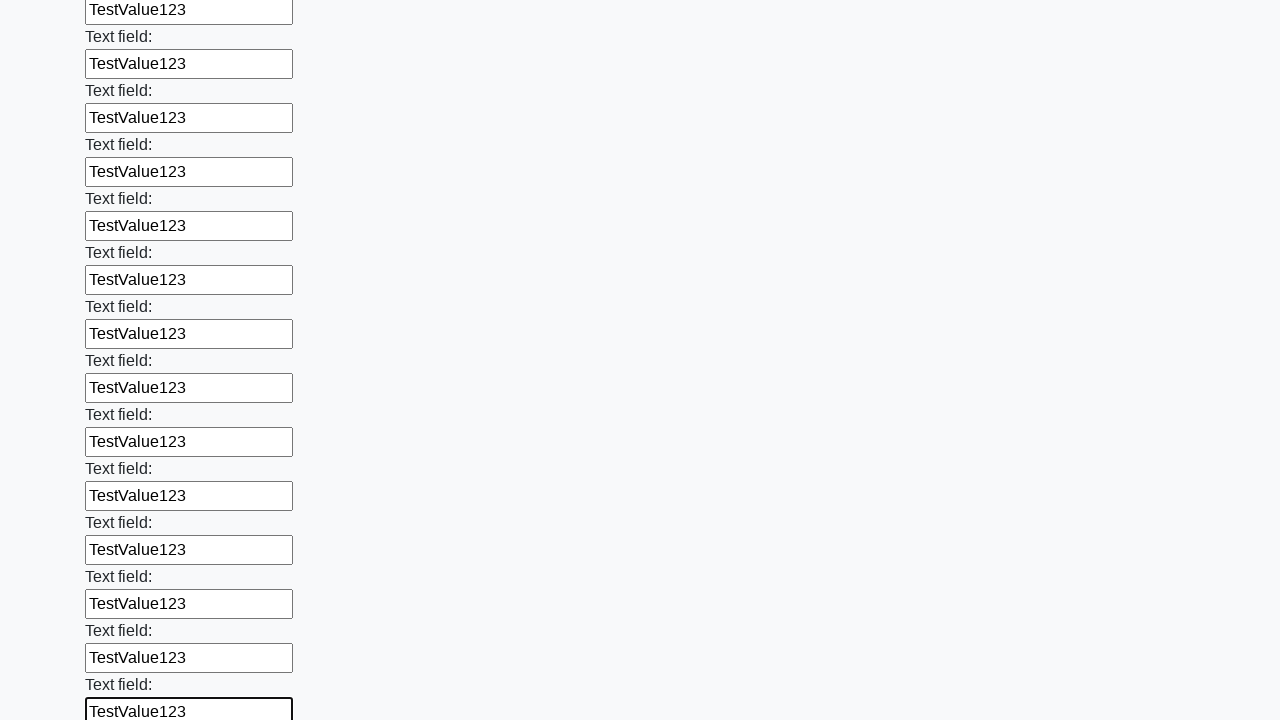

Filled an input field with 'TestValue123' on input >> nth=54
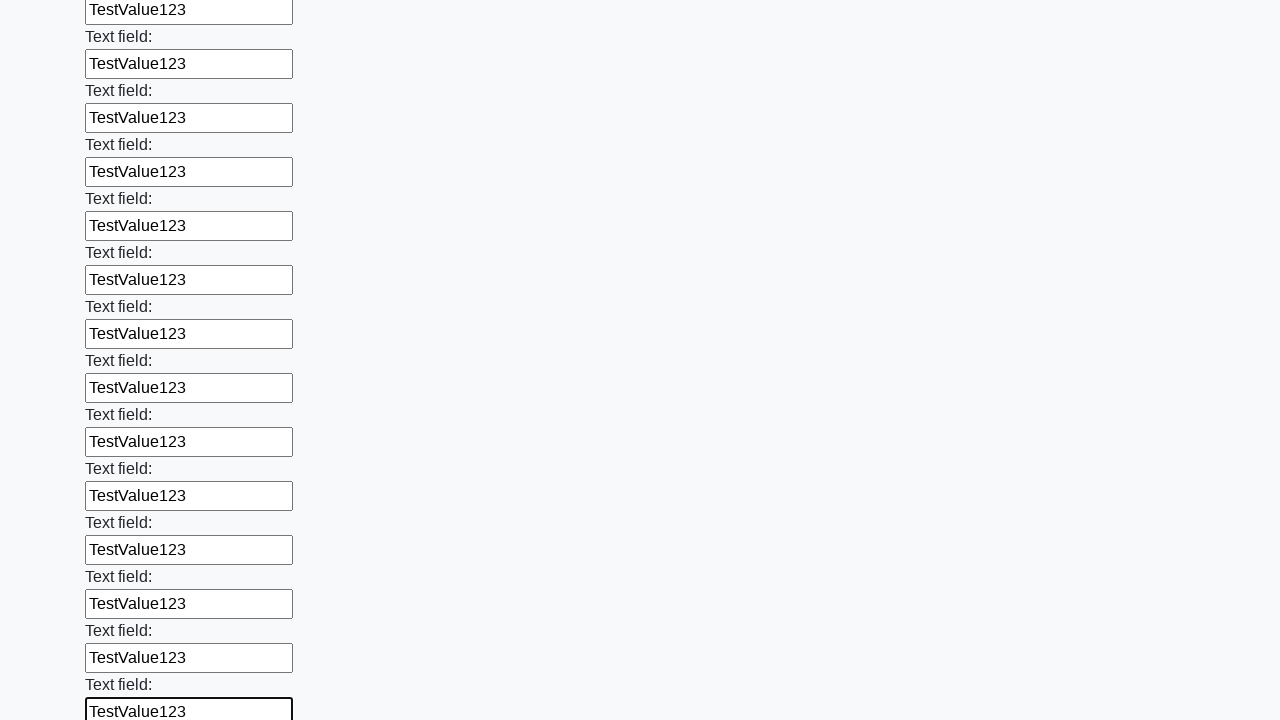

Filled an input field with 'TestValue123' on input >> nth=55
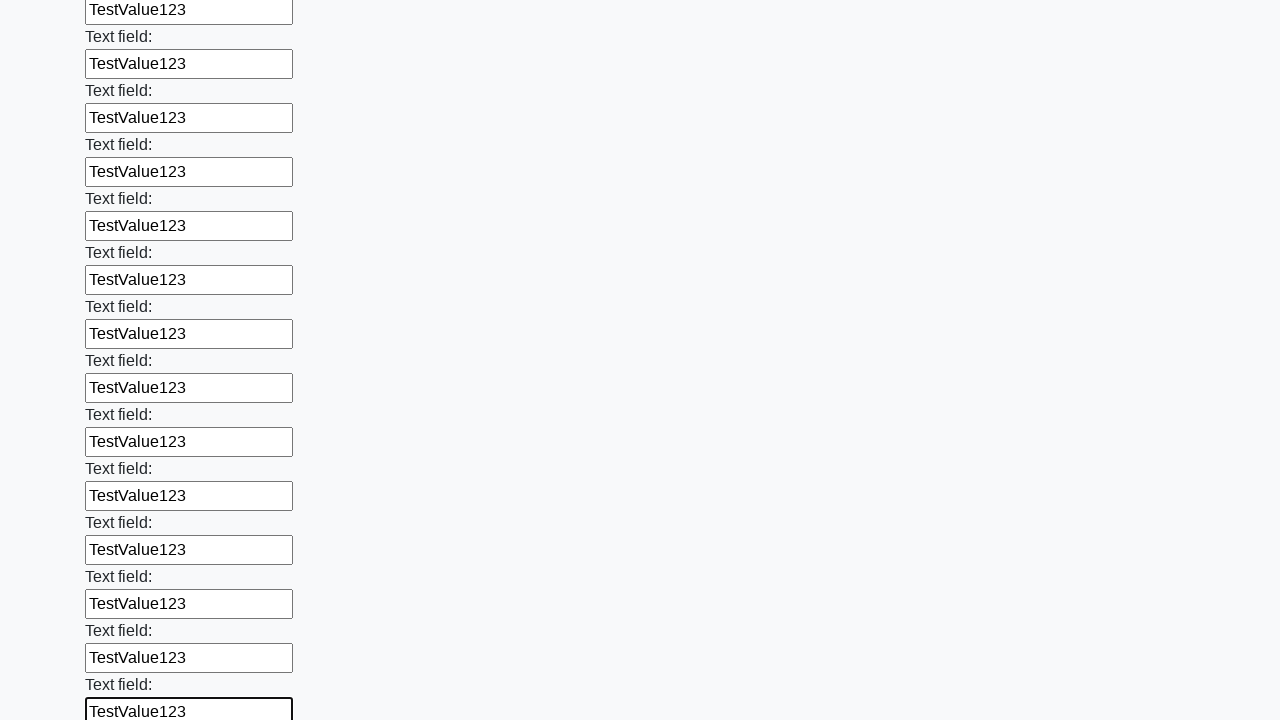

Filled an input field with 'TestValue123' on input >> nth=56
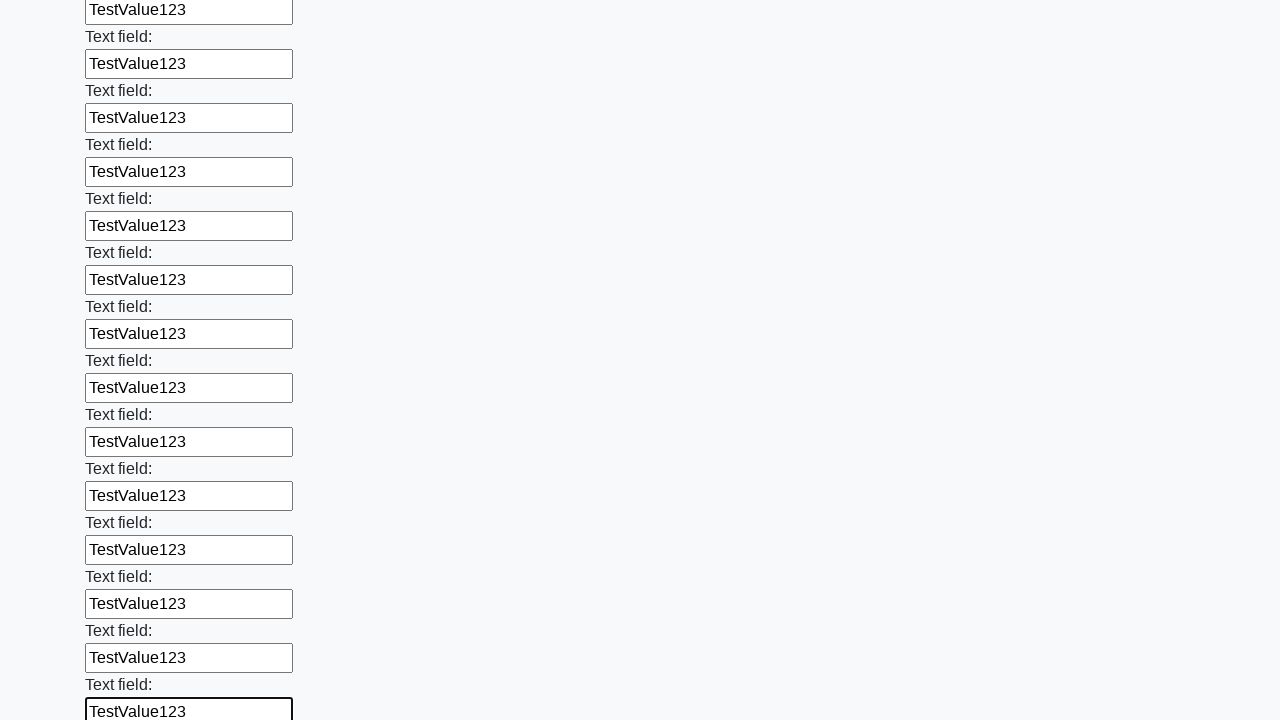

Filled an input field with 'TestValue123' on input >> nth=57
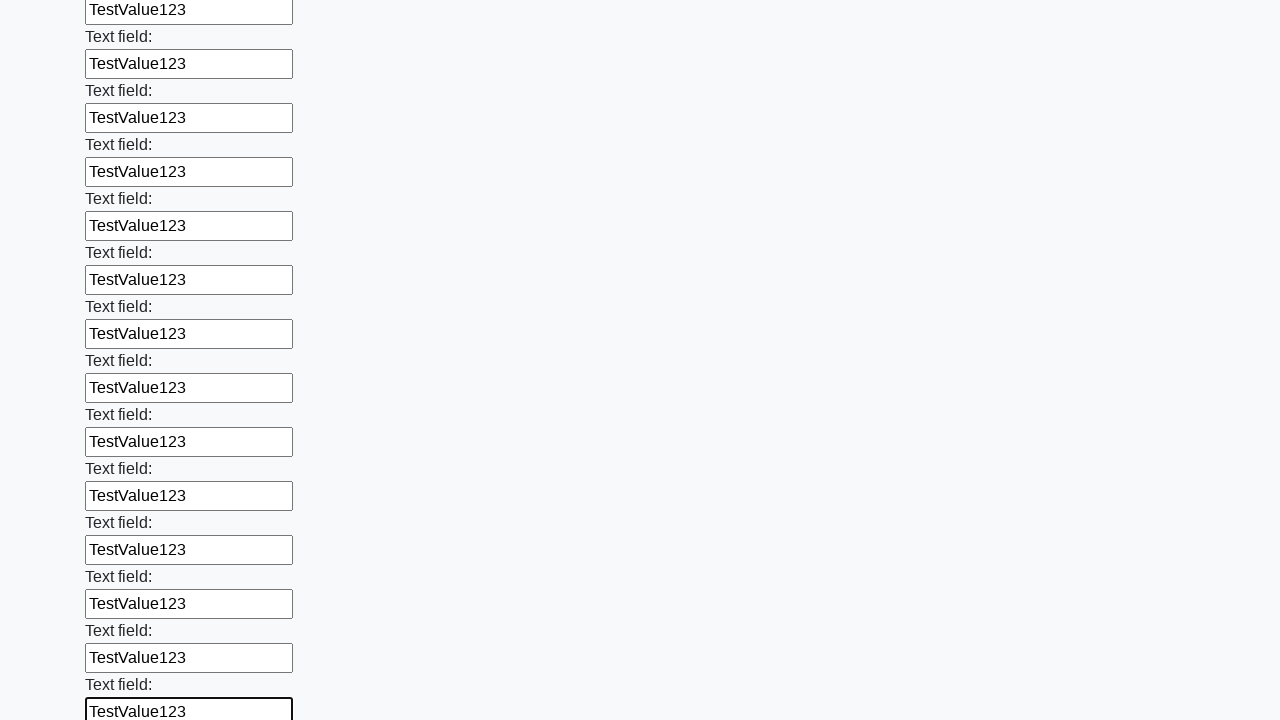

Filled an input field with 'TestValue123' on input >> nth=58
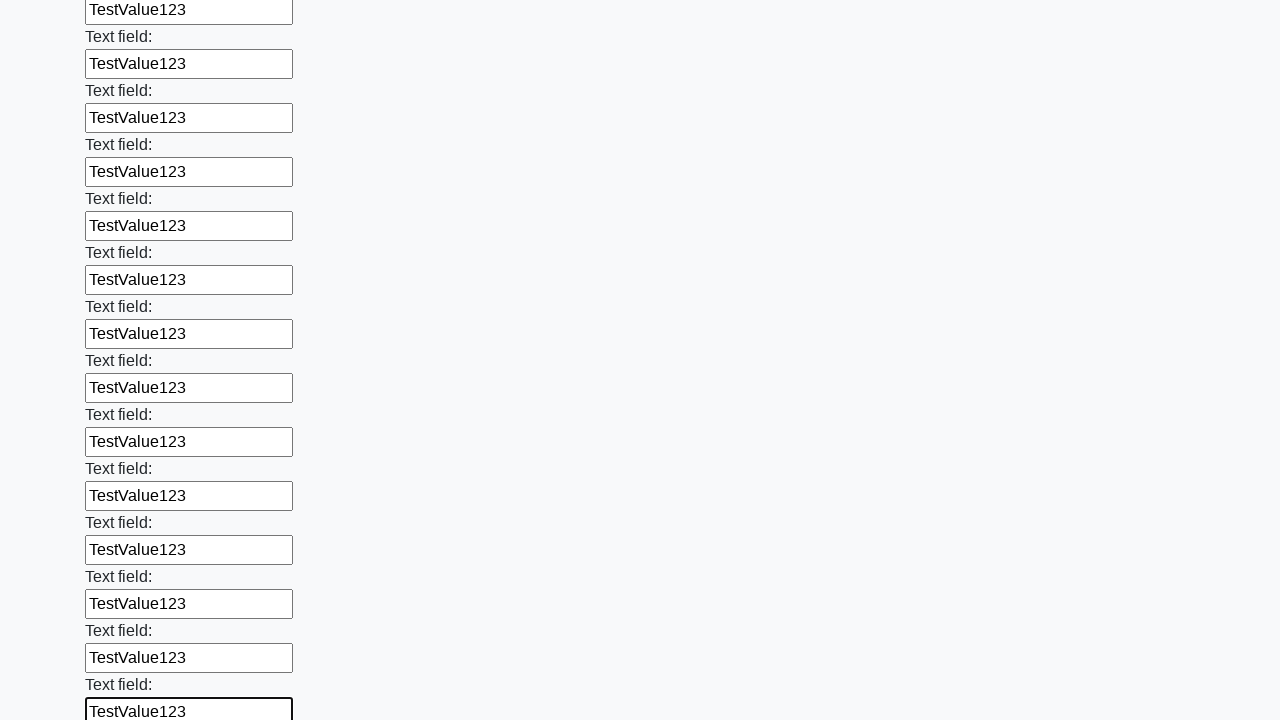

Filled an input field with 'TestValue123' on input >> nth=59
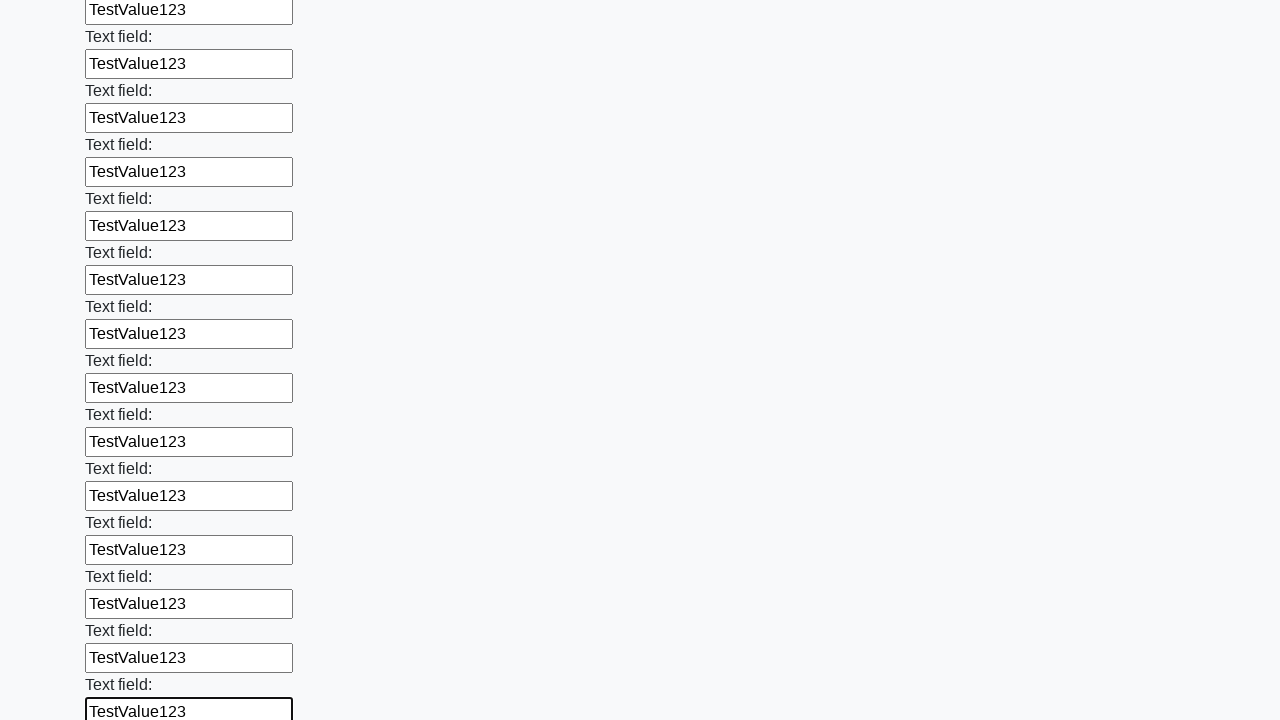

Filled an input field with 'TestValue123' on input >> nth=60
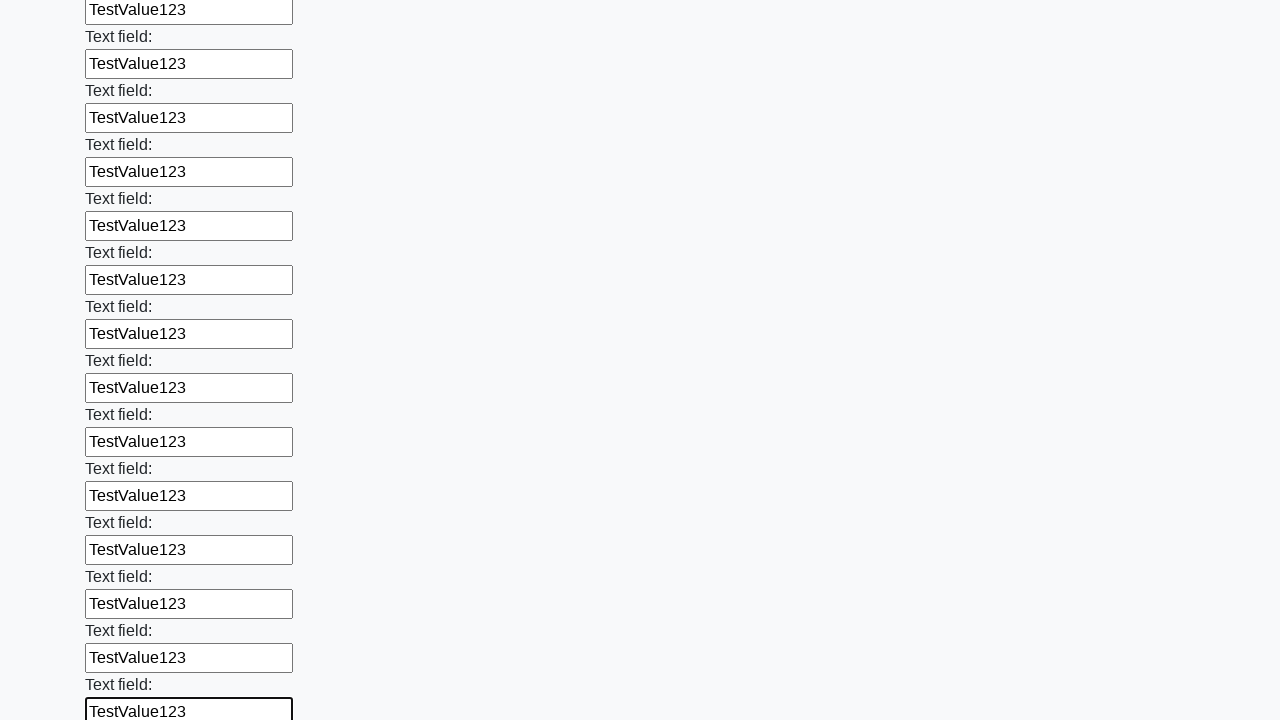

Filled an input field with 'TestValue123' on input >> nth=61
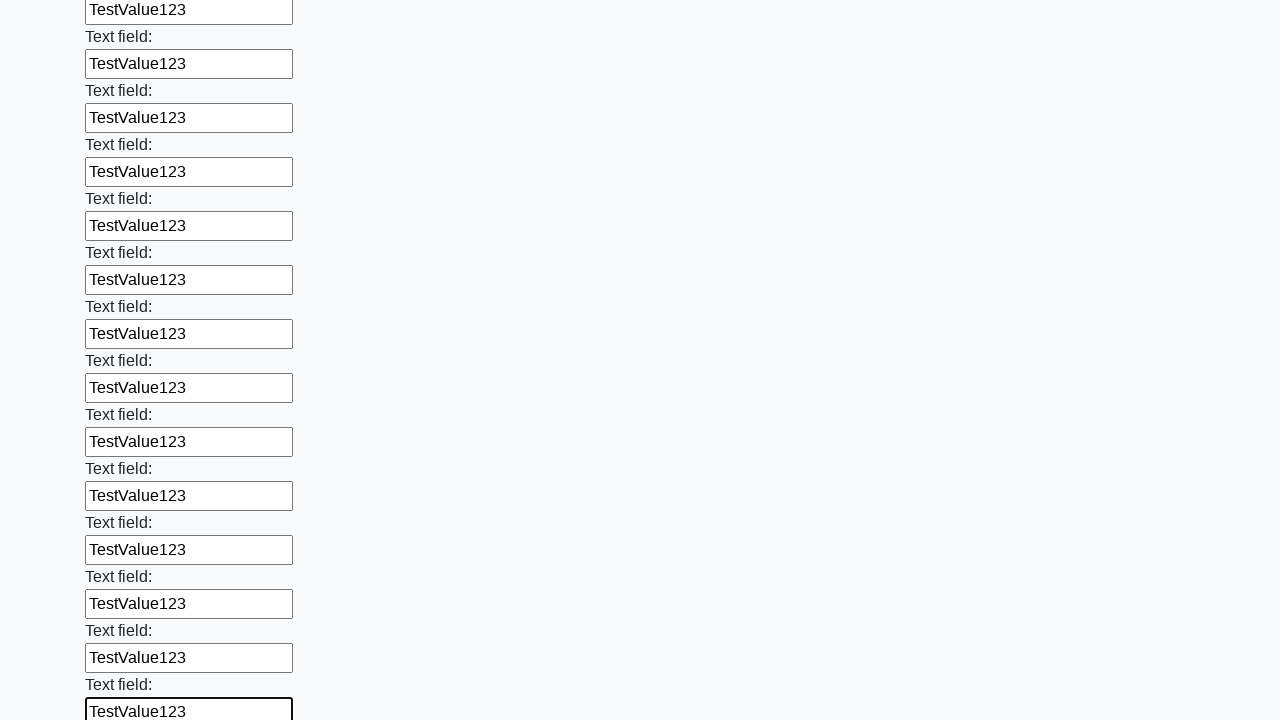

Filled an input field with 'TestValue123' on input >> nth=62
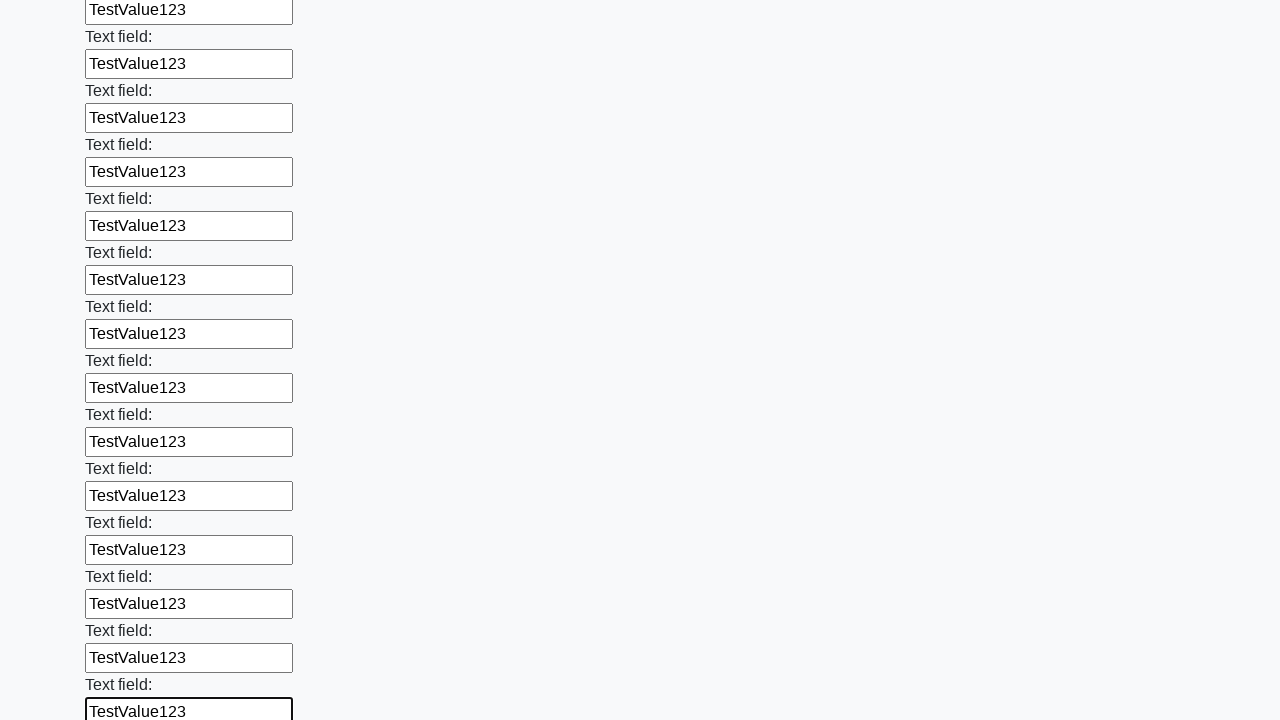

Filled an input field with 'TestValue123' on input >> nth=63
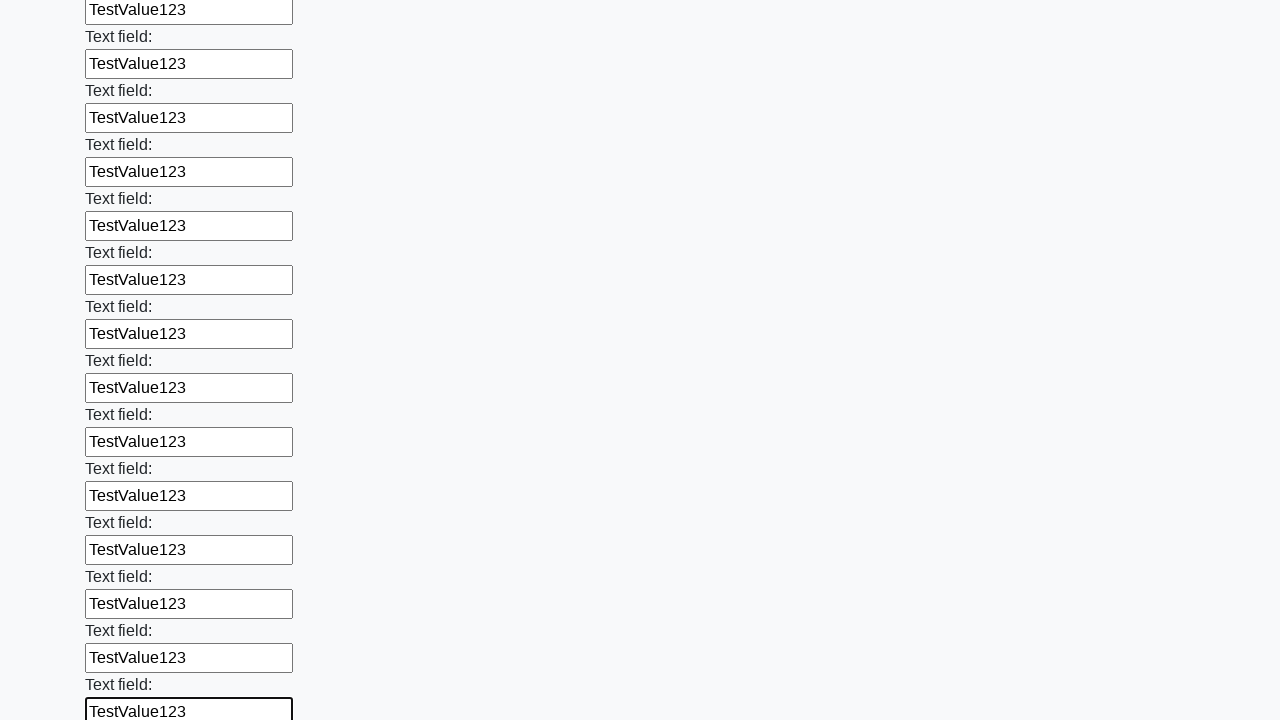

Filled an input field with 'TestValue123' on input >> nth=64
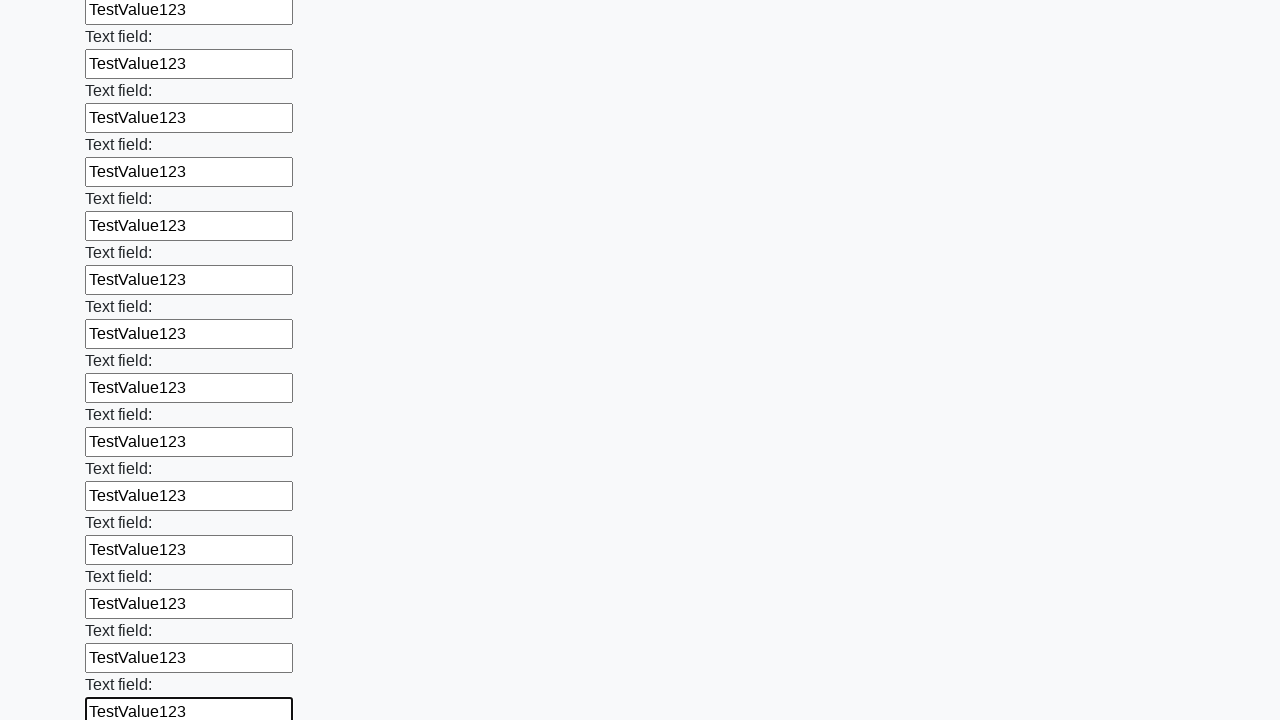

Filled an input field with 'TestValue123' on input >> nth=65
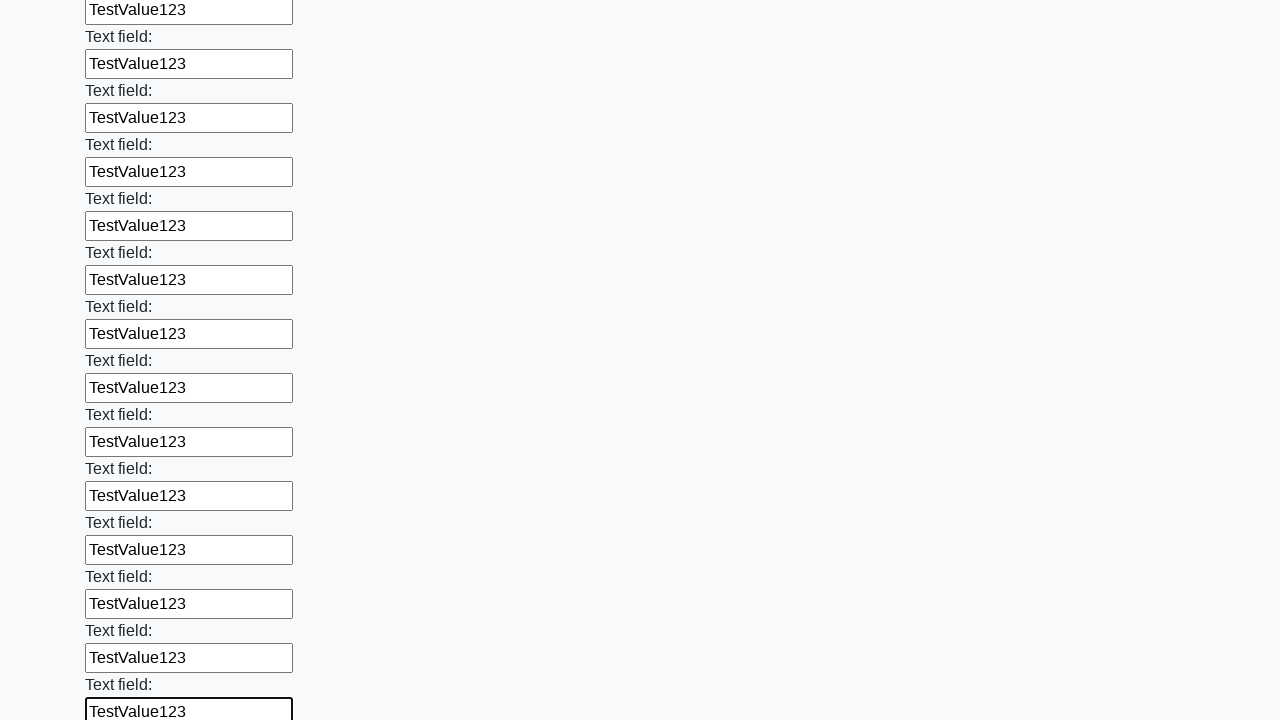

Filled an input field with 'TestValue123' on input >> nth=66
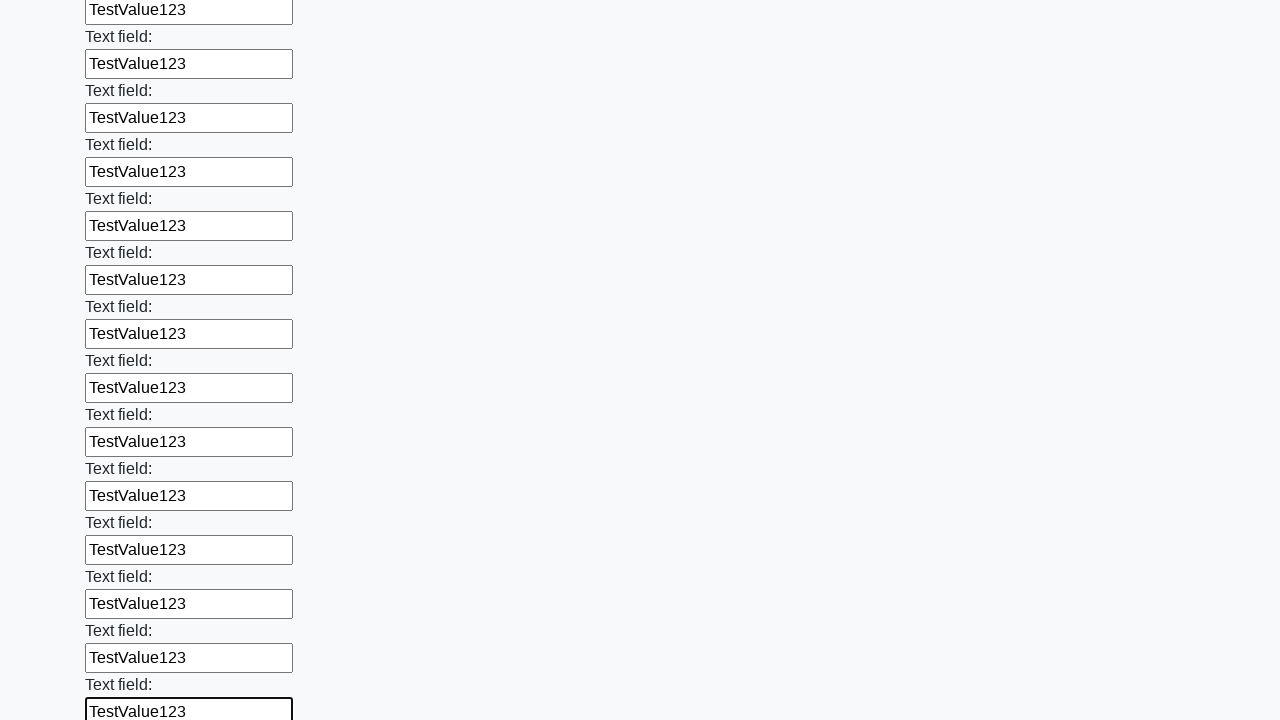

Filled an input field with 'TestValue123' on input >> nth=67
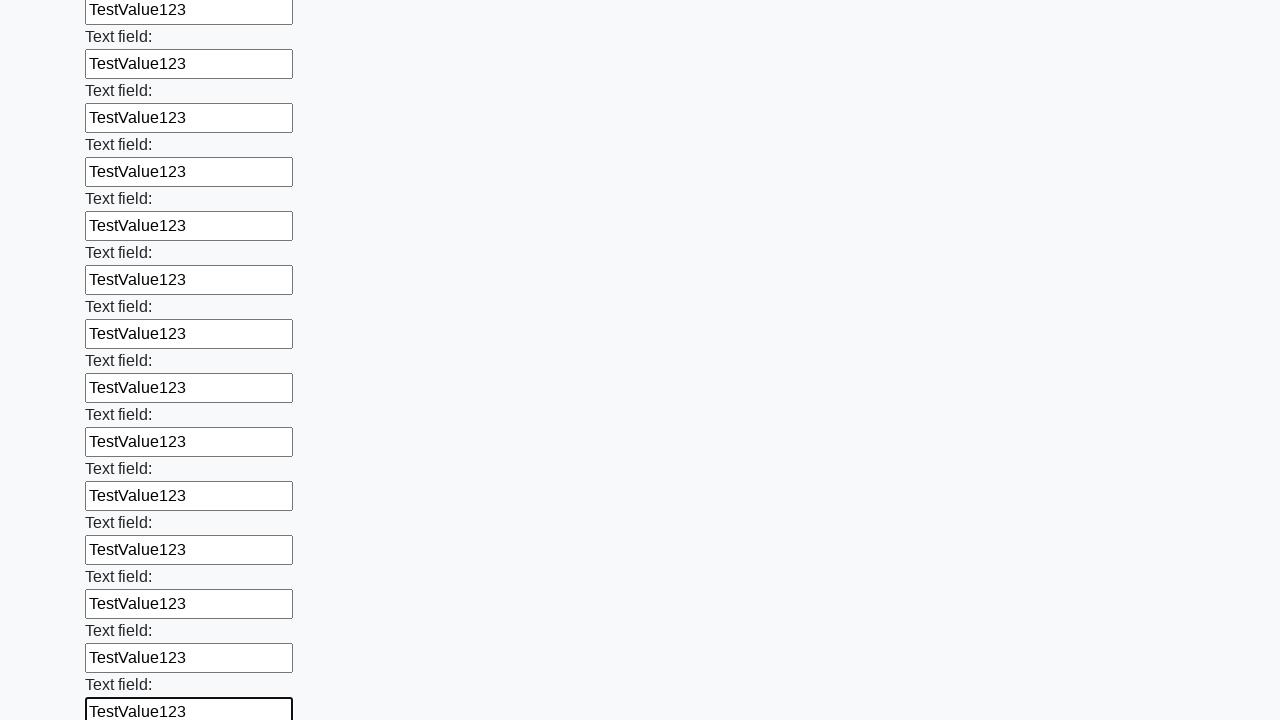

Filled an input field with 'TestValue123' on input >> nth=68
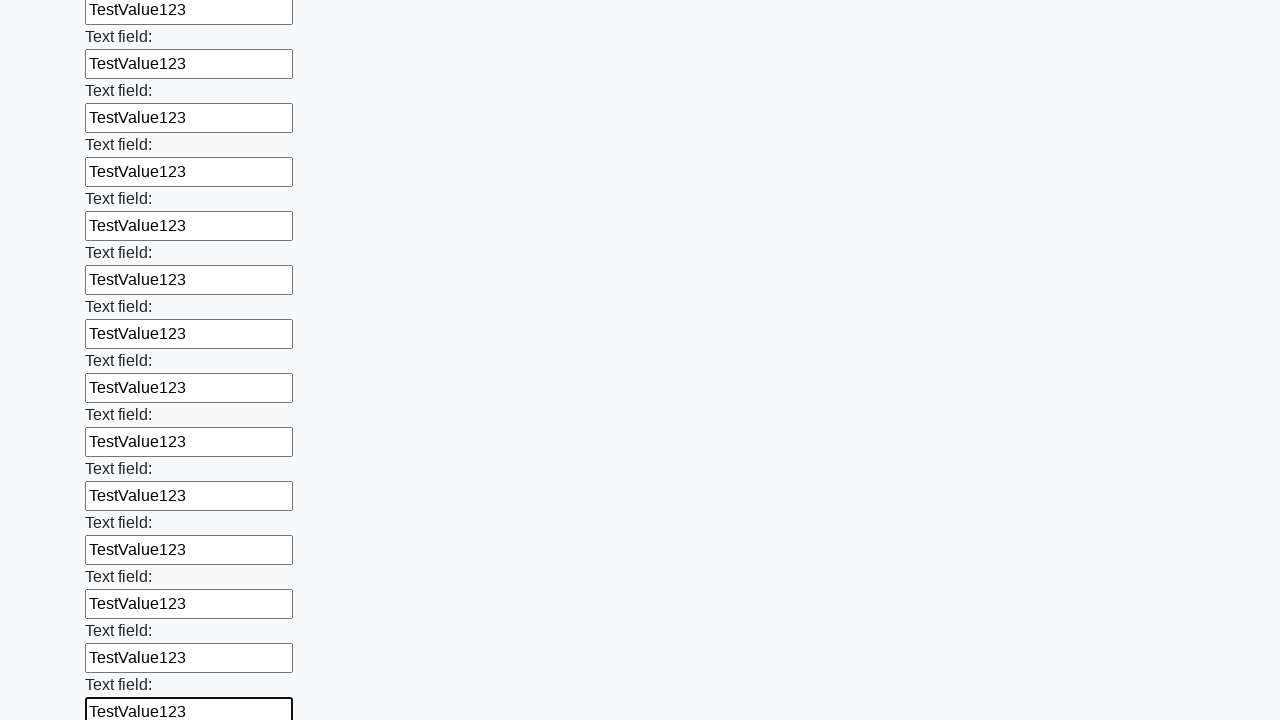

Filled an input field with 'TestValue123' on input >> nth=69
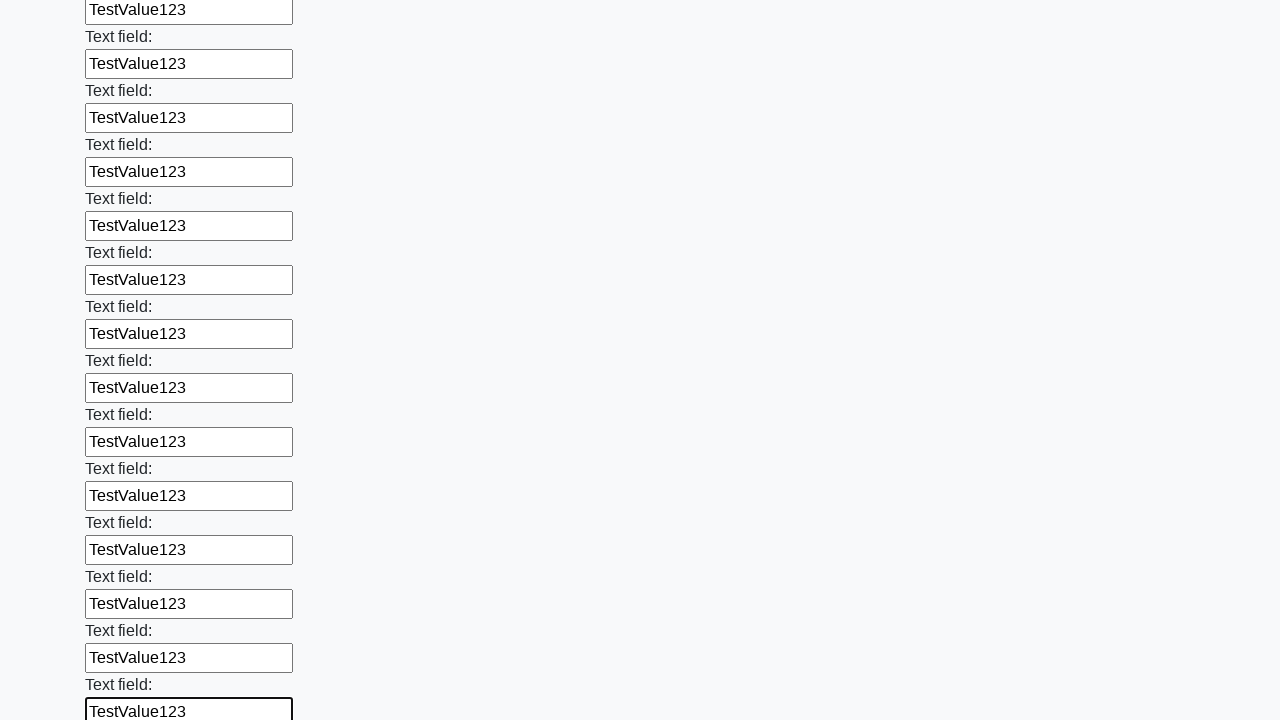

Filled an input field with 'TestValue123' on input >> nth=70
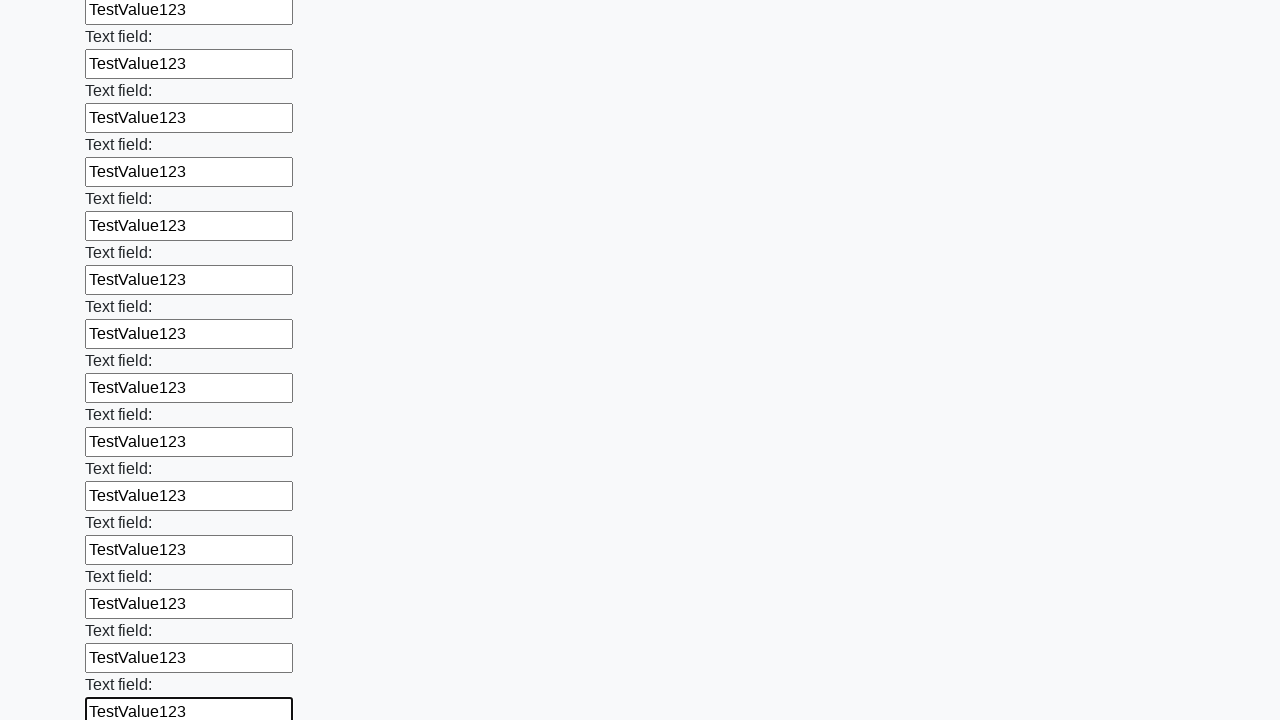

Filled an input field with 'TestValue123' on input >> nth=71
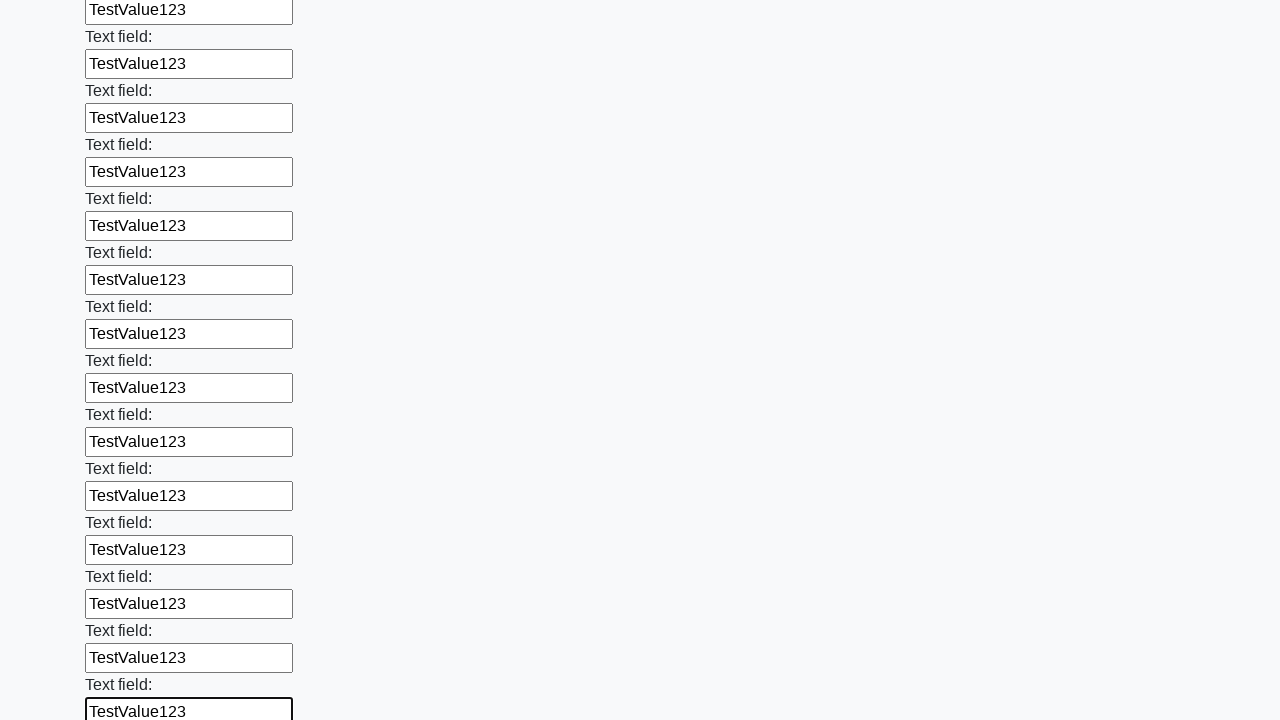

Filled an input field with 'TestValue123' on input >> nth=72
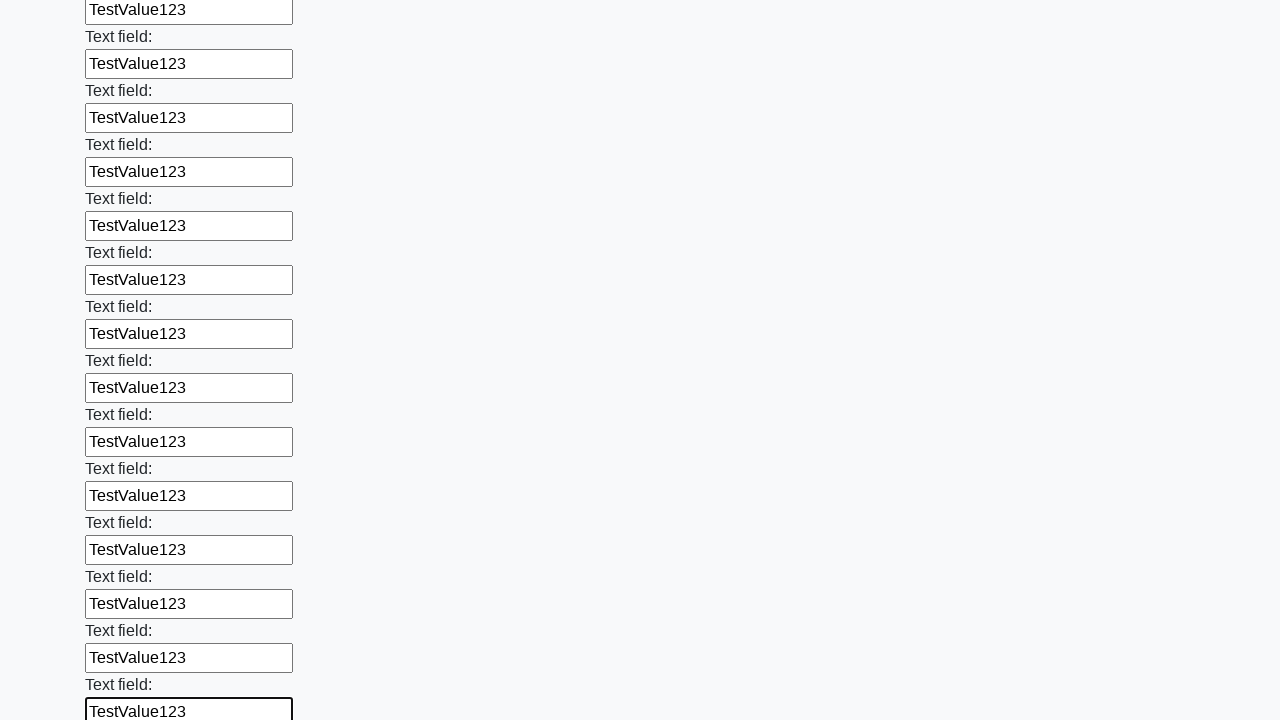

Filled an input field with 'TestValue123' on input >> nth=73
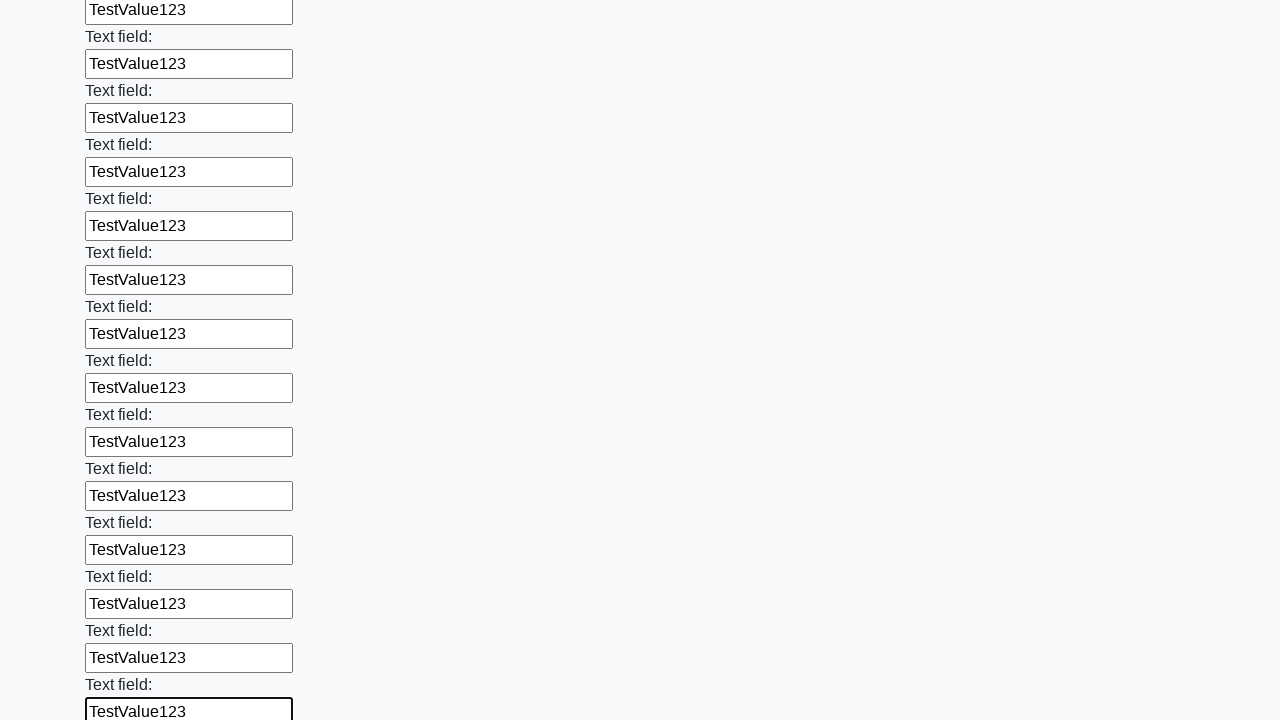

Filled an input field with 'TestValue123' on input >> nth=74
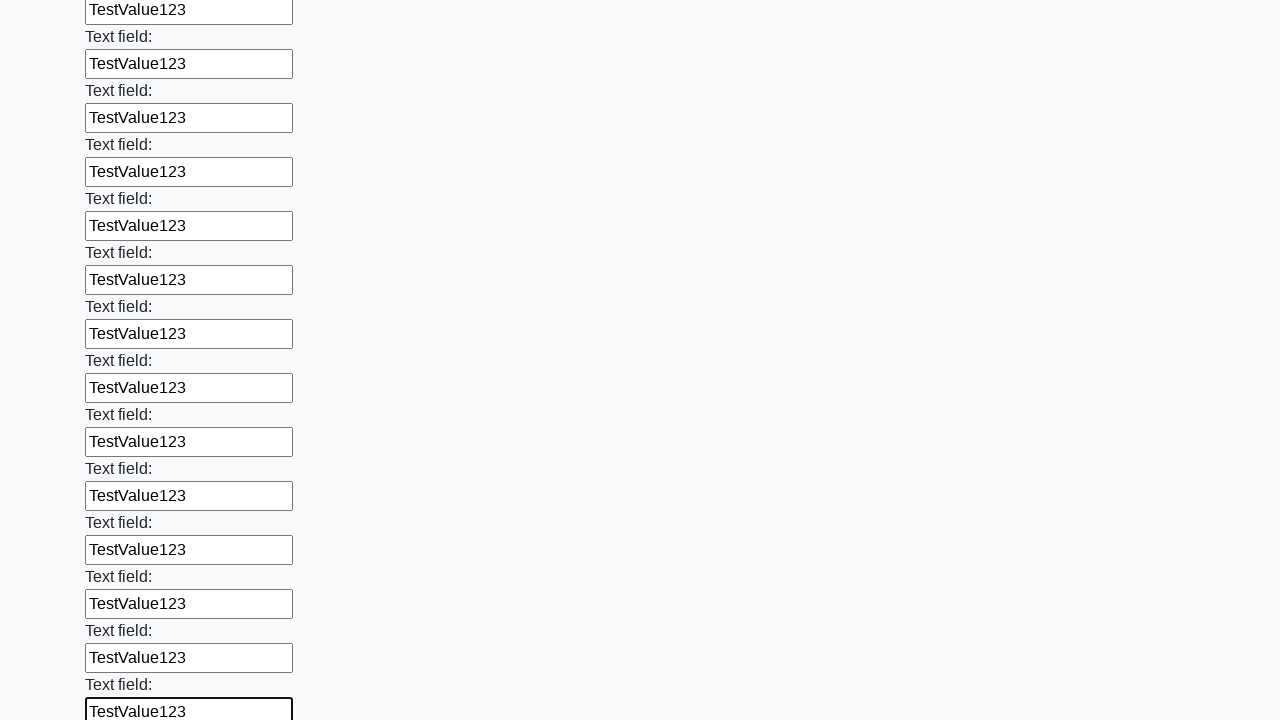

Filled an input field with 'TestValue123' on input >> nth=75
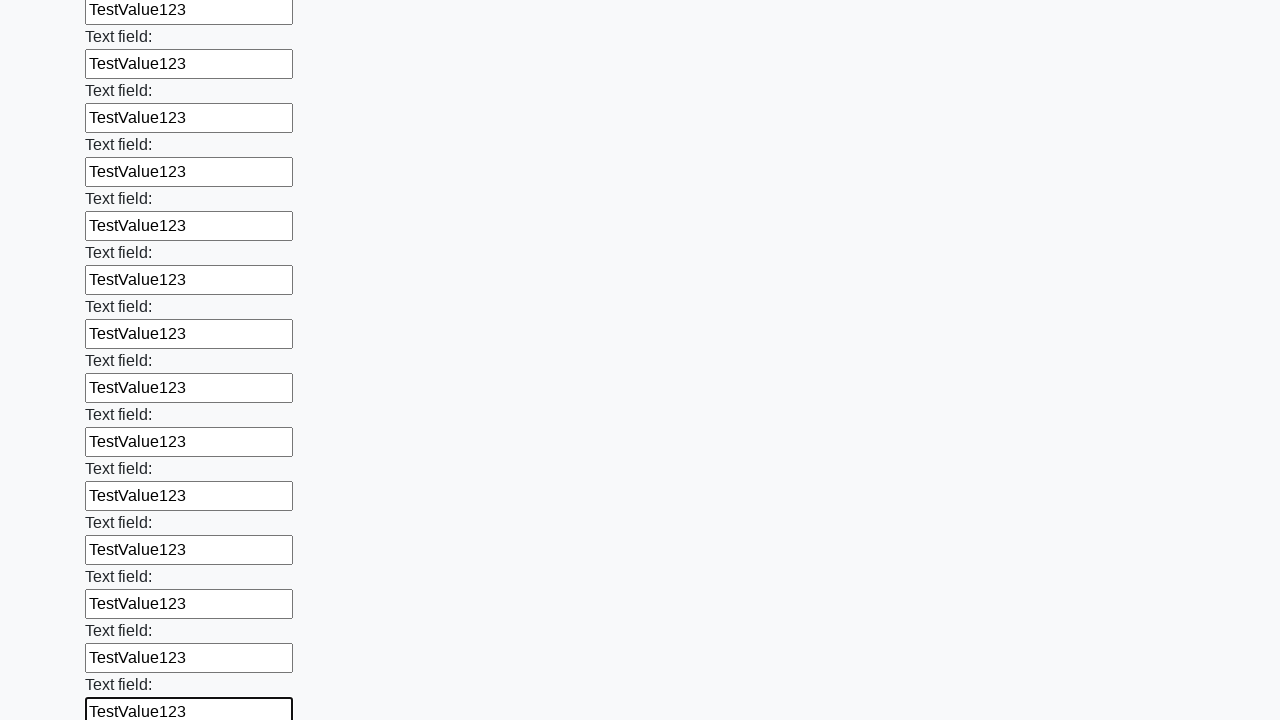

Filled an input field with 'TestValue123' on input >> nth=76
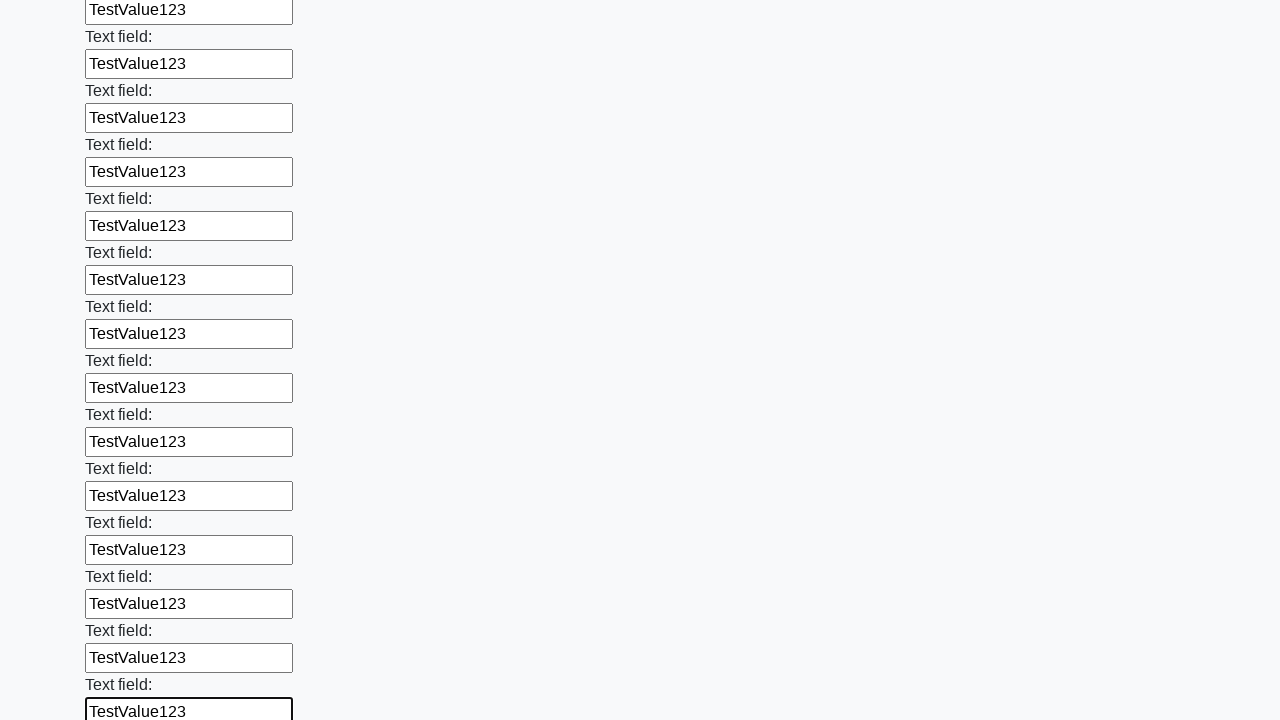

Filled an input field with 'TestValue123' on input >> nth=77
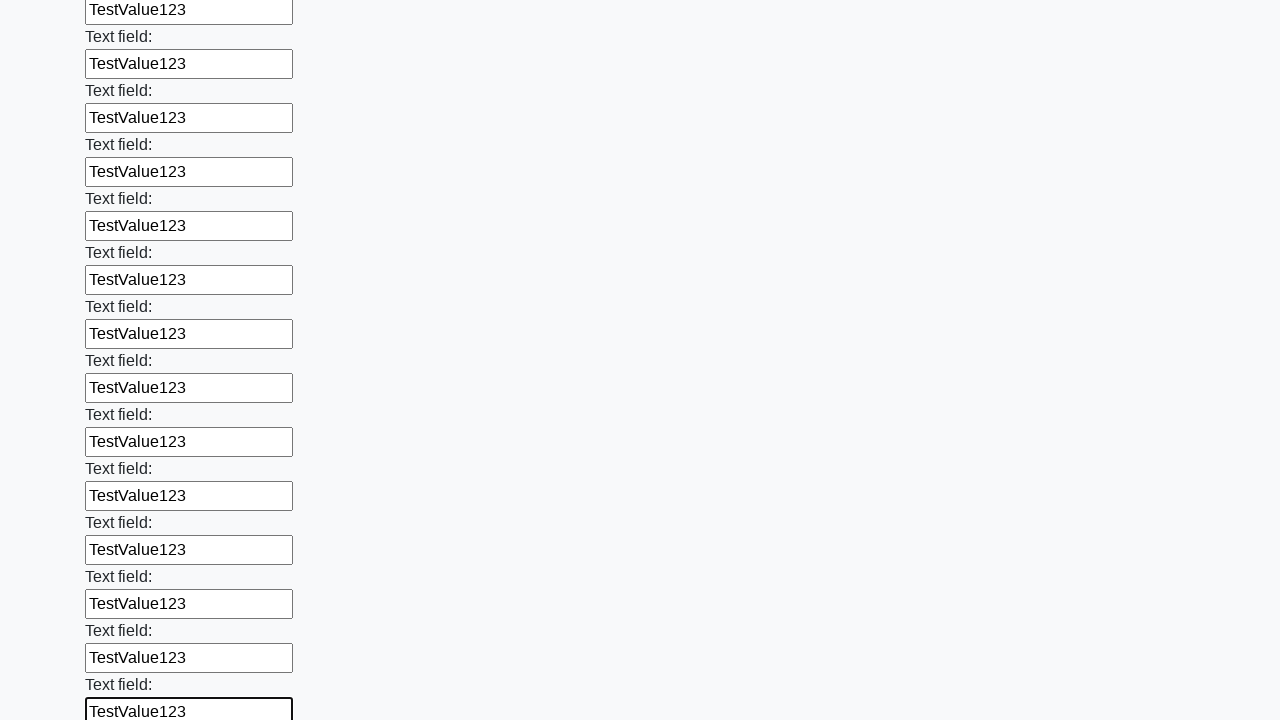

Filled an input field with 'TestValue123' on input >> nth=78
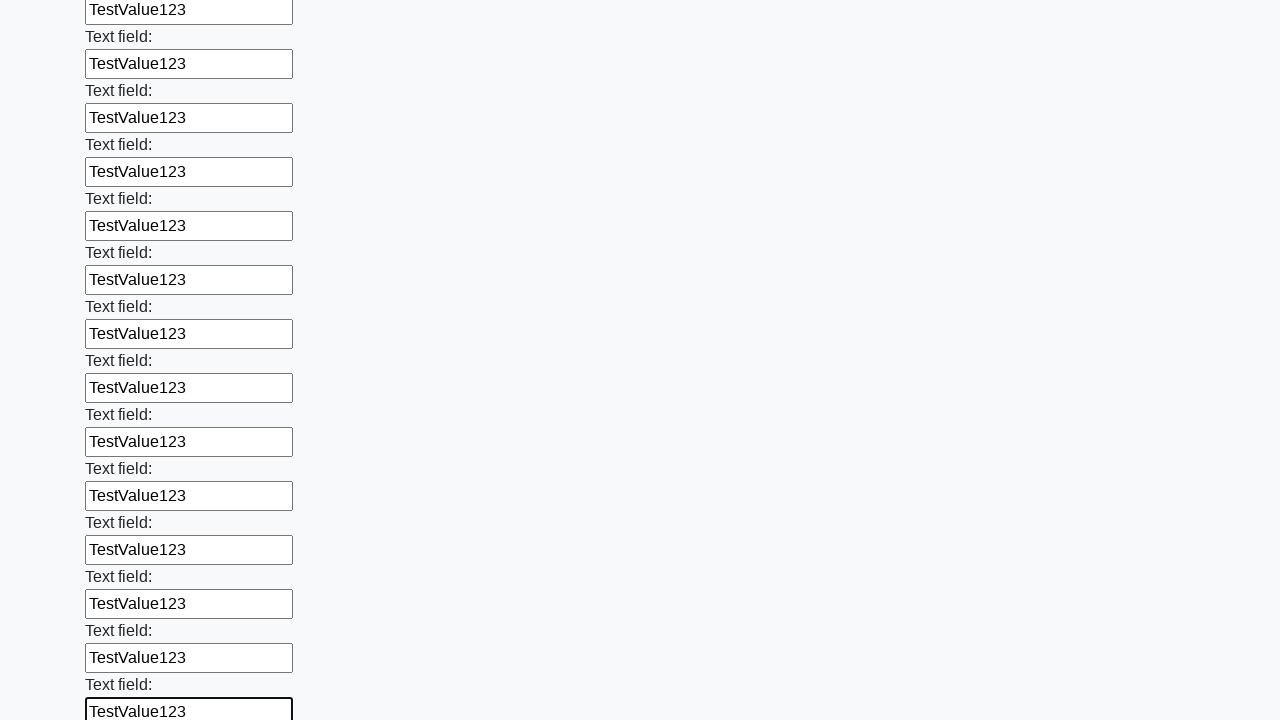

Filled an input field with 'TestValue123' on input >> nth=79
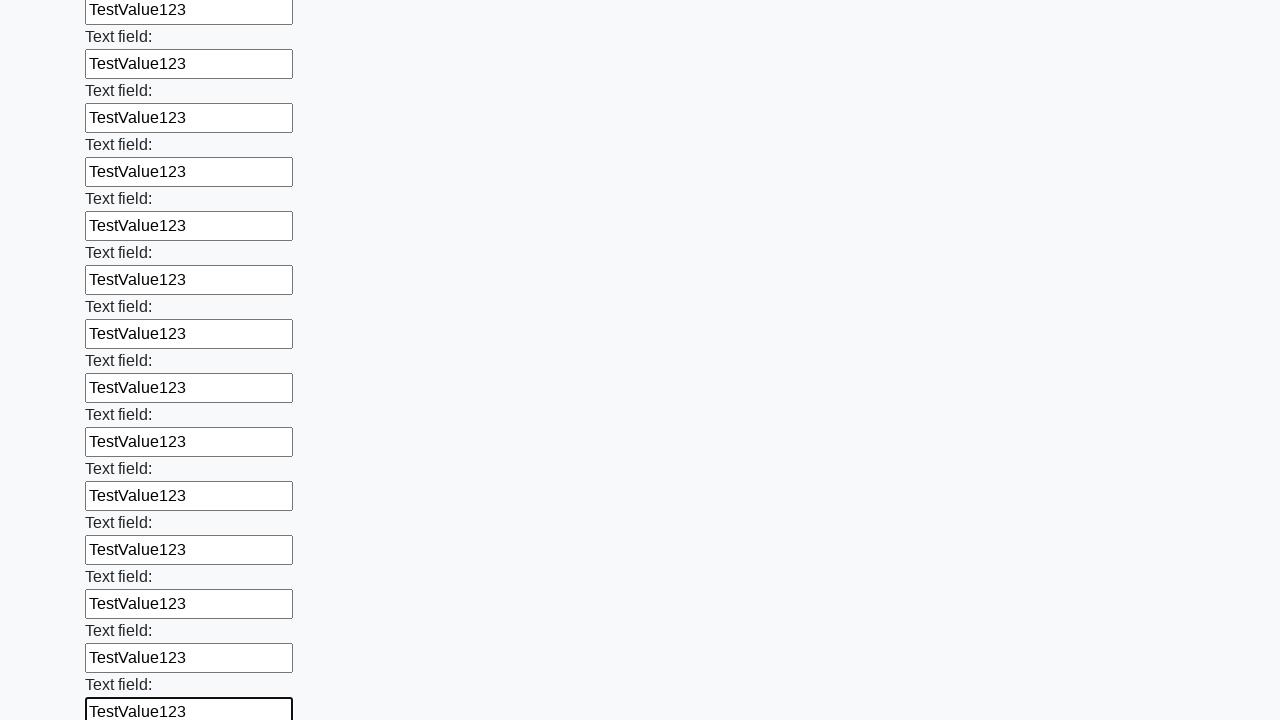

Filled an input field with 'TestValue123' on input >> nth=80
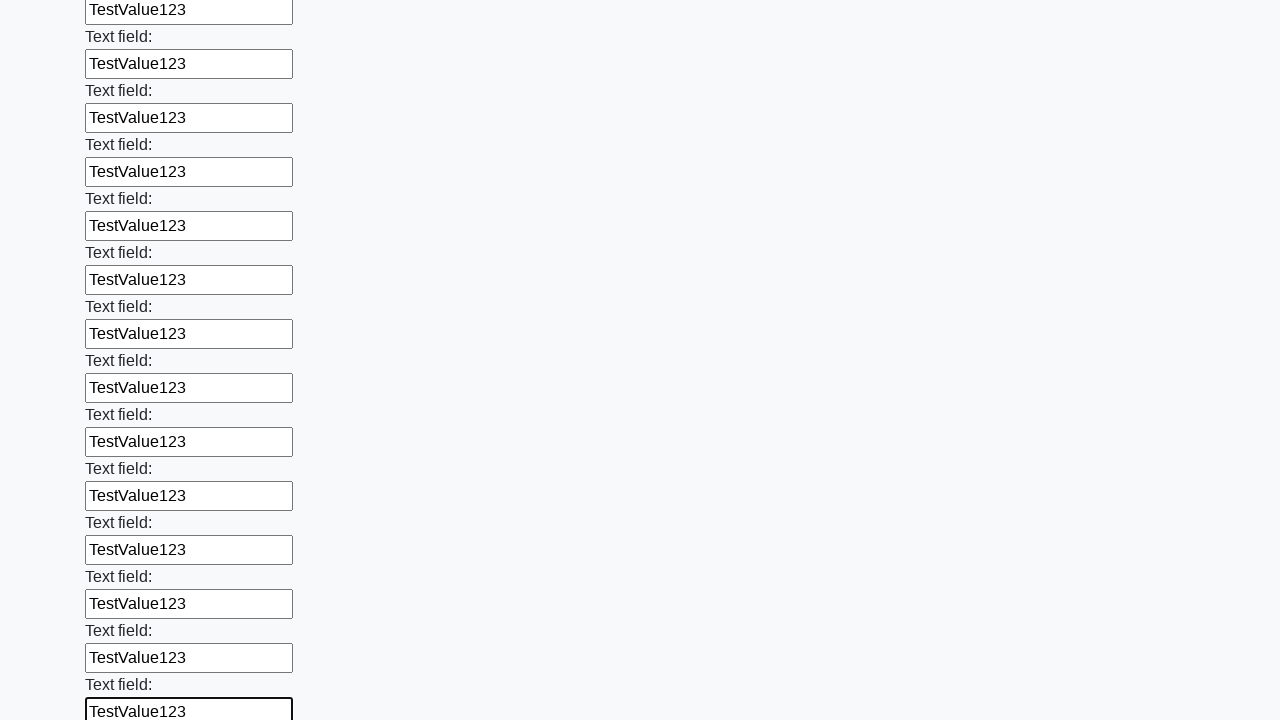

Filled an input field with 'TestValue123' on input >> nth=81
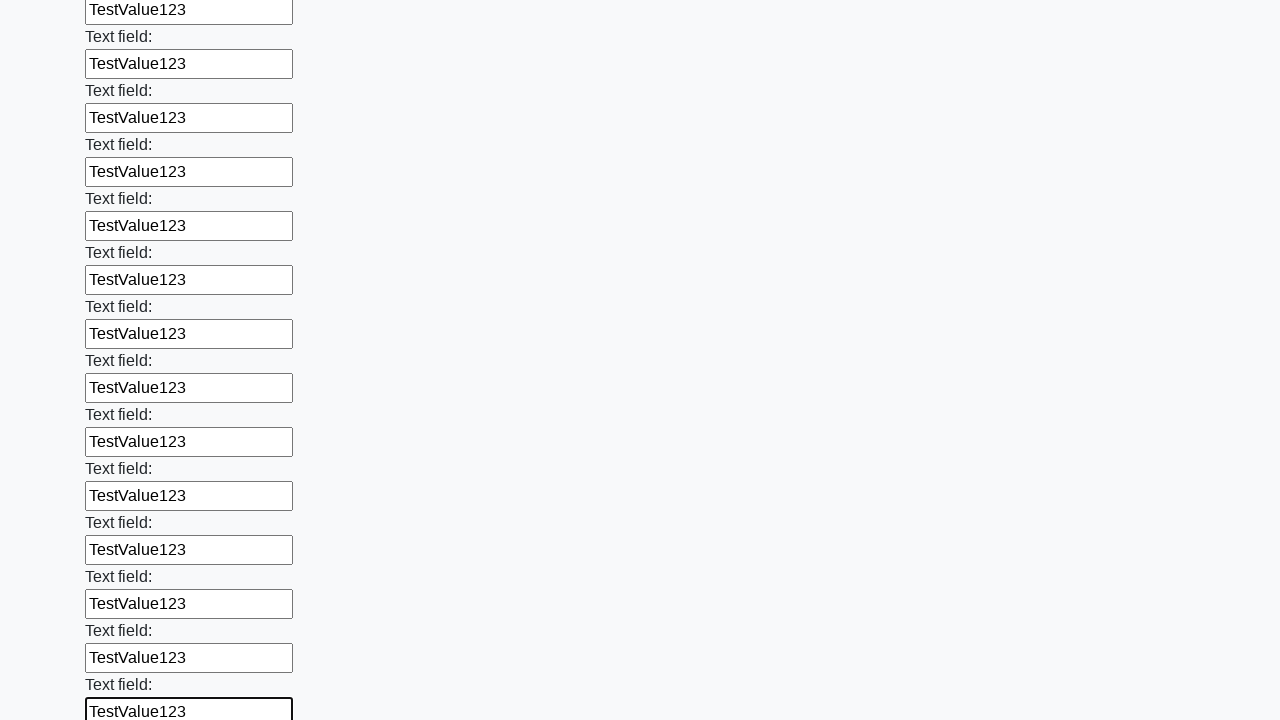

Filled an input field with 'TestValue123' on input >> nth=82
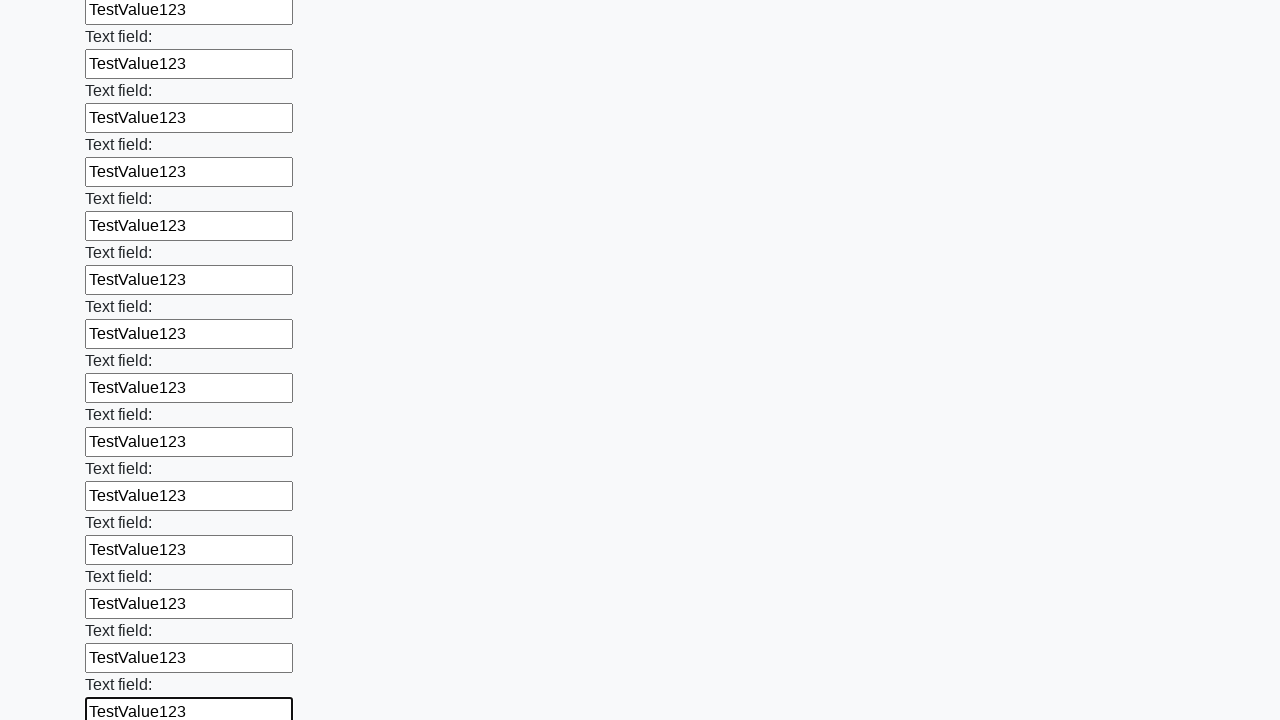

Filled an input field with 'TestValue123' on input >> nth=83
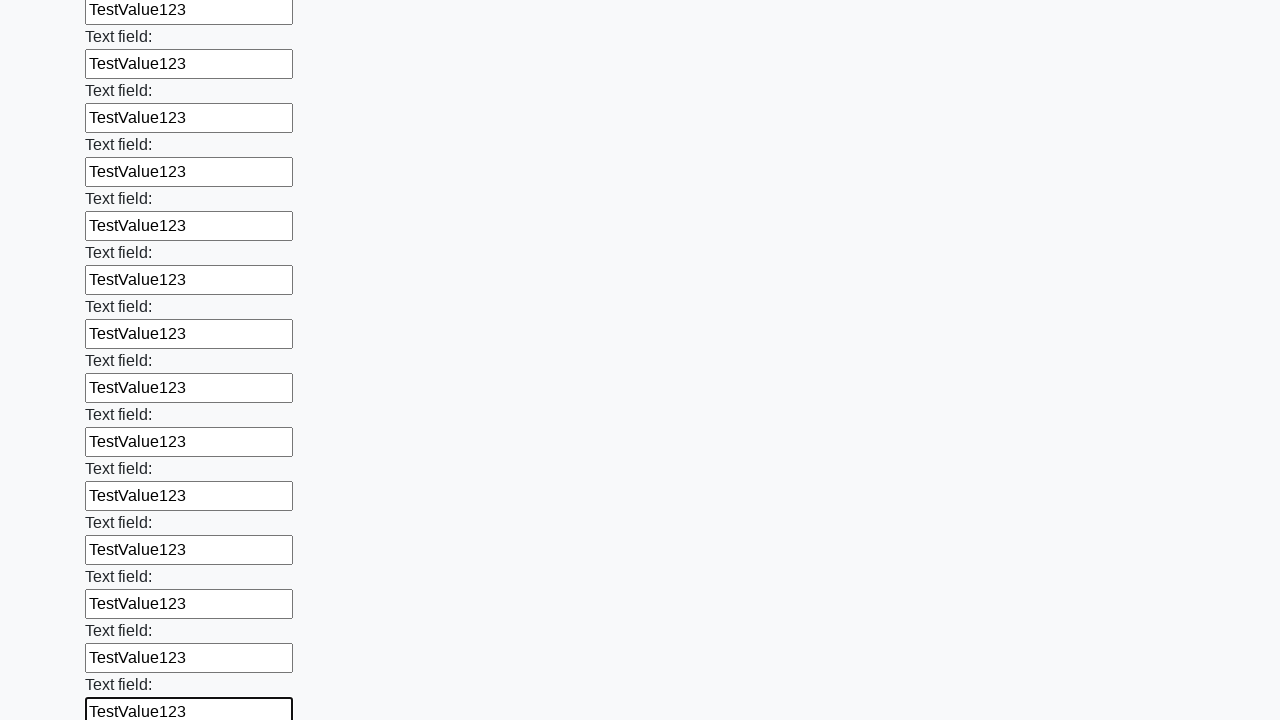

Filled an input field with 'TestValue123' on input >> nth=84
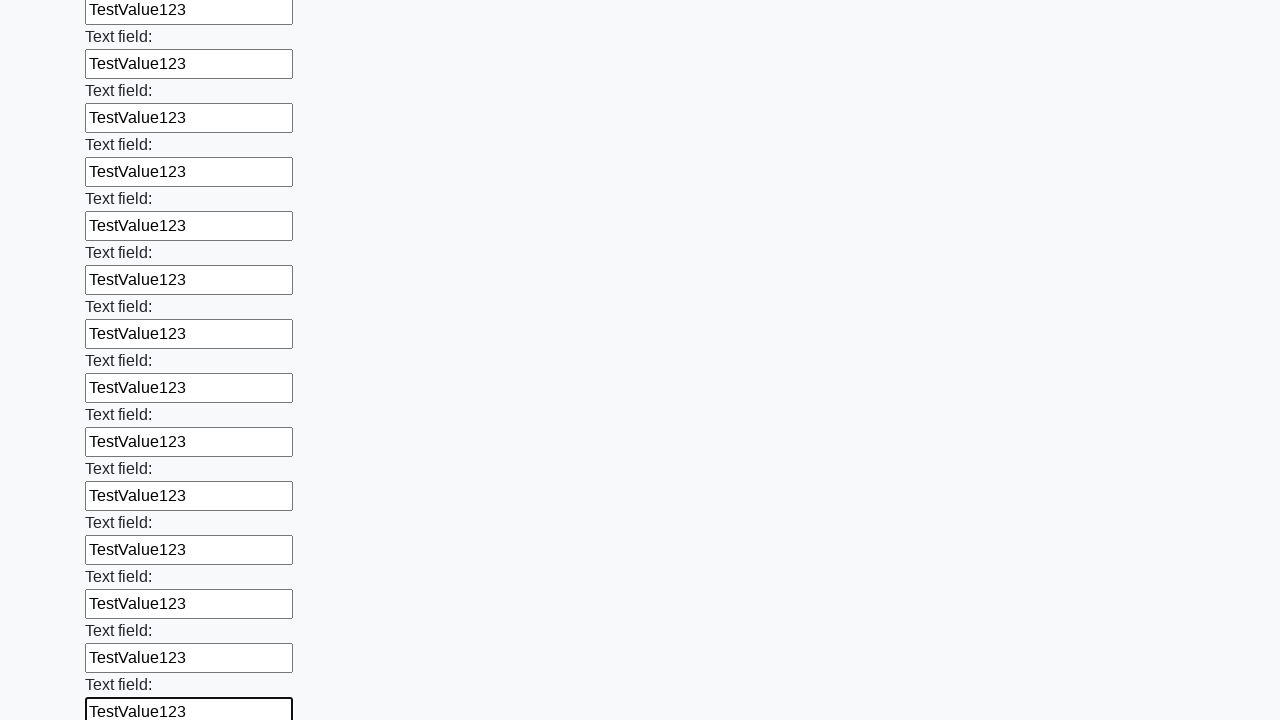

Filled an input field with 'TestValue123' on input >> nth=85
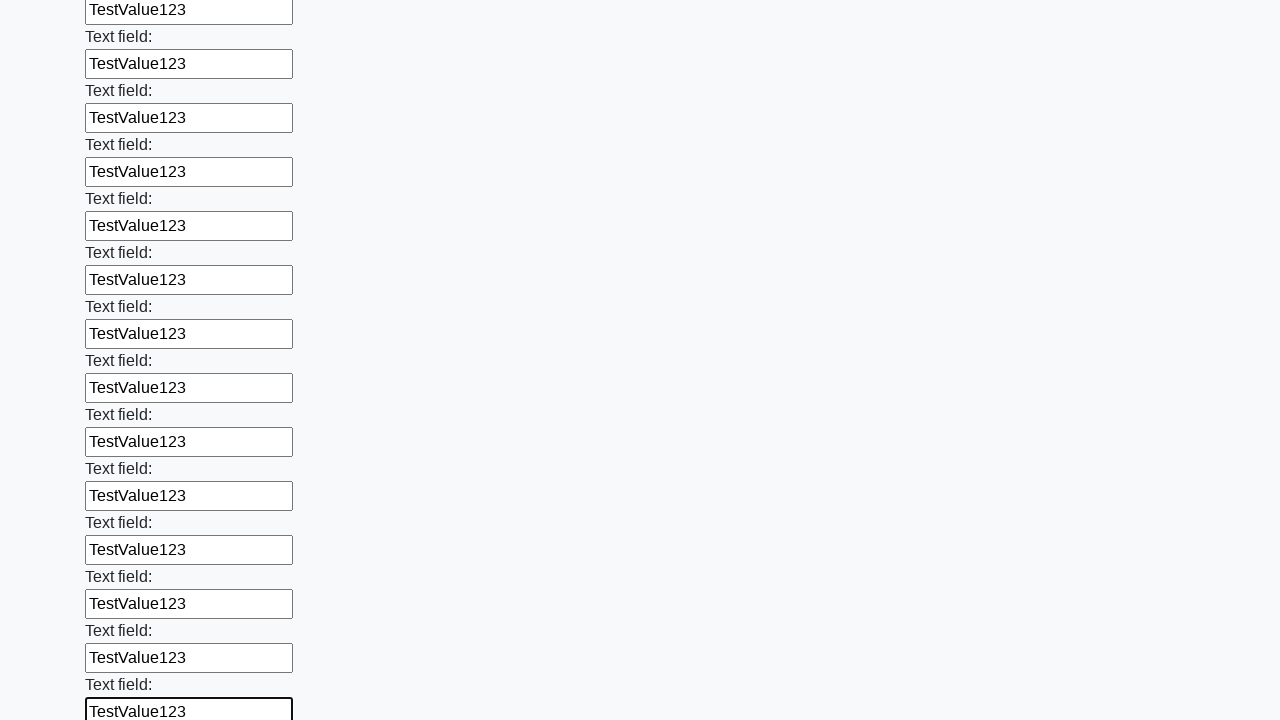

Filled an input field with 'TestValue123' on input >> nth=86
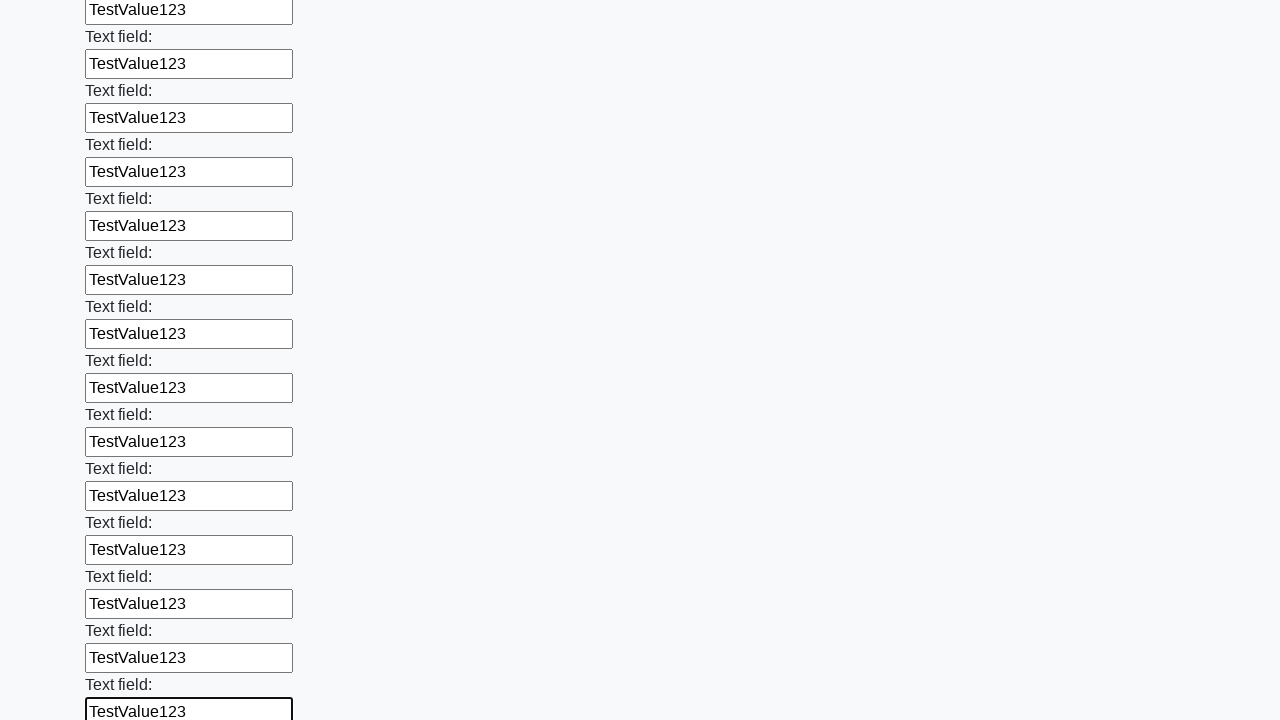

Filled an input field with 'TestValue123' on input >> nth=87
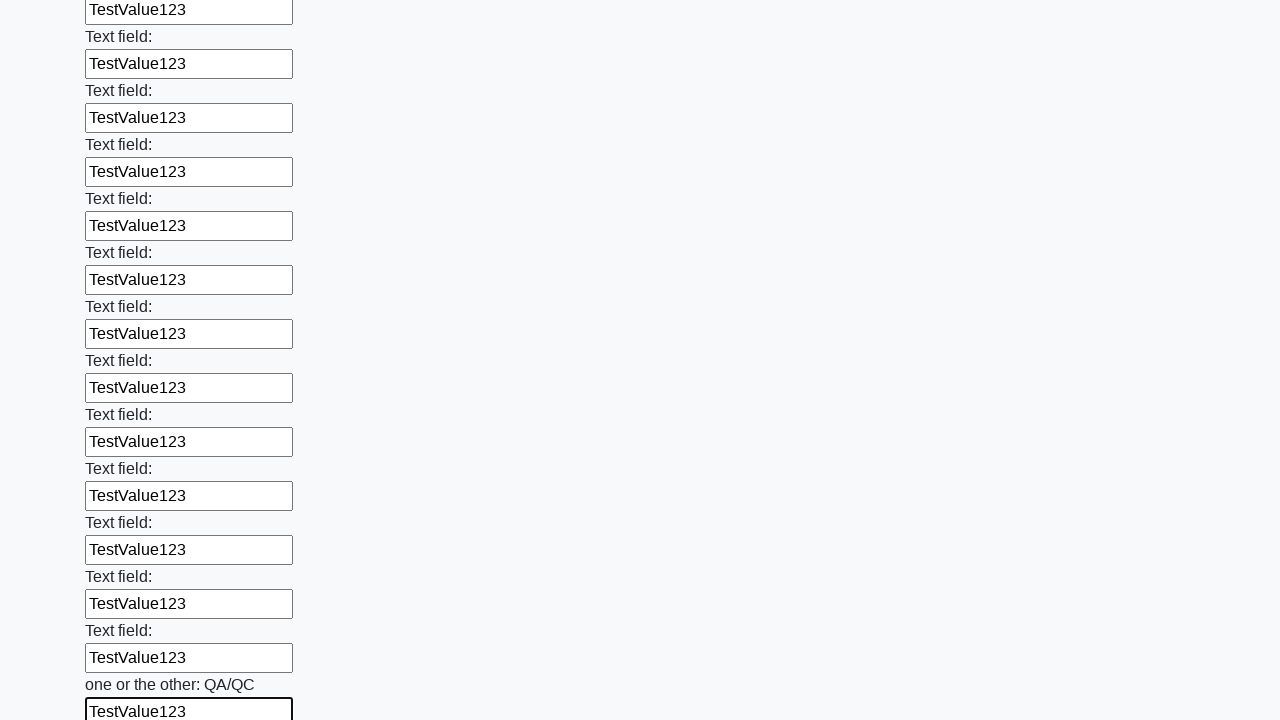

Filled an input field with 'TestValue123' on input >> nth=88
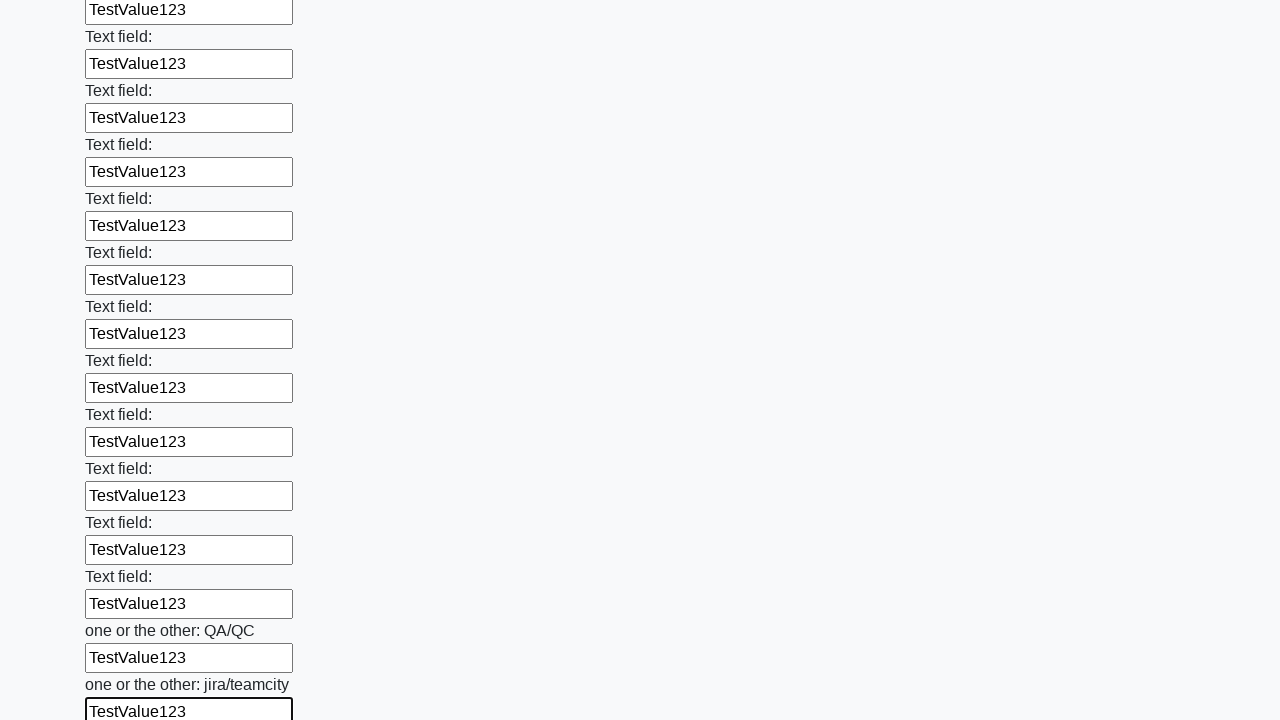

Filled an input field with 'TestValue123' on input >> nth=89
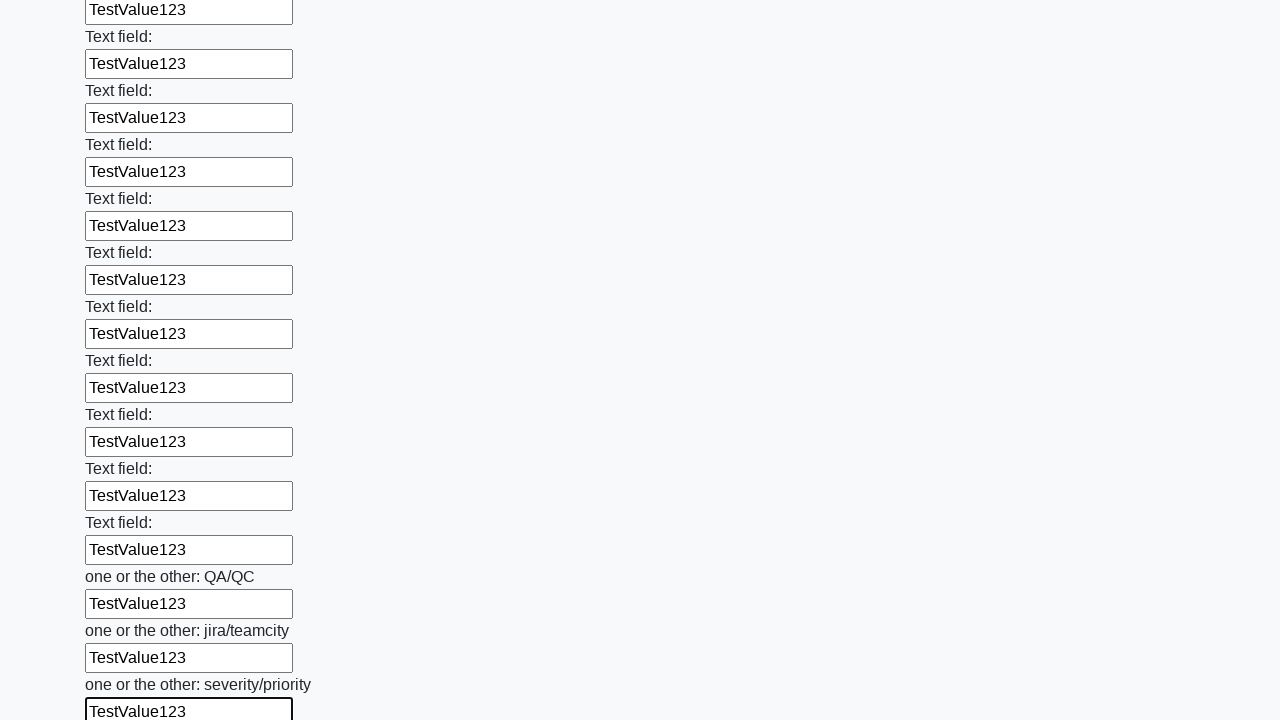

Filled an input field with 'TestValue123' on input >> nth=90
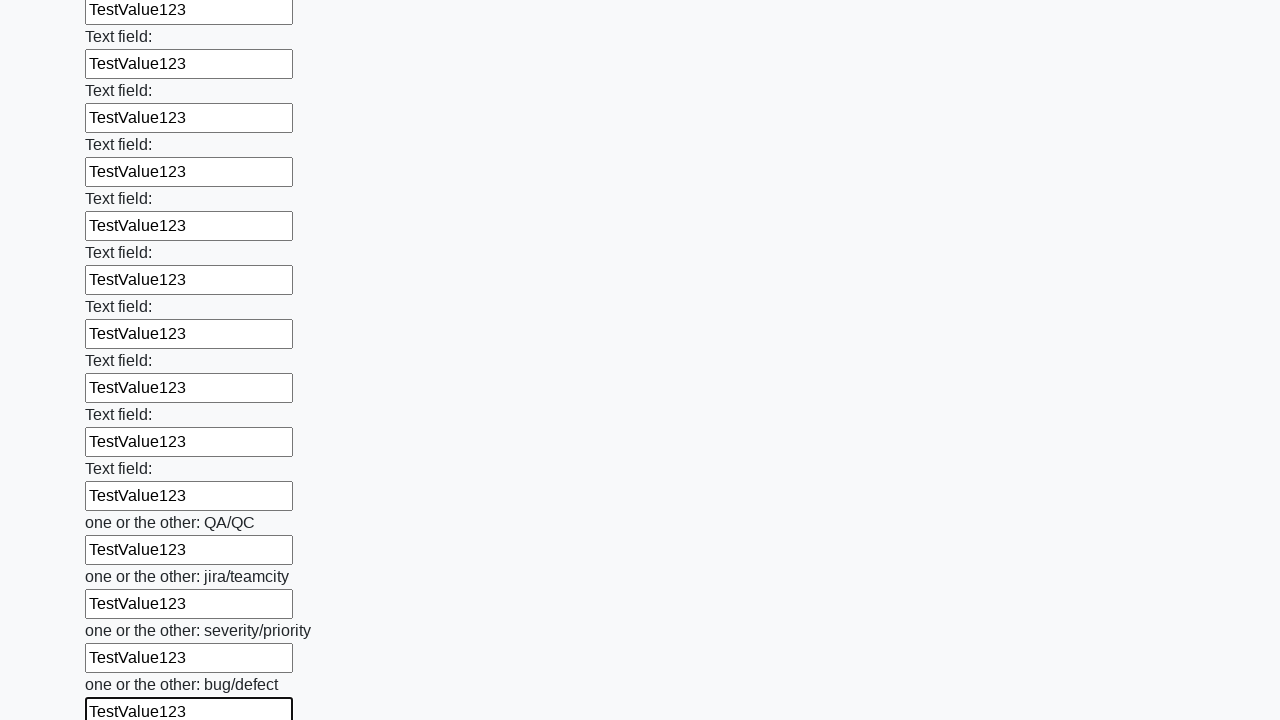

Filled an input field with 'TestValue123' on input >> nth=91
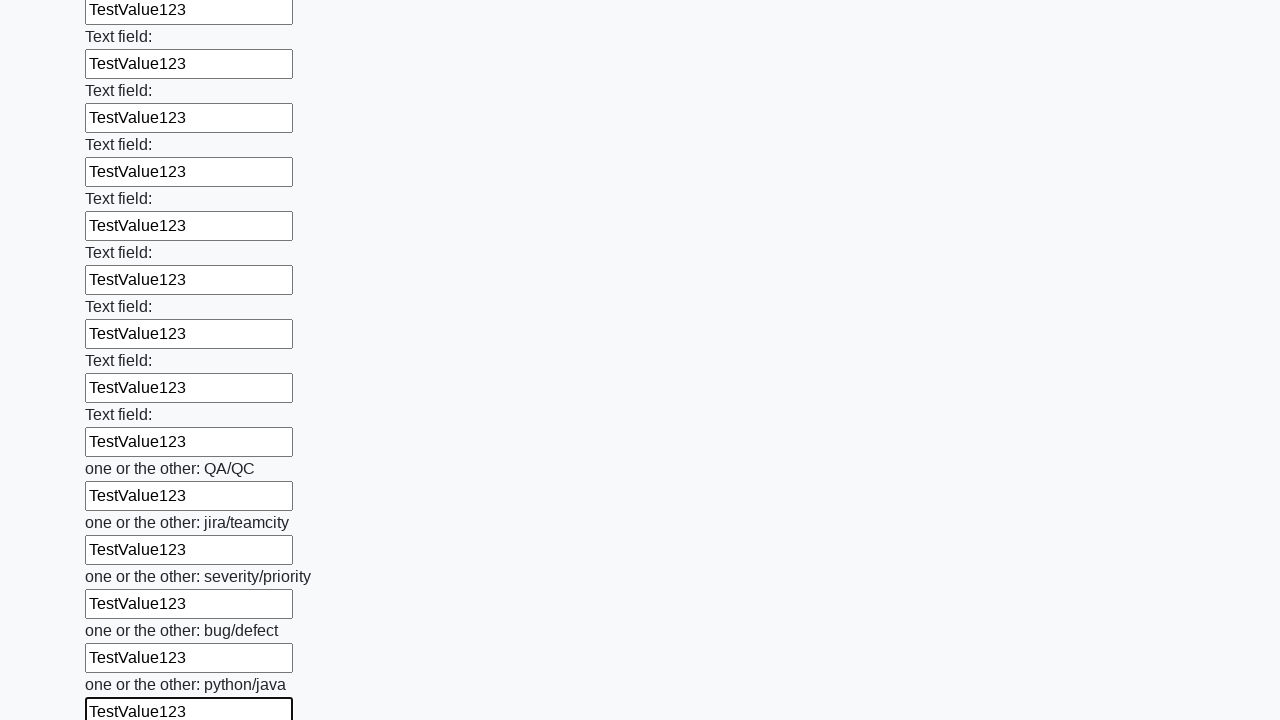

Filled an input field with 'TestValue123' on input >> nth=92
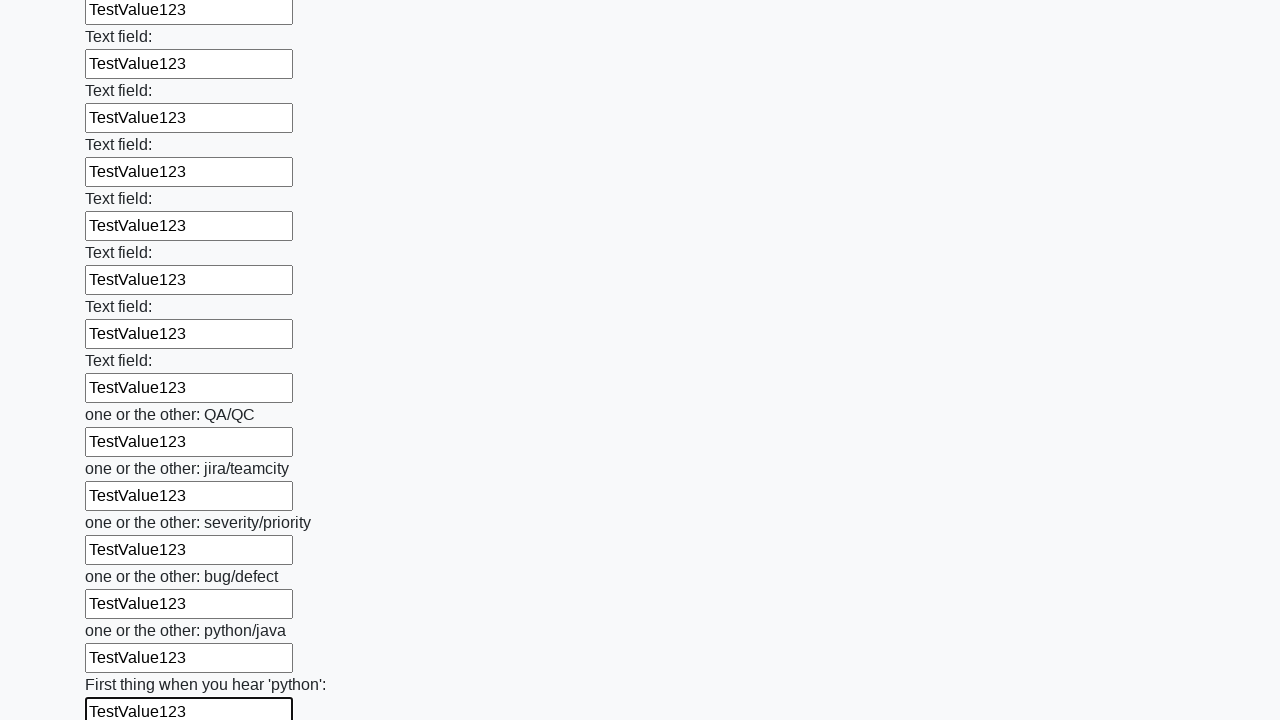

Filled an input field with 'TestValue123' on input >> nth=93
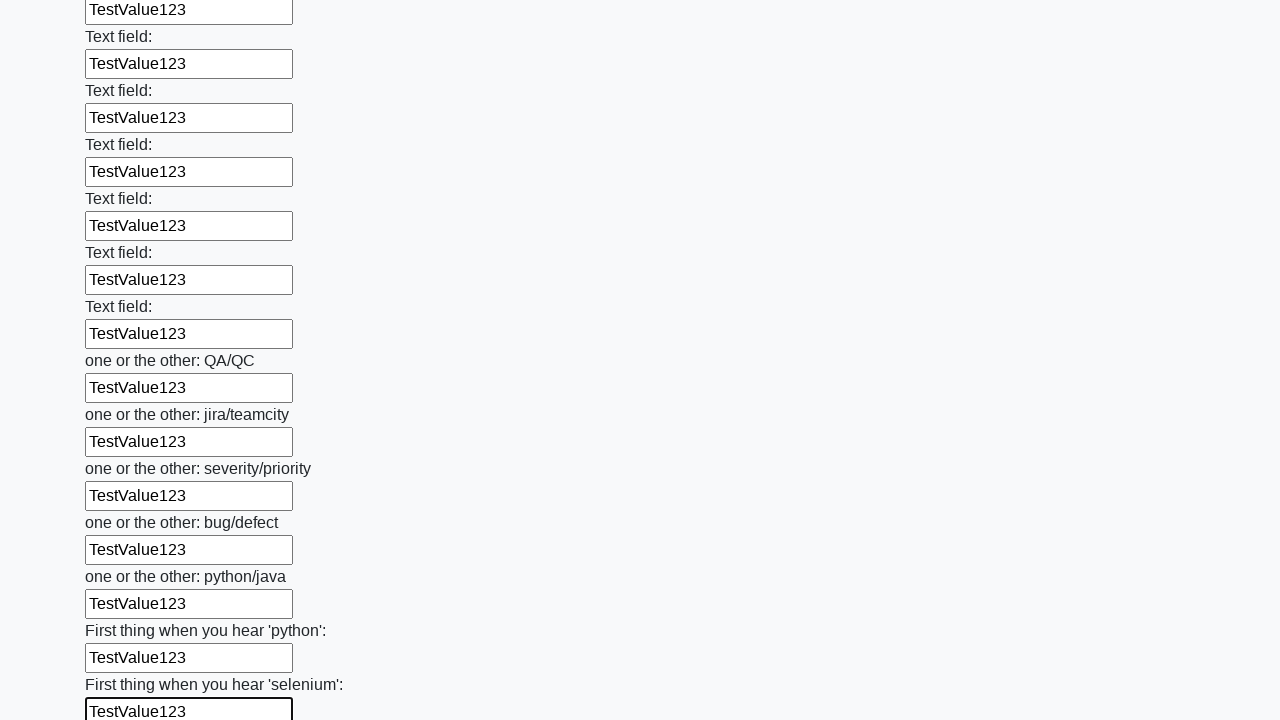

Filled an input field with 'TestValue123' on input >> nth=94
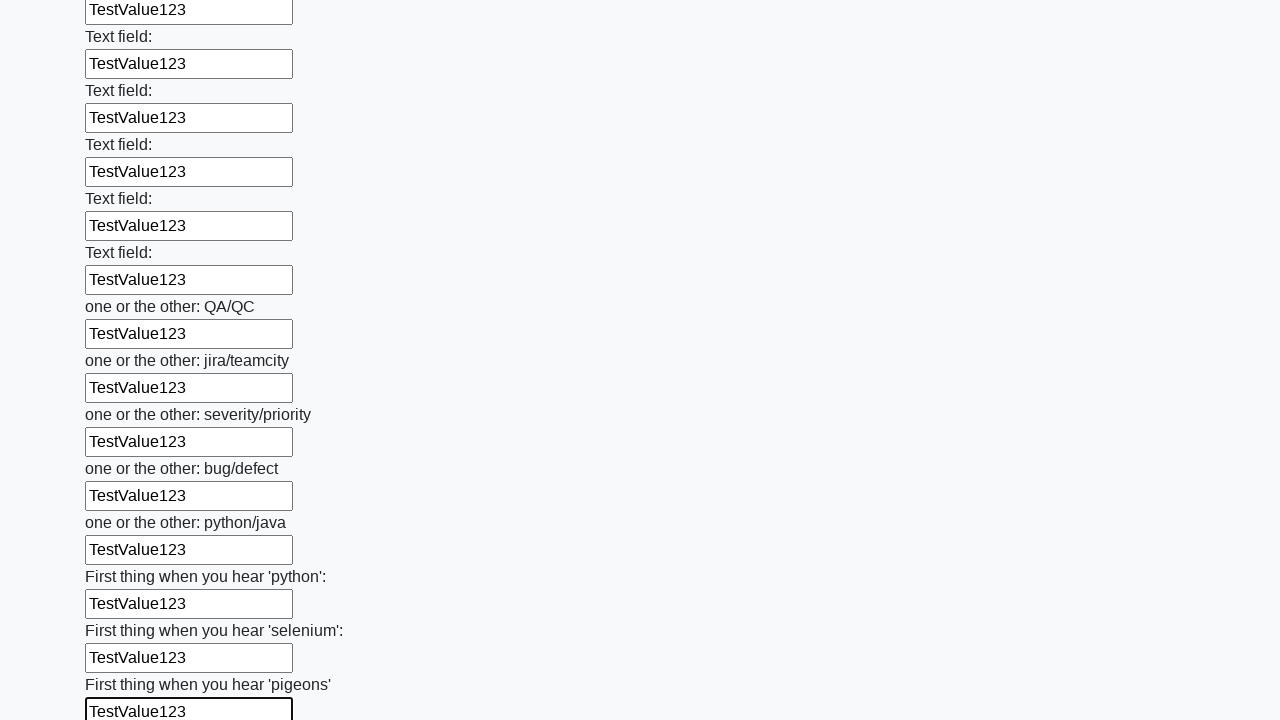

Filled an input field with 'TestValue123' on input >> nth=95
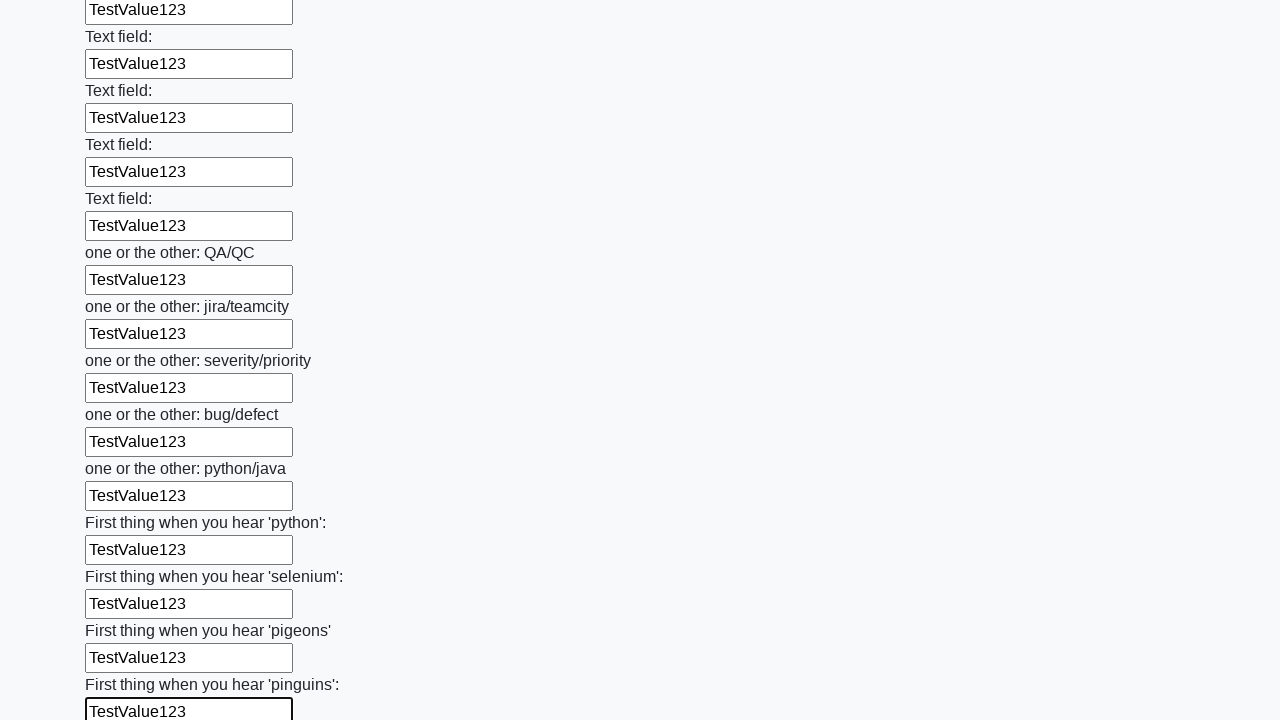

Filled an input field with 'TestValue123' on input >> nth=96
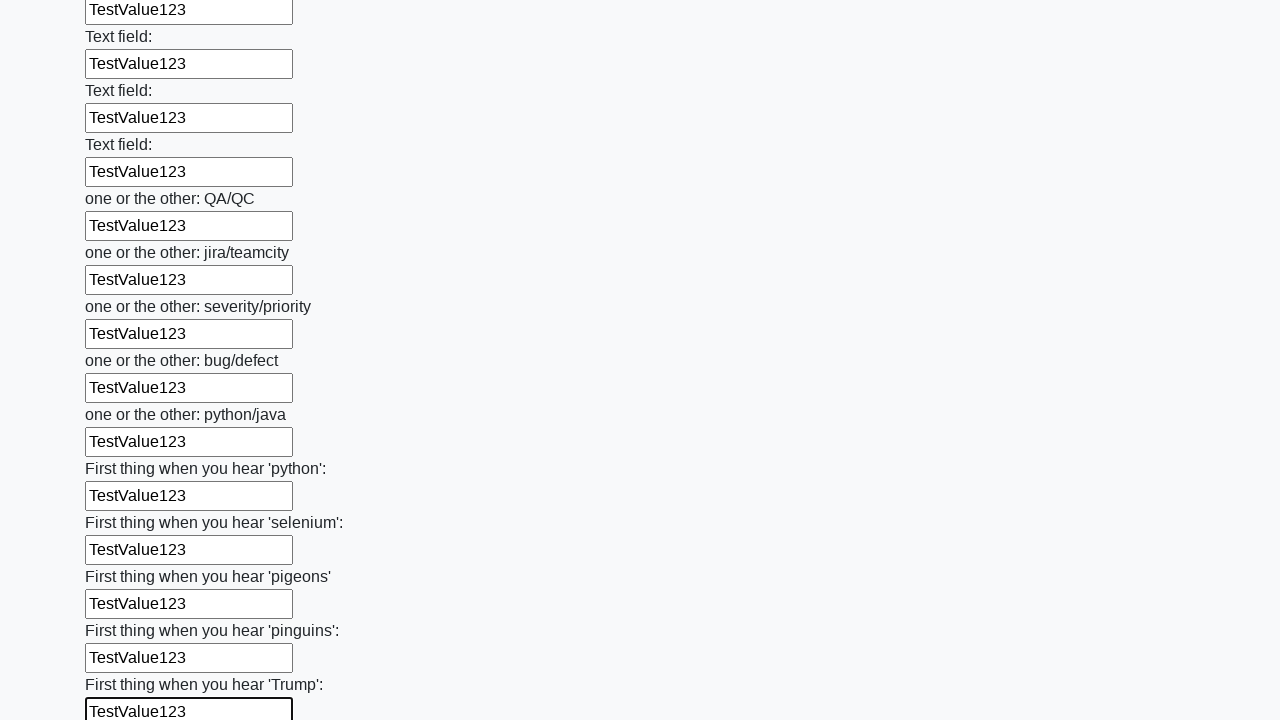

Filled an input field with 'TestValue123' on input >> nth=97
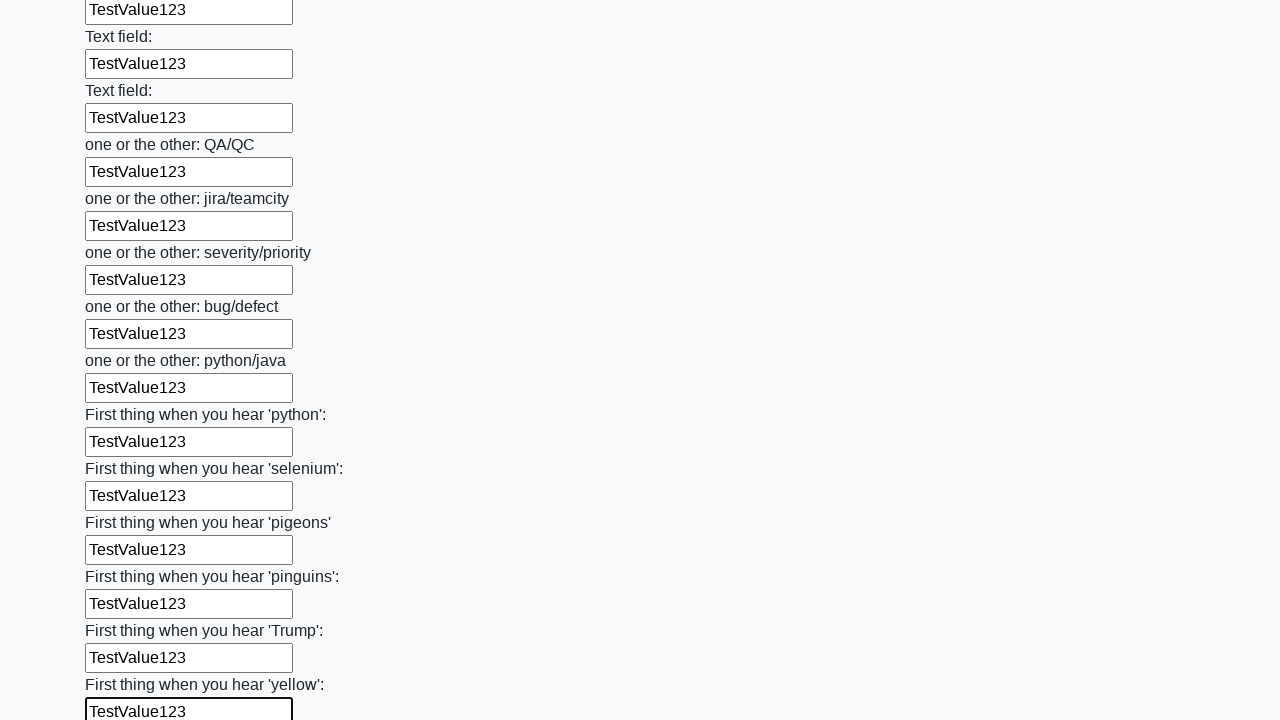

Filled an input field with 'TestValue123' on input >> nth=98
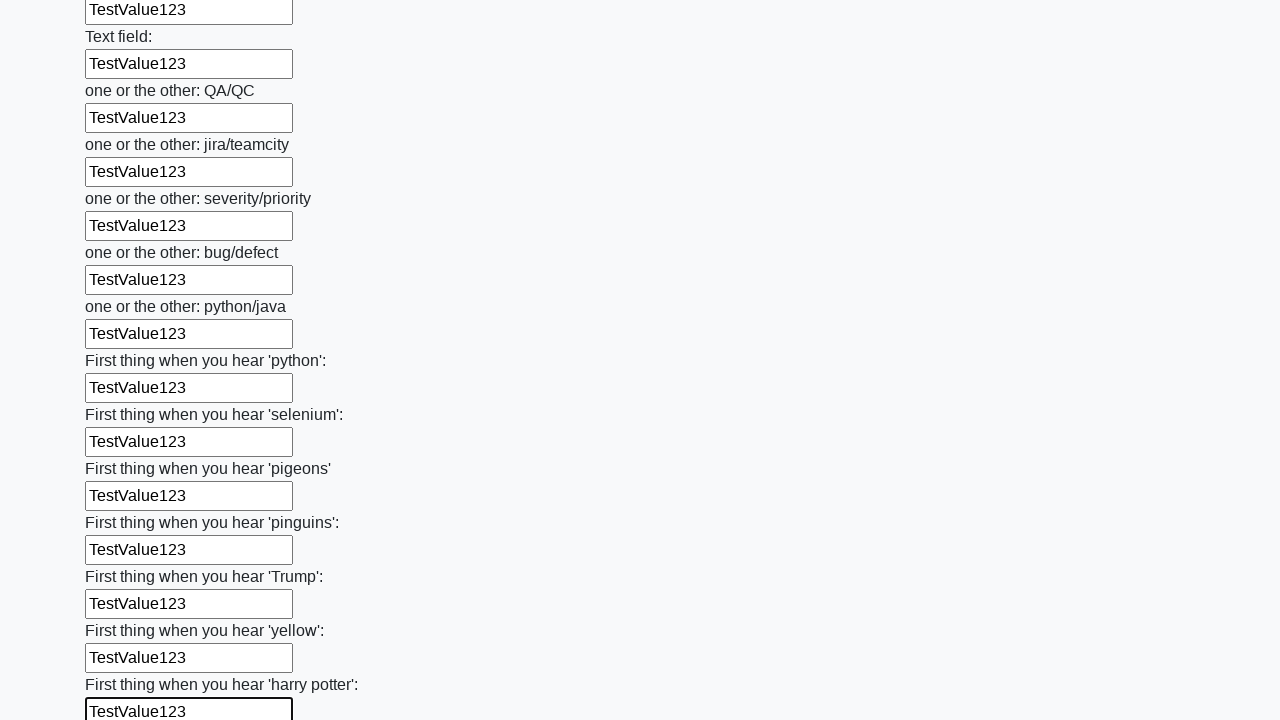

Filled an input field with 'TestValue123' on input >> nth=99
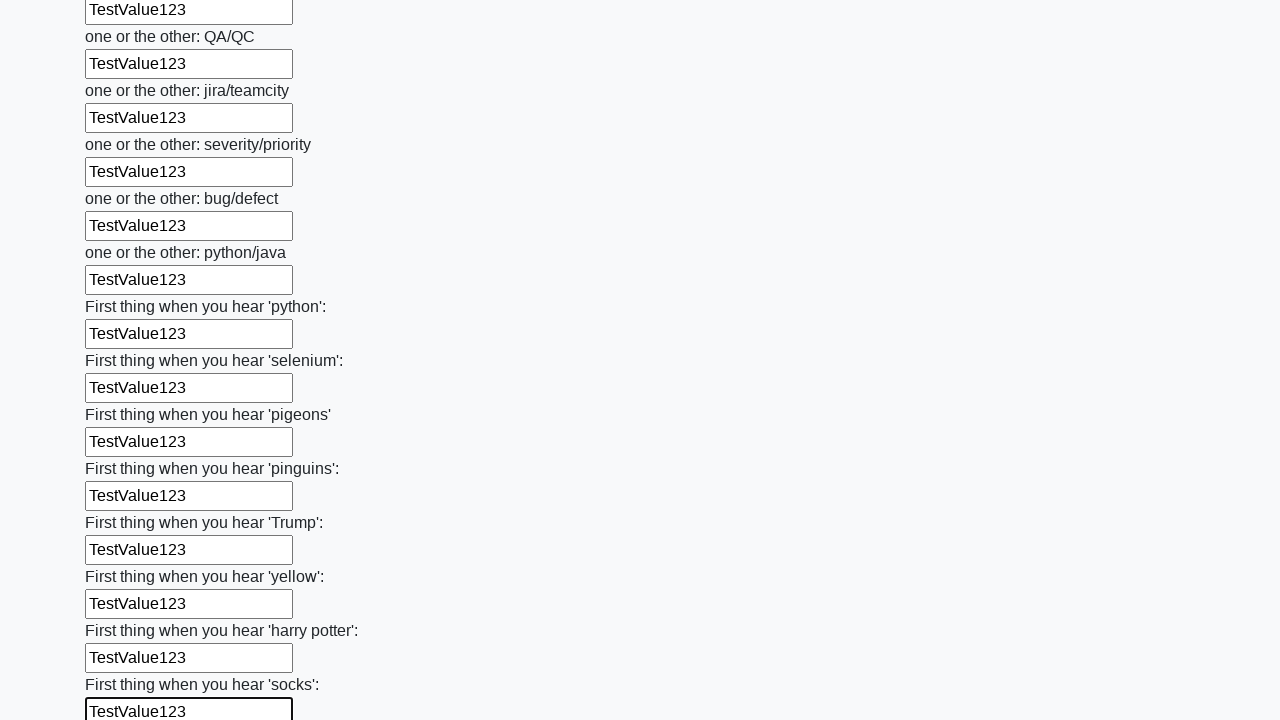

Clicked the form submit button at (123, 611) on button.btn
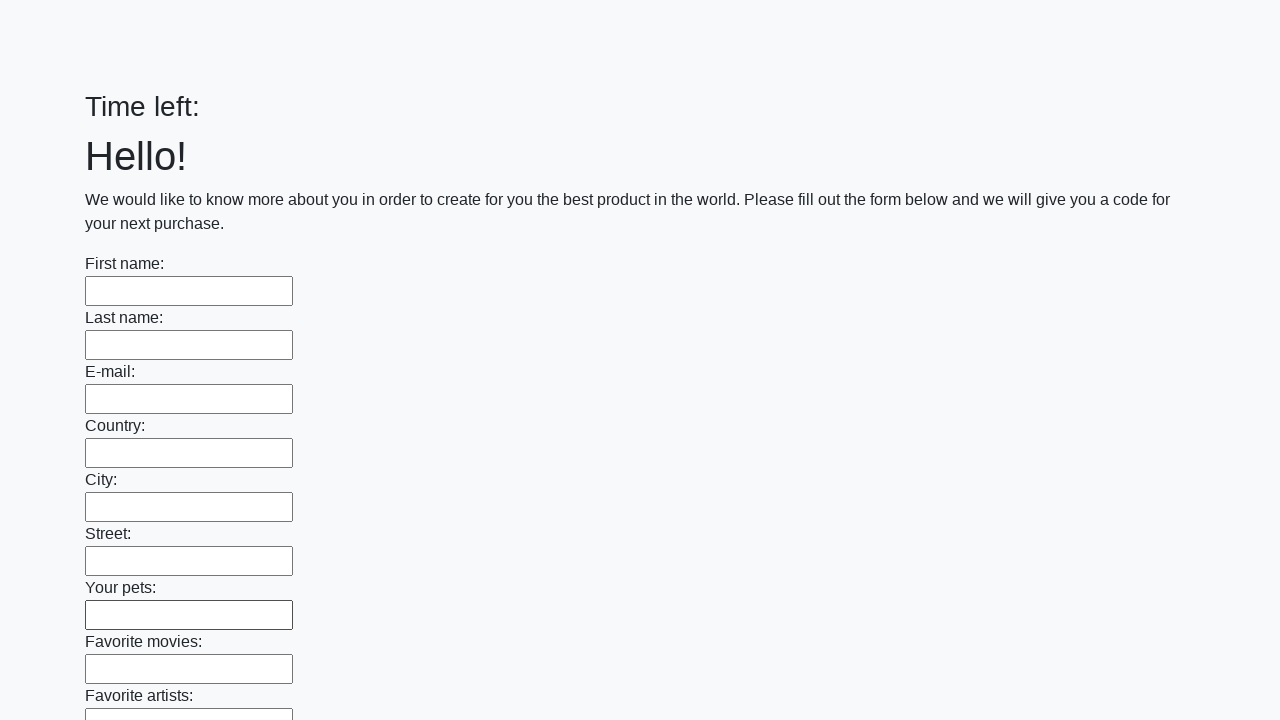

Waited 2 seconds for form submission to complete
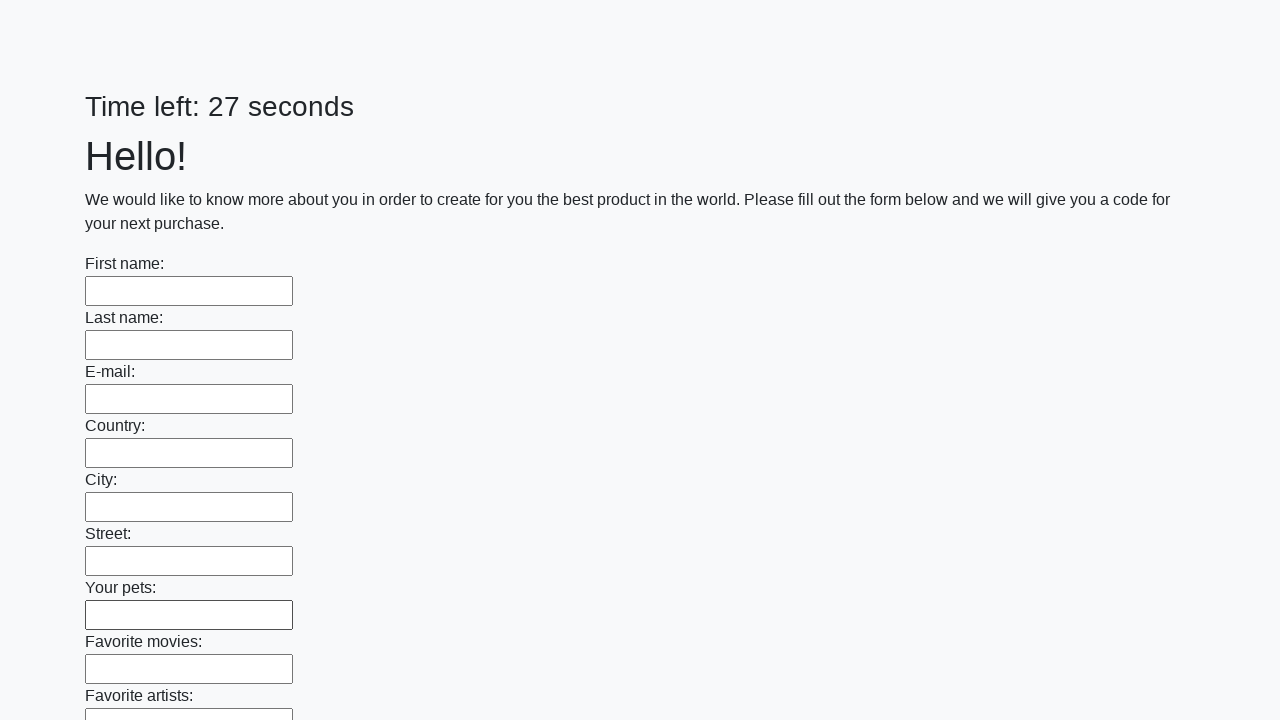

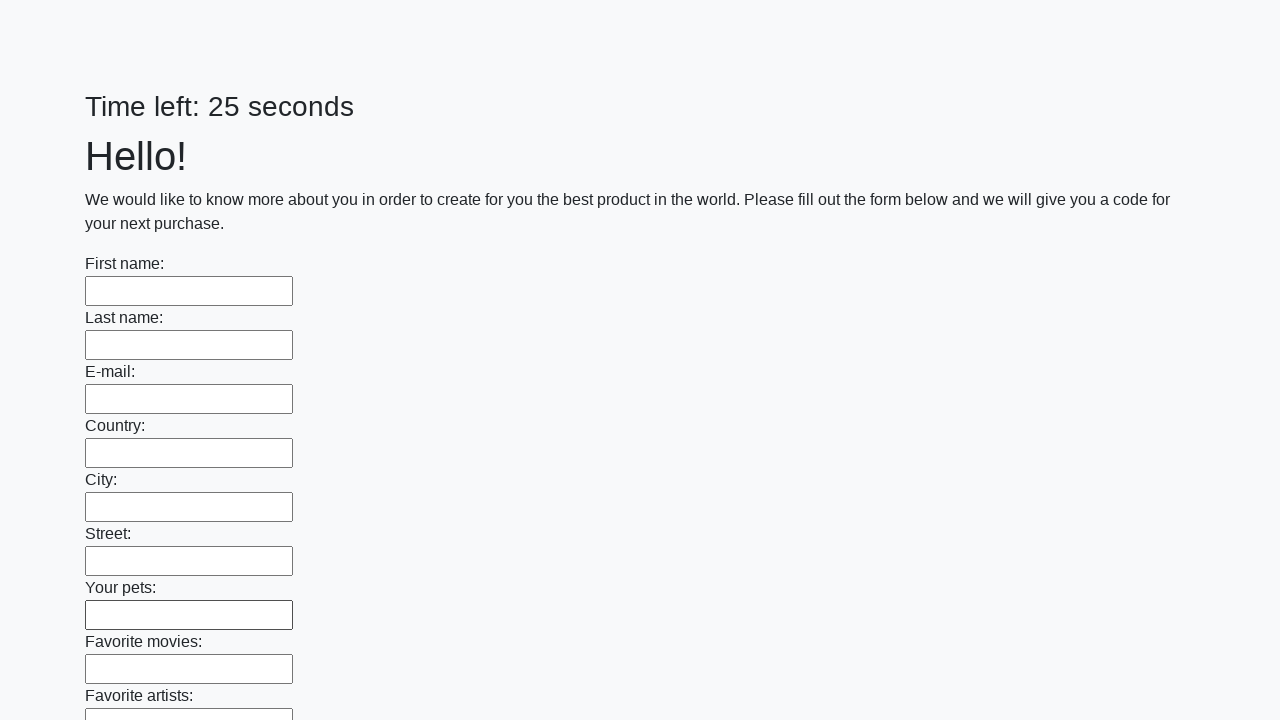